Tests navigation by visiting the homepage, collecting all example links, and navigating to each one (excluding authentication-required pages) to verify they load correctly.

Starting URL: https://the-internet.herokuapp.com

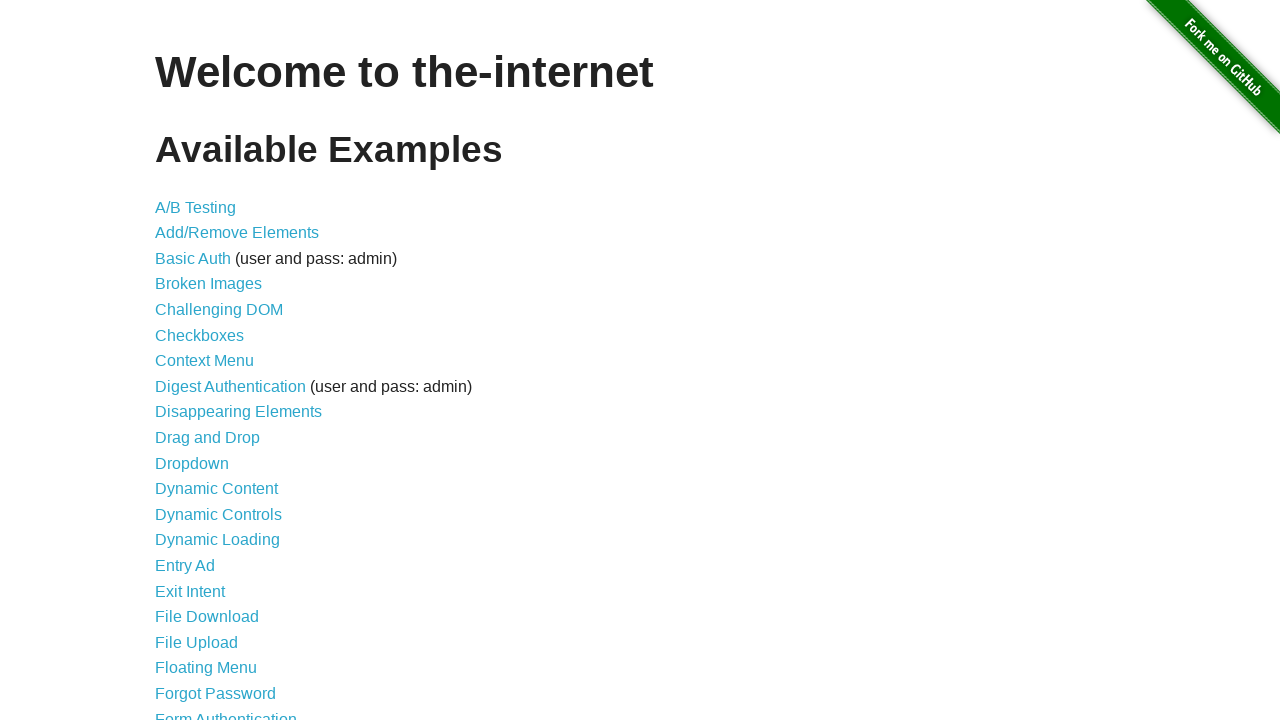

Navigated to the-internet.herokuapp.com homepage
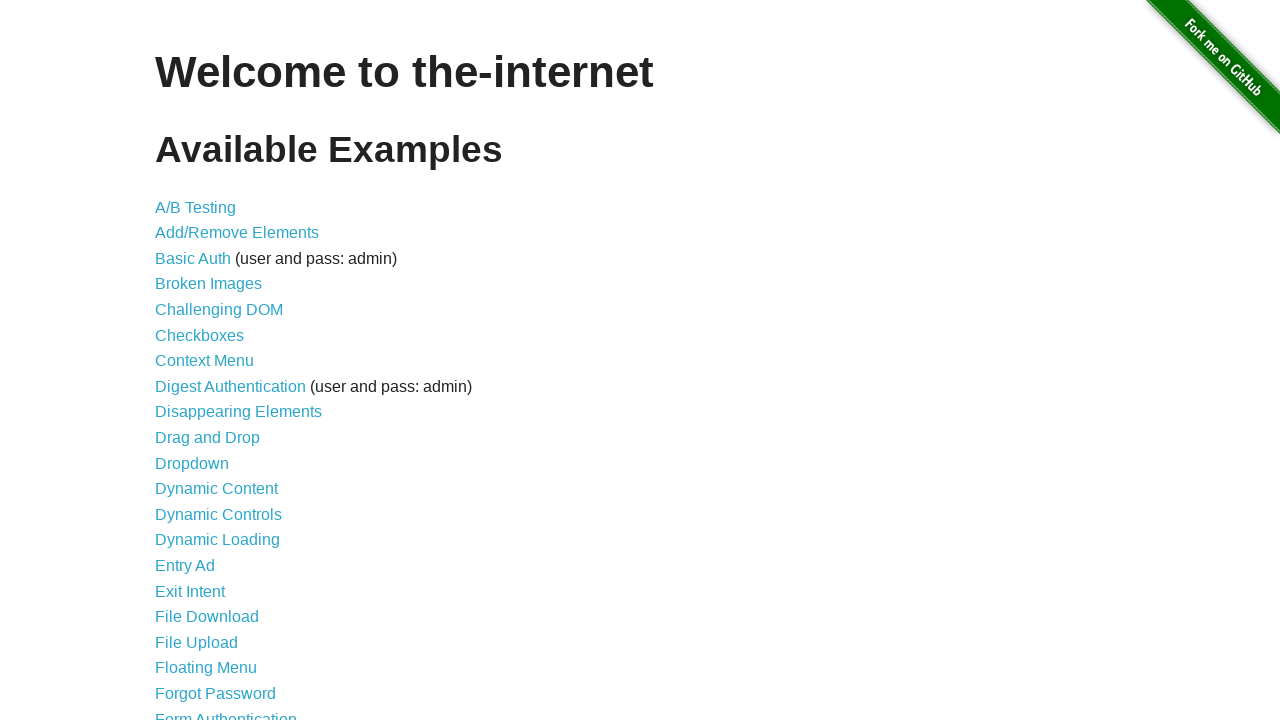

Selected all example links from the homepage
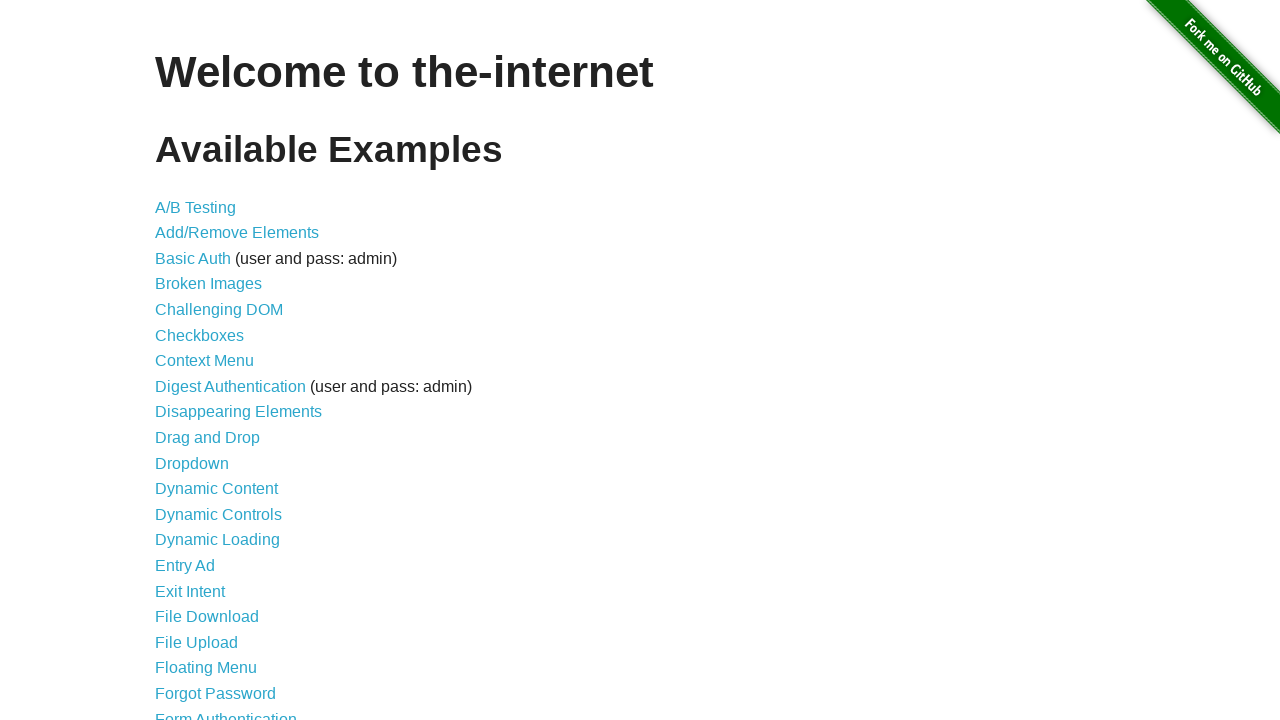

Extracted 44 example links from homepage
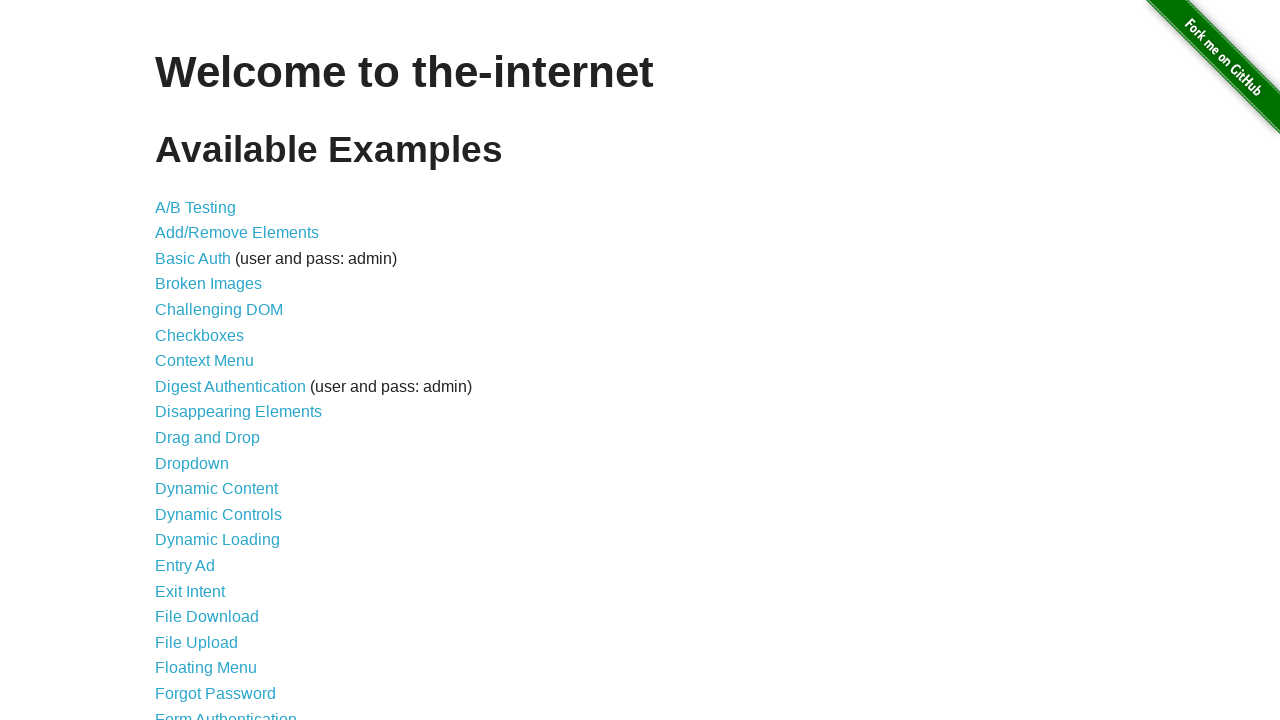

Navigated to example page: A/B Testing
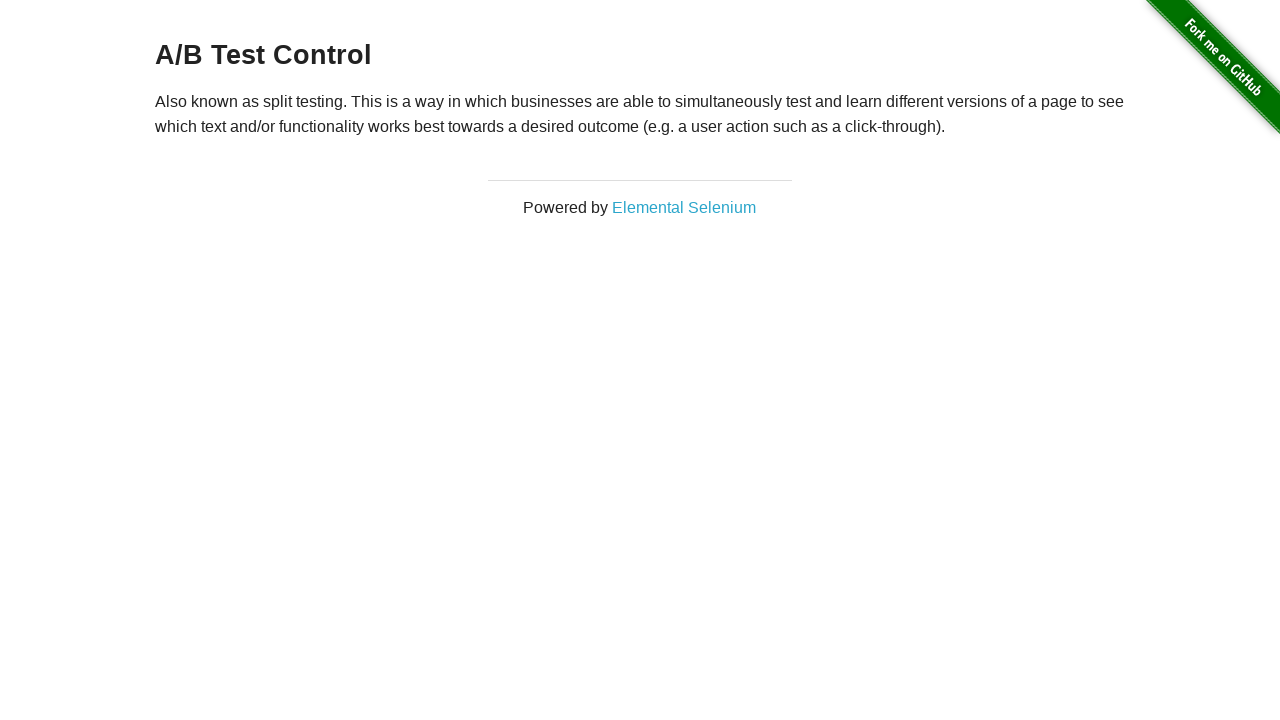

Example page 'A/B Testing' loaded successfully
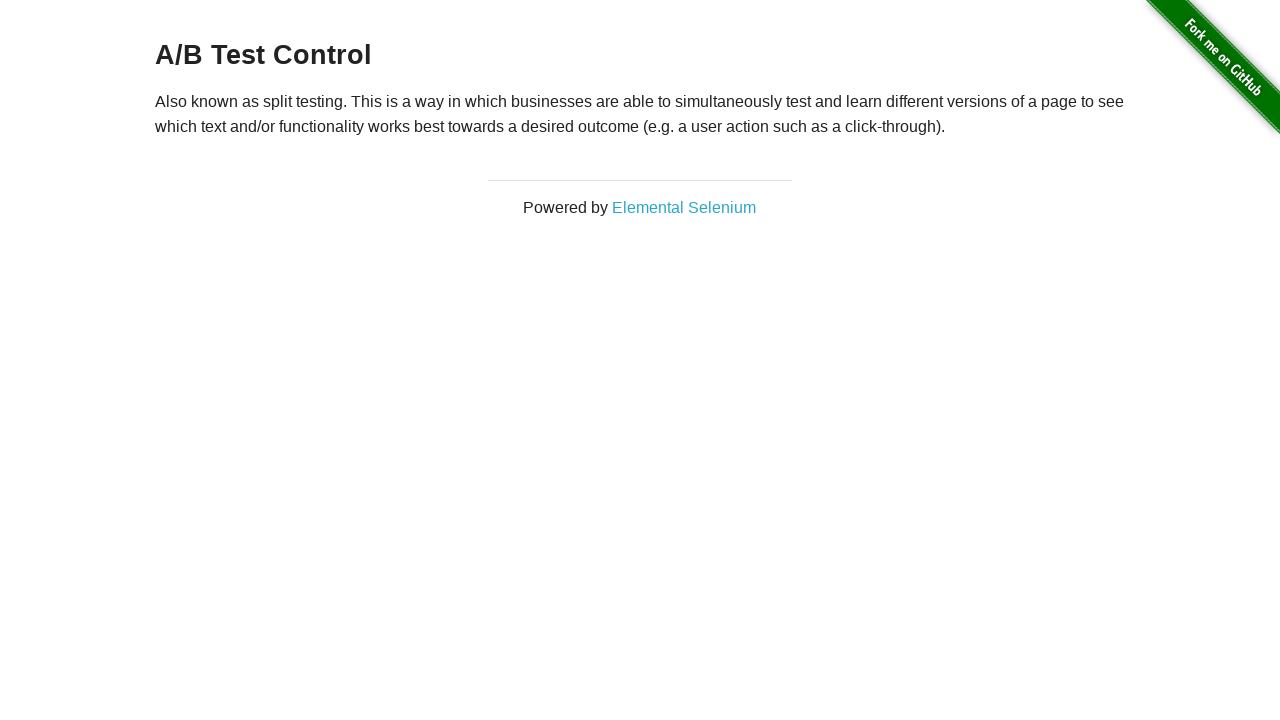

Navigated to example page: Add/Remove Elements
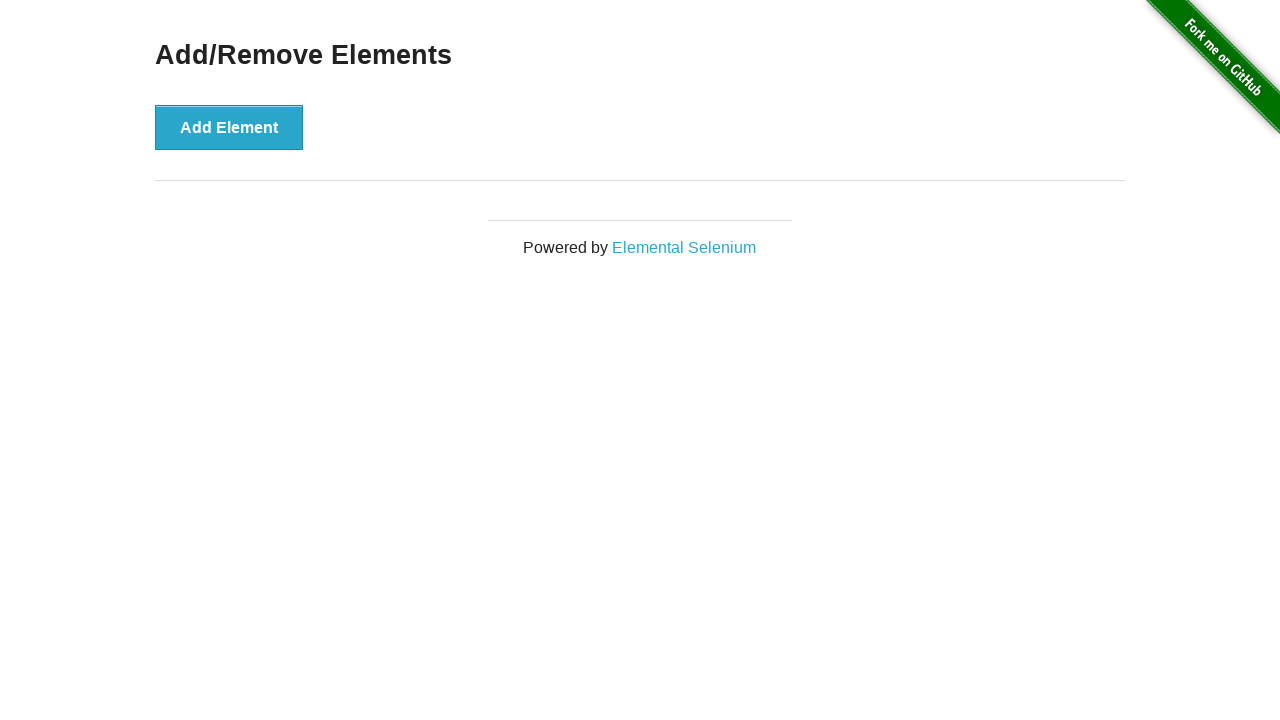

Example page 'Add/Remove Elements' loaded successfully
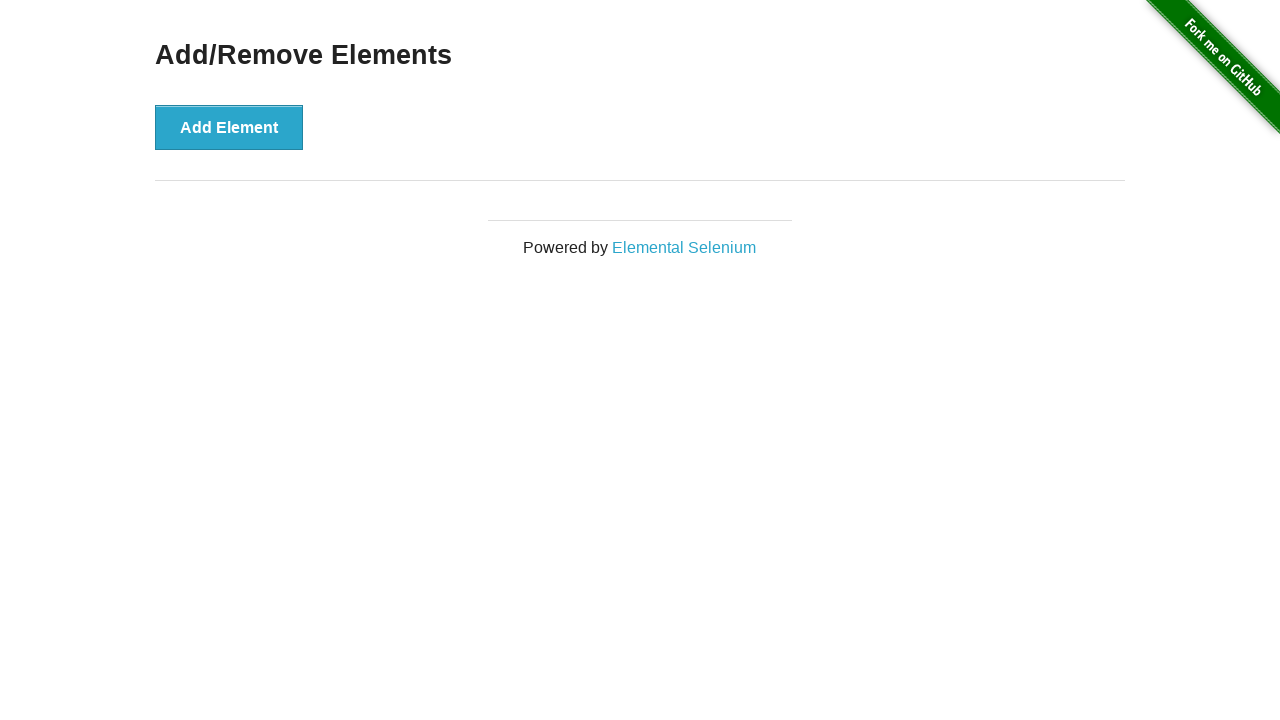

Navigated to example page: Broken Images
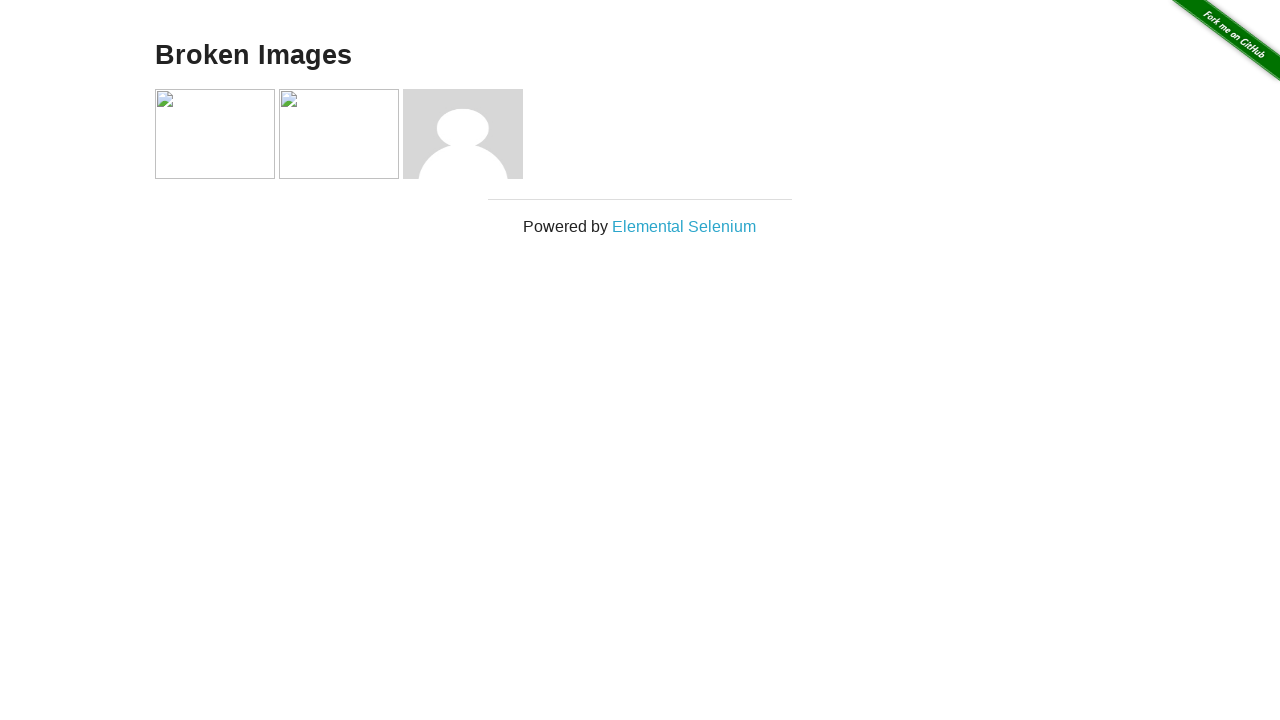

Example page 'Broken Images' loaded successfully
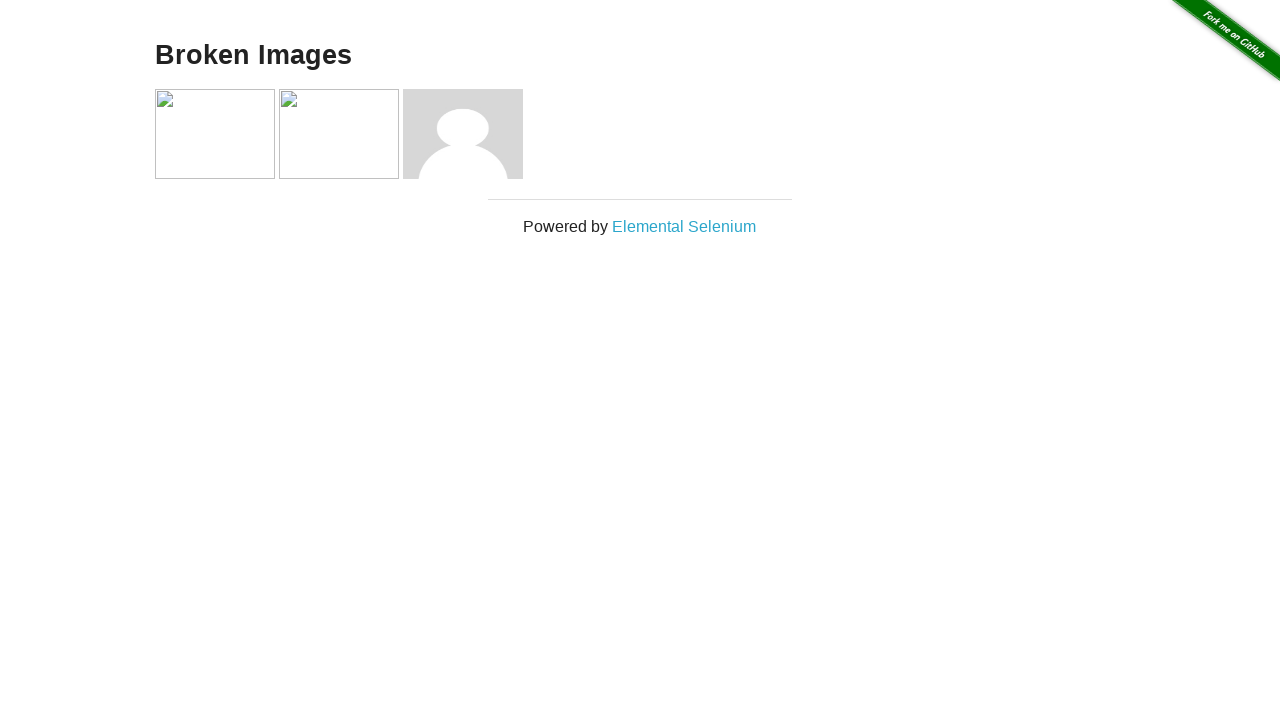

Navigated to example page: Challenging DOM
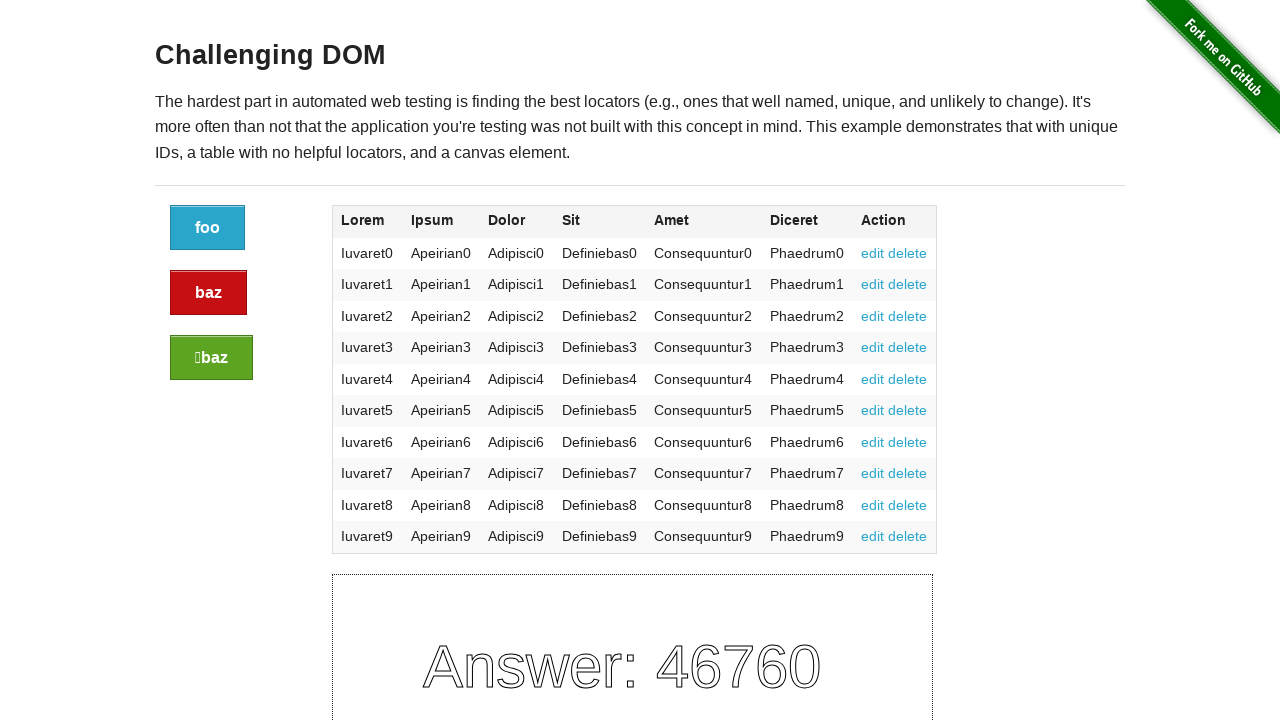

Example page 'Challenging DOM' loaded successfully
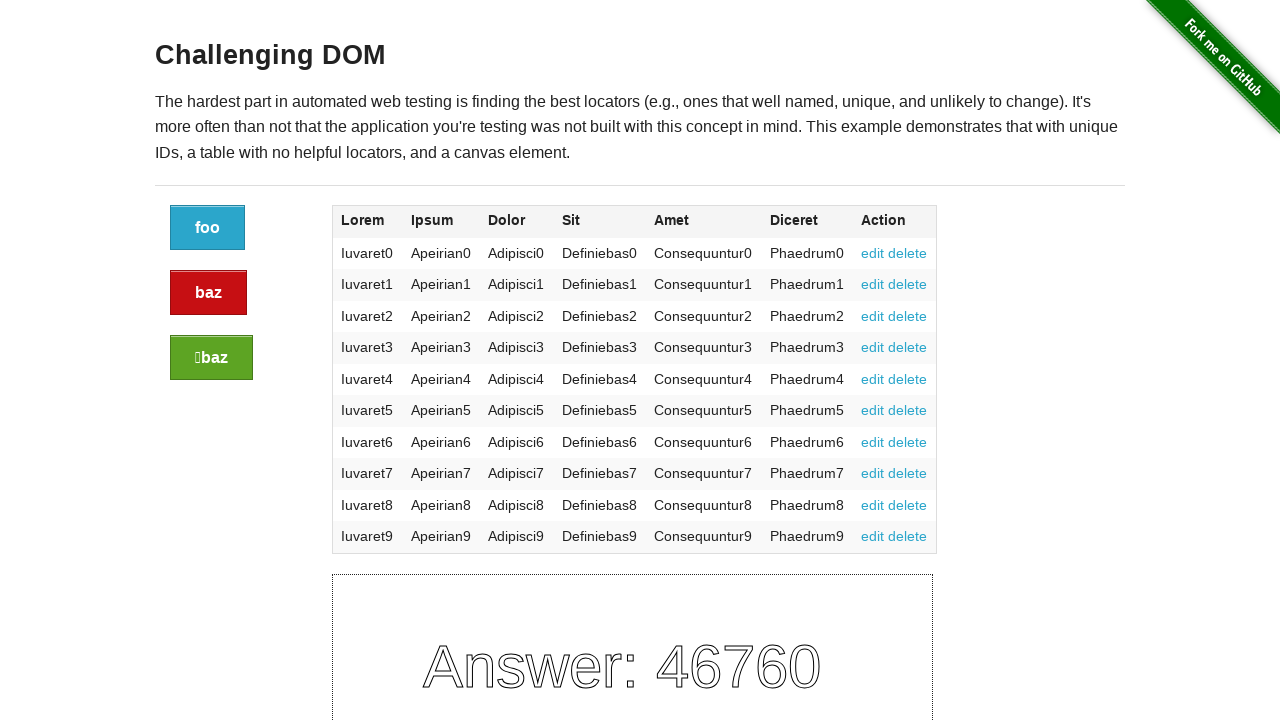

Navigated to example page: Checkboxes
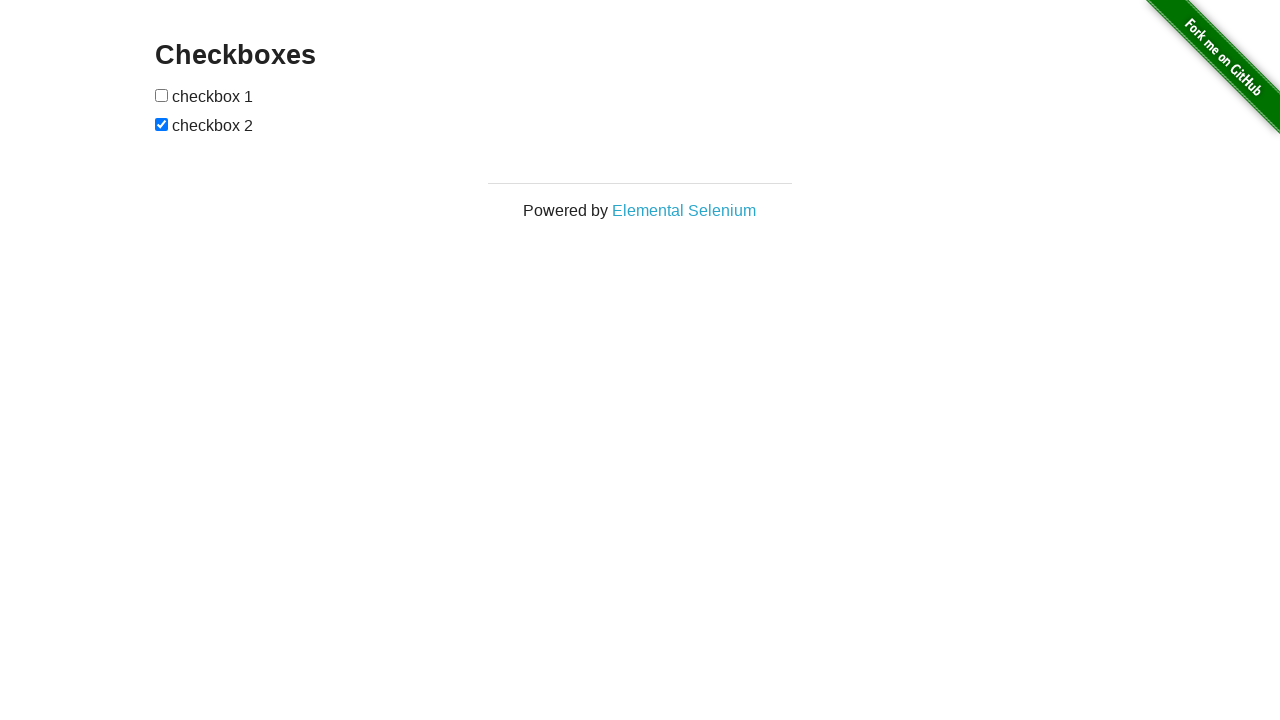

Example page 'Checkboxes' loaded successfully
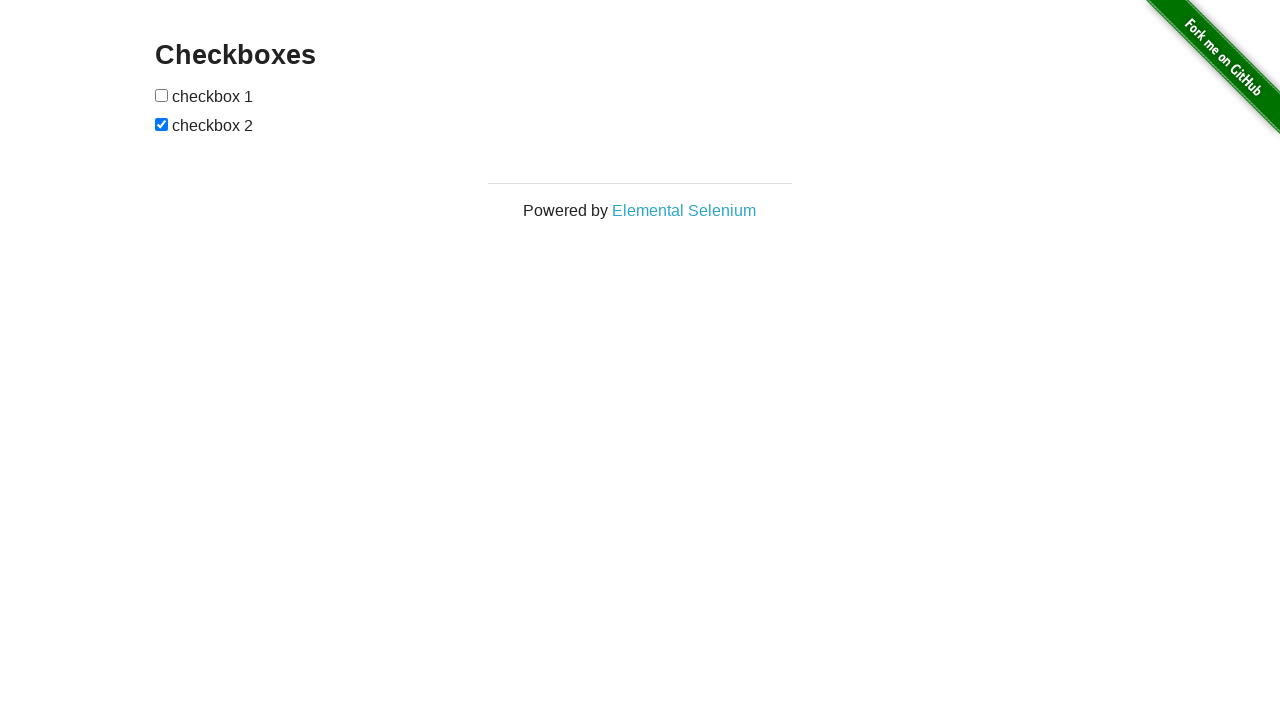

Navigated to example page: Context Menu
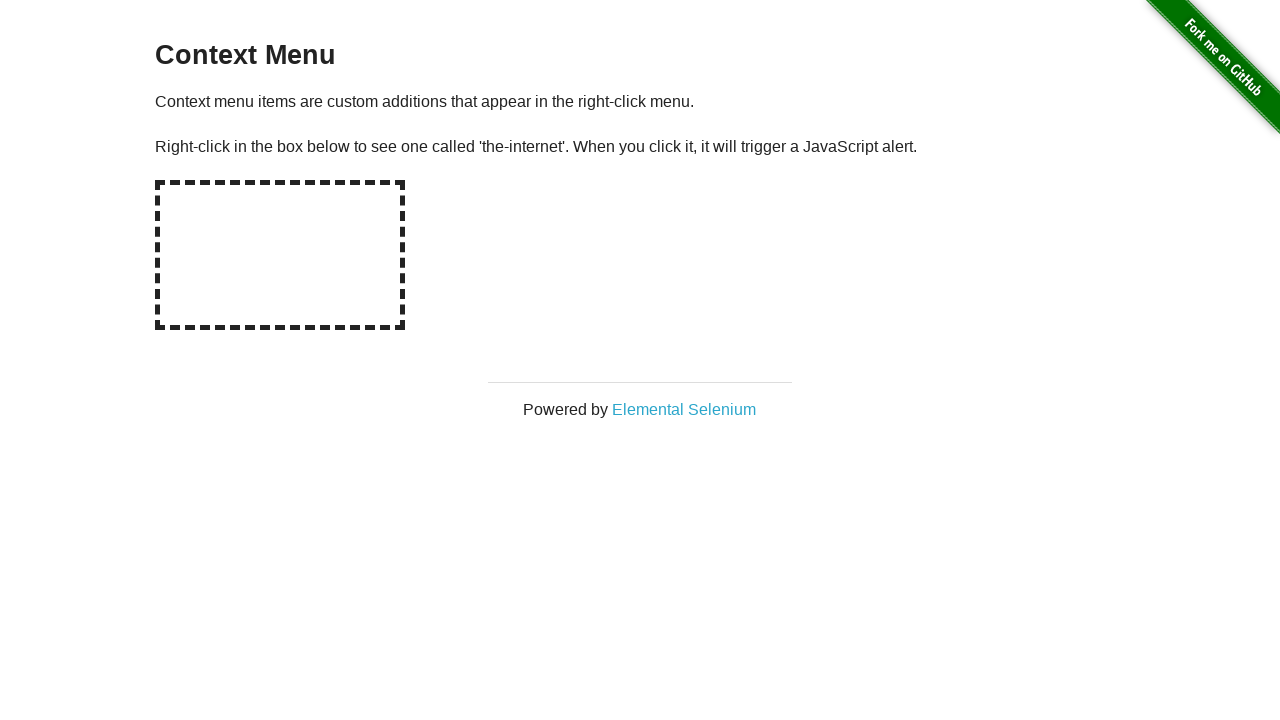

Example page 'Context Menu' loaded successfully
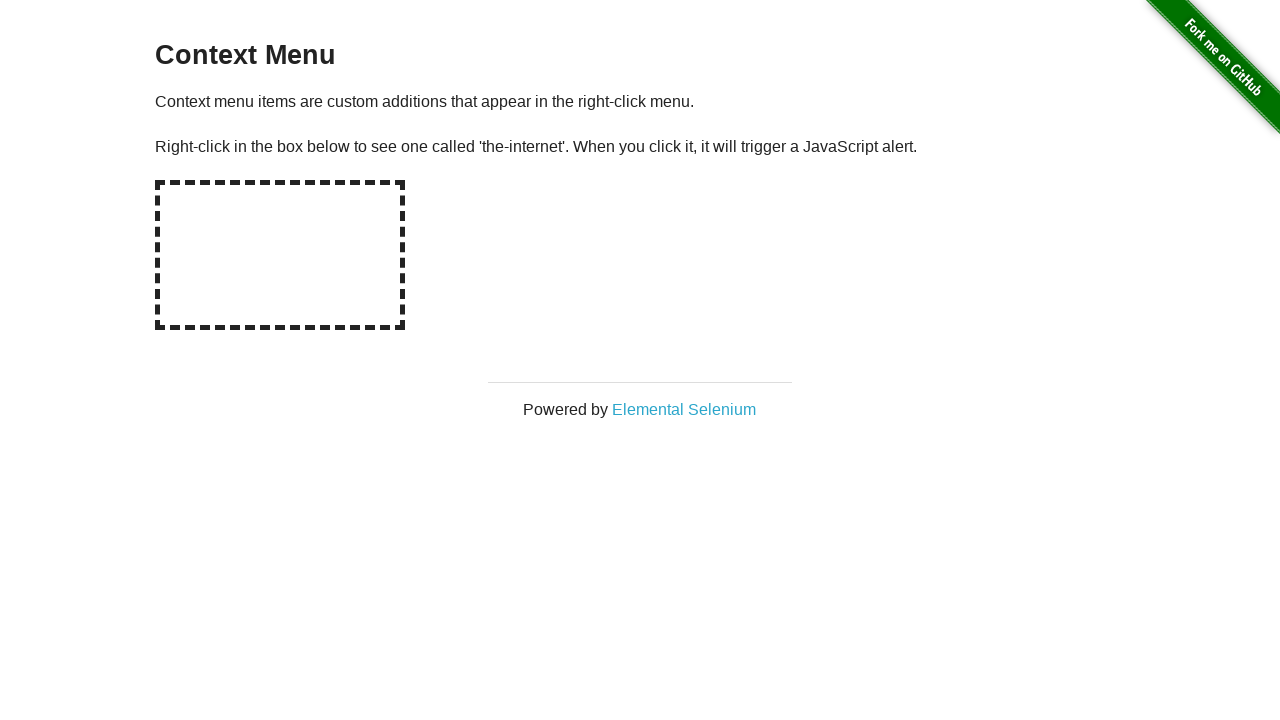

Navigated to example page: Disappearing Elements
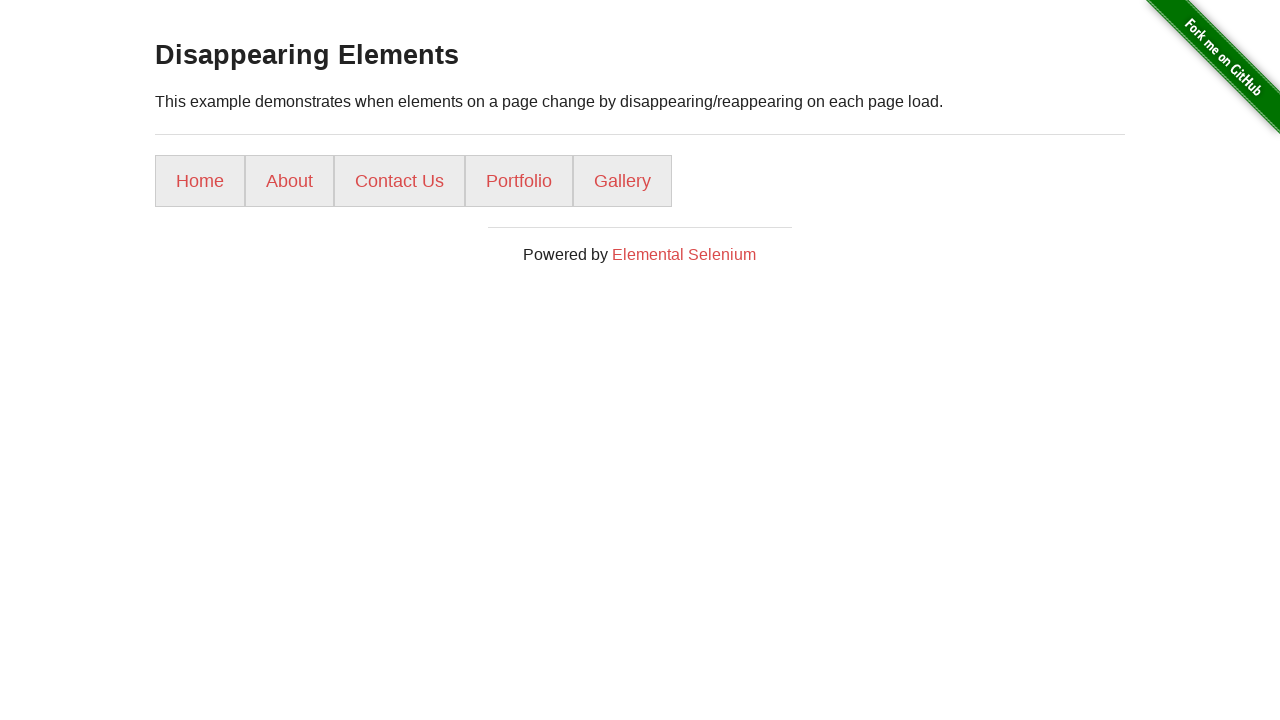

Example page 'Disappearing Elements' loaded successfully
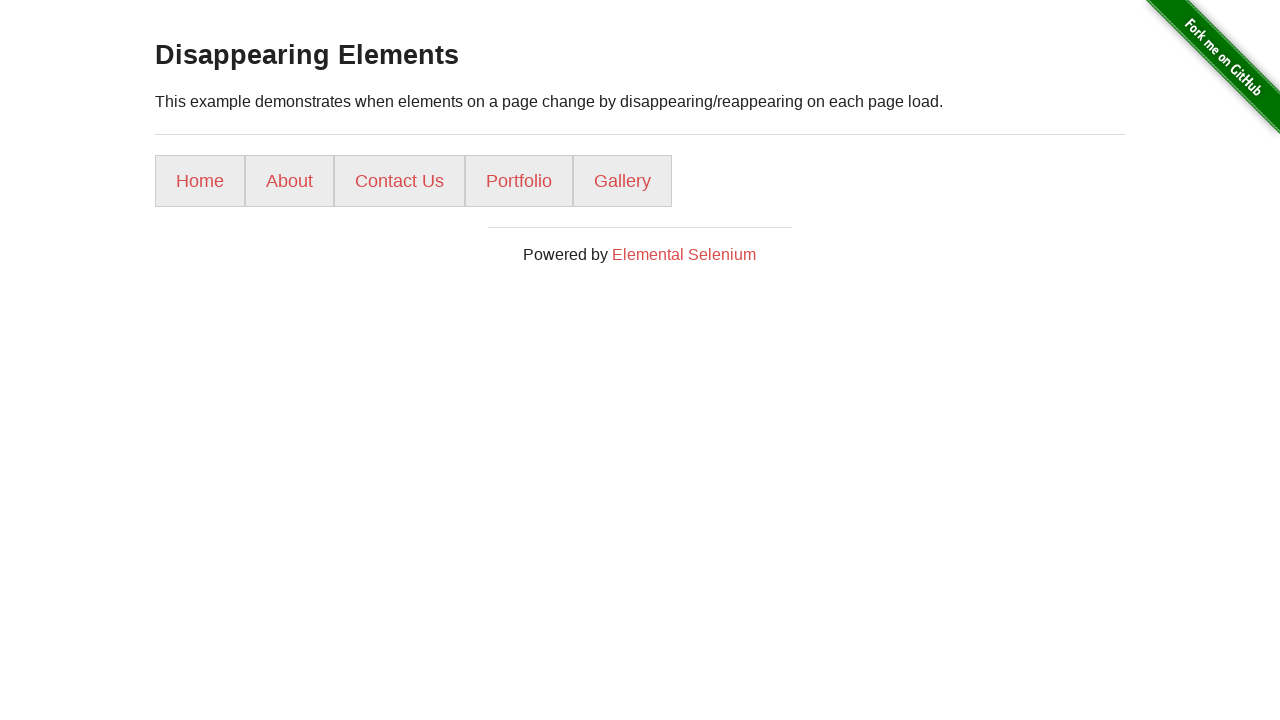

Navigated to example page: Drag and Drop
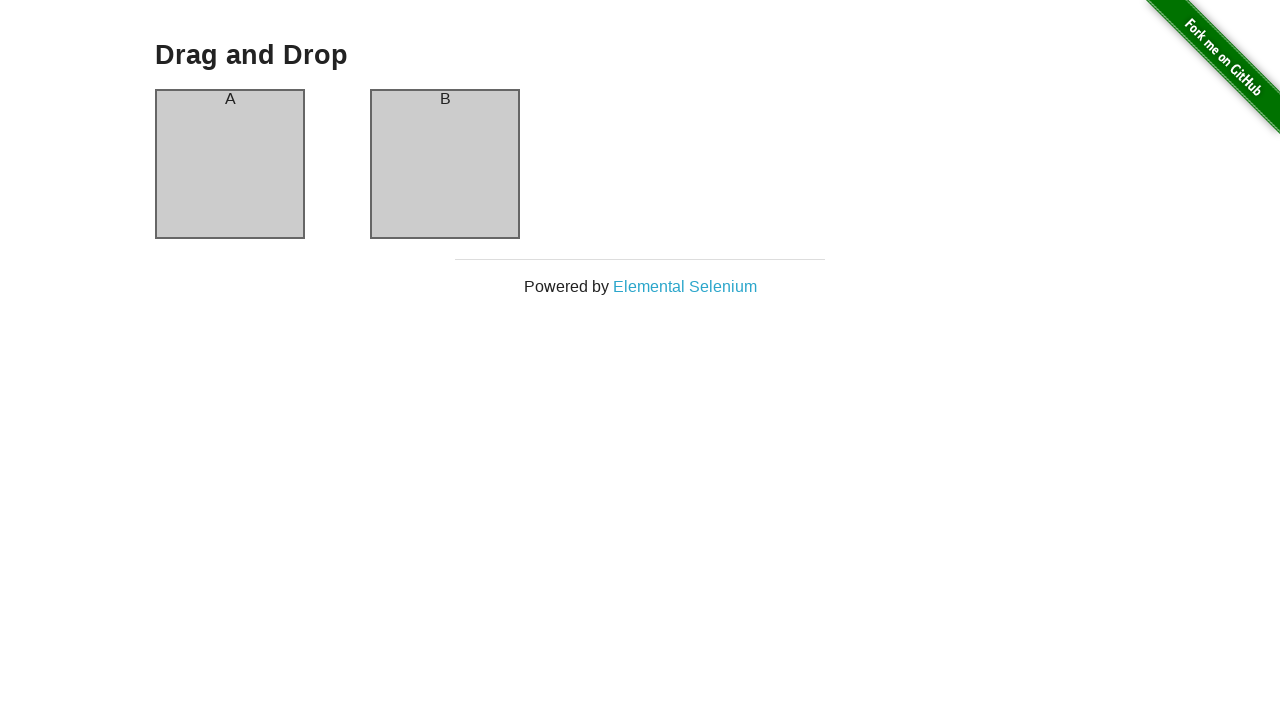

Example page 'Drag and Drop' loaded successfully
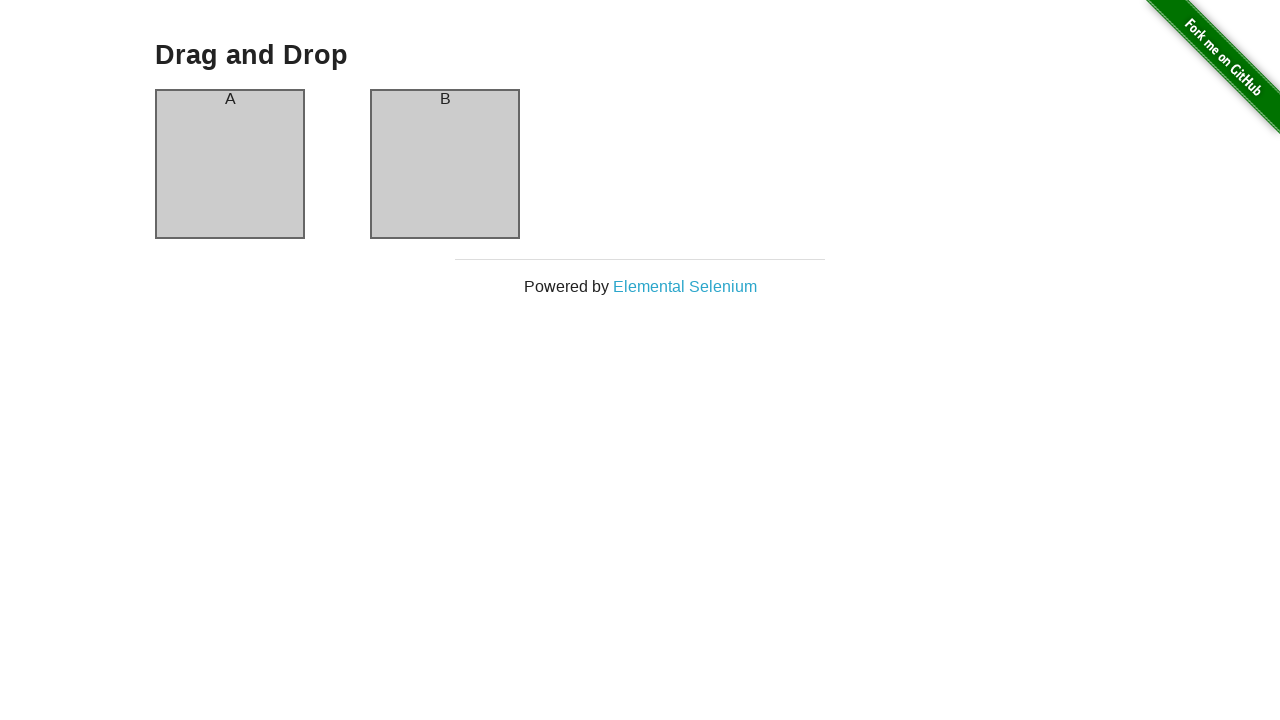

Navigated to example page: Dropdown
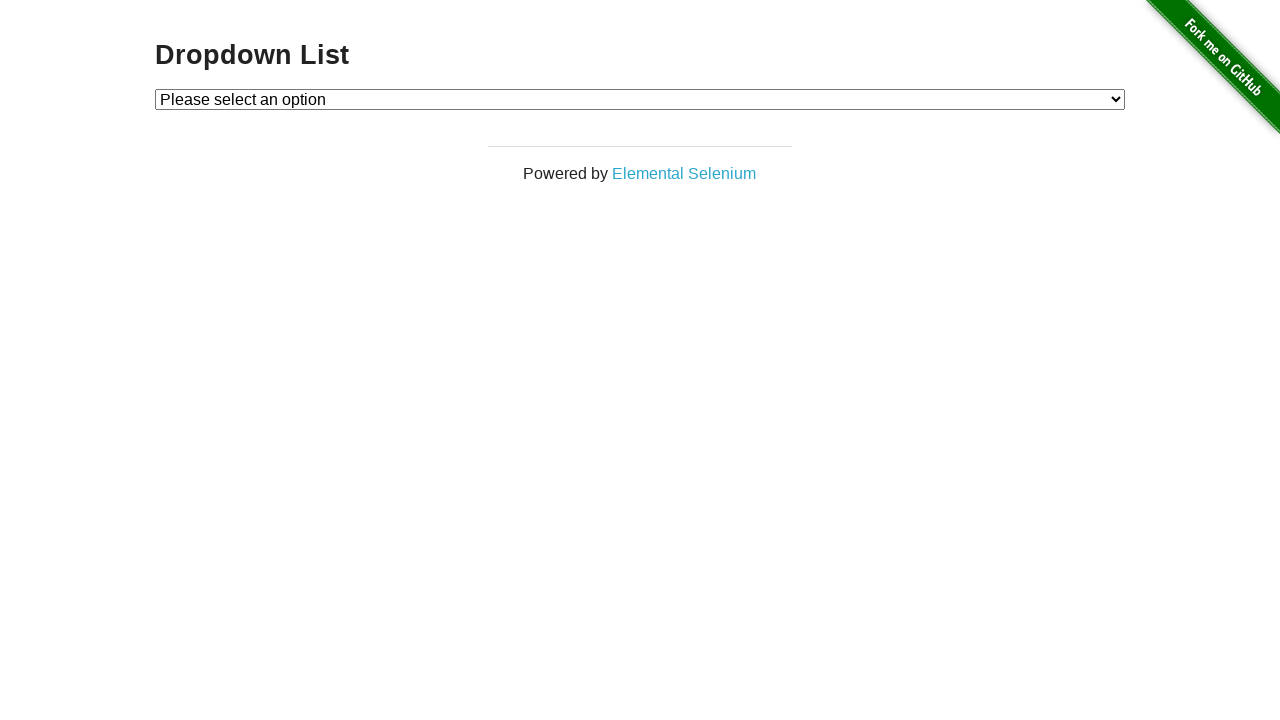

Example page 'Dropdown' loaded successfully
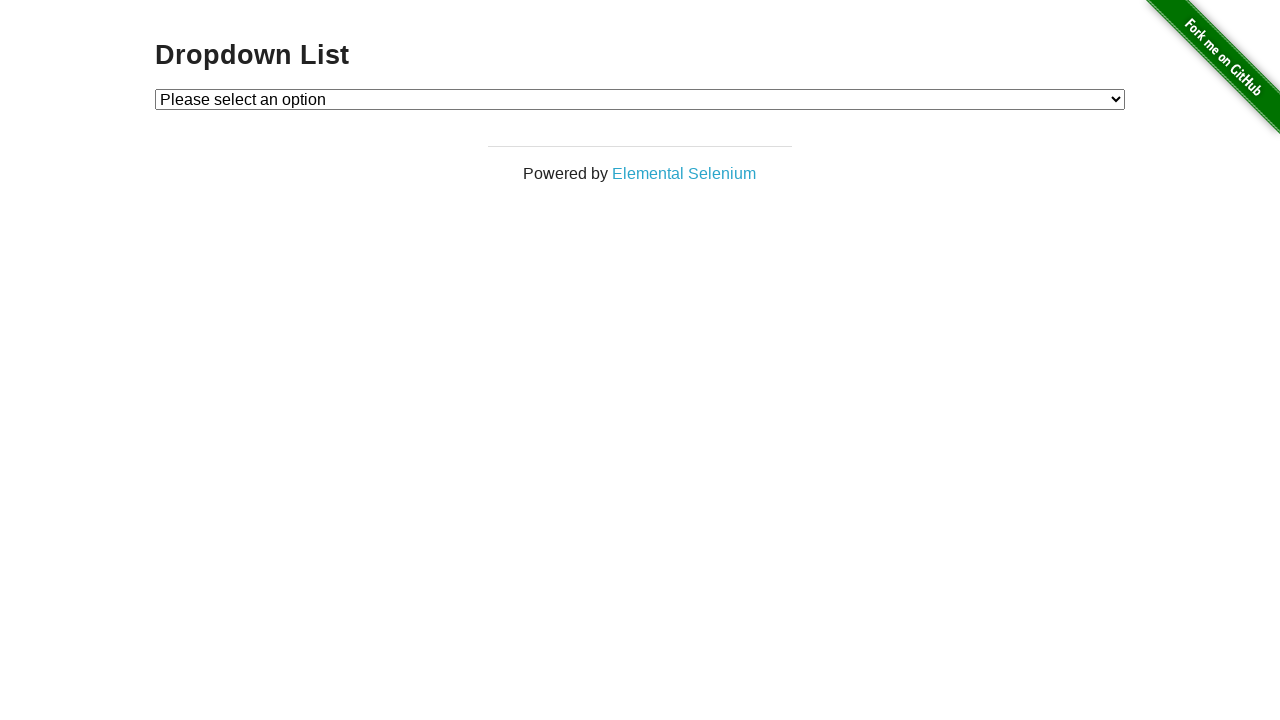

Navigated to example page: Dynamic Content
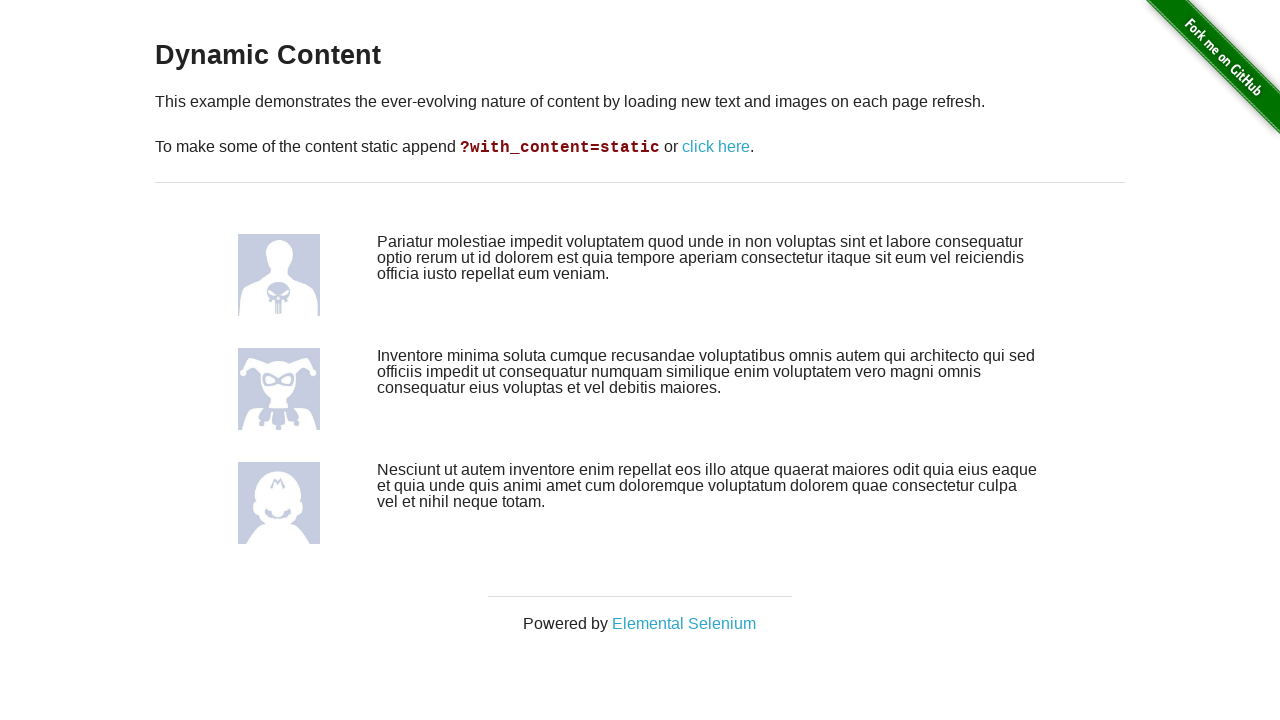

Example page 'Dynamic Content' loaded successfully
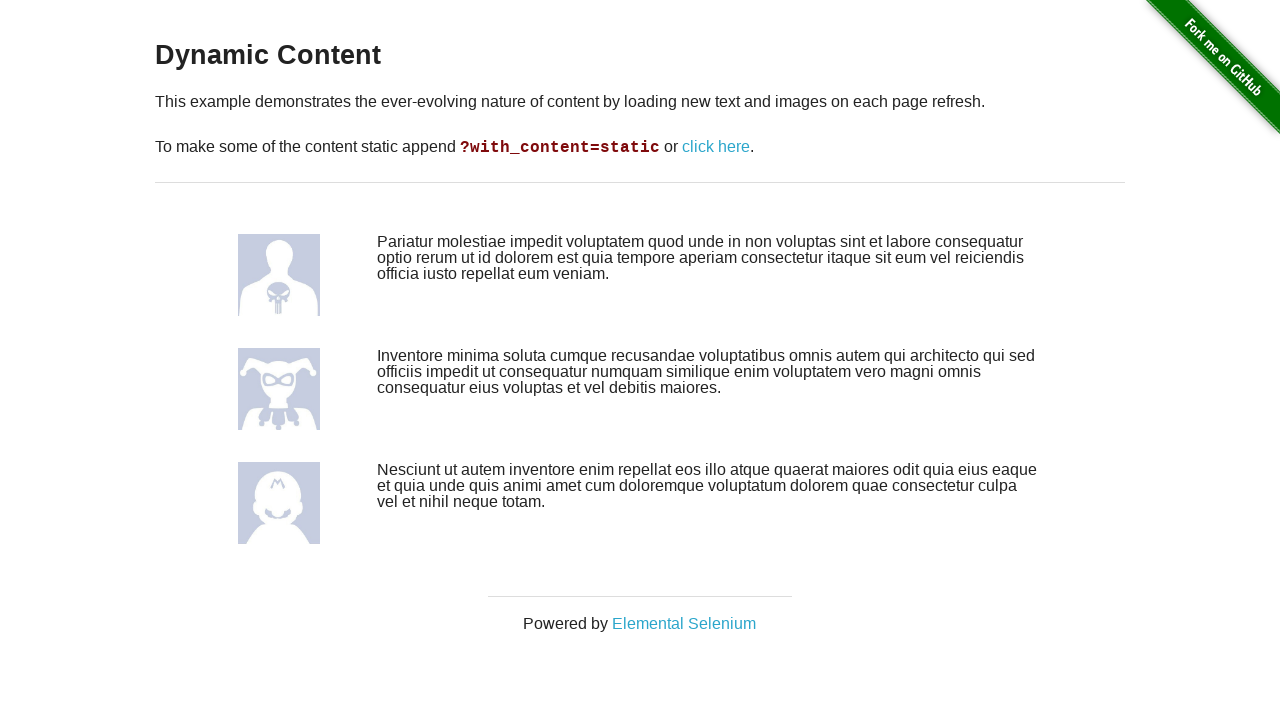

Navigated to example page: Dynamic Controls
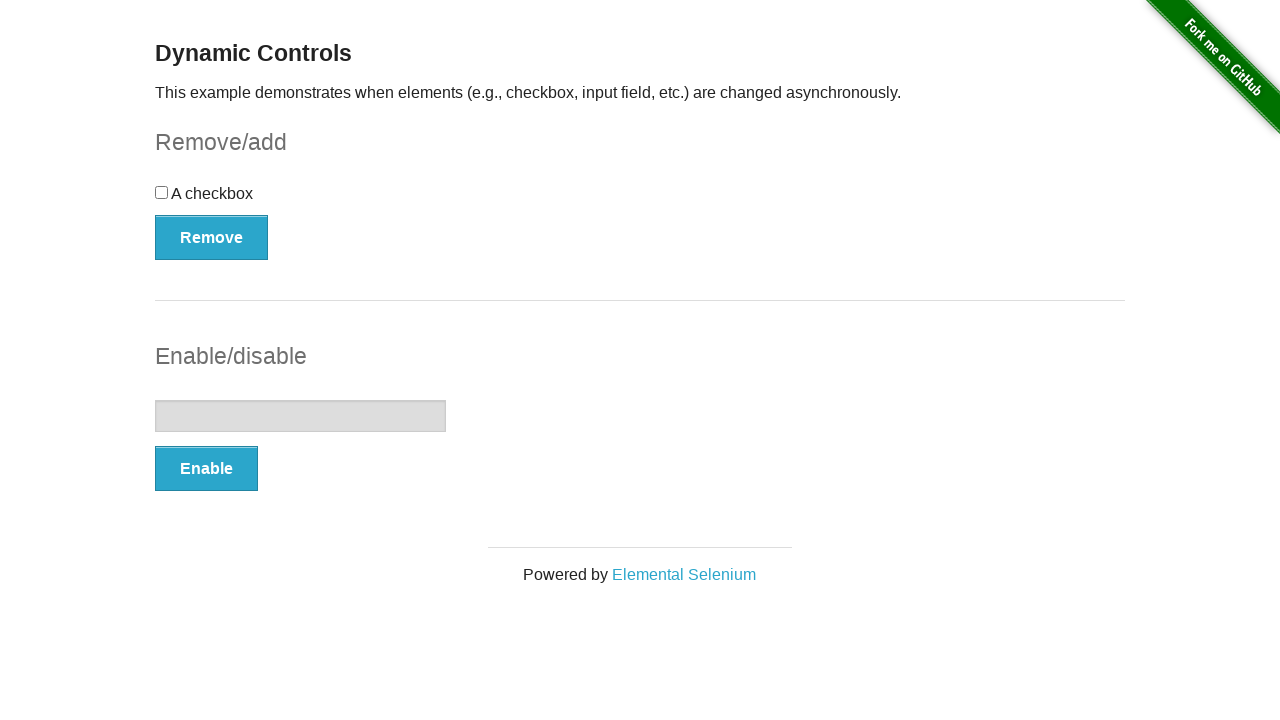

Example page 'Dynamic Controls' loaded successfully
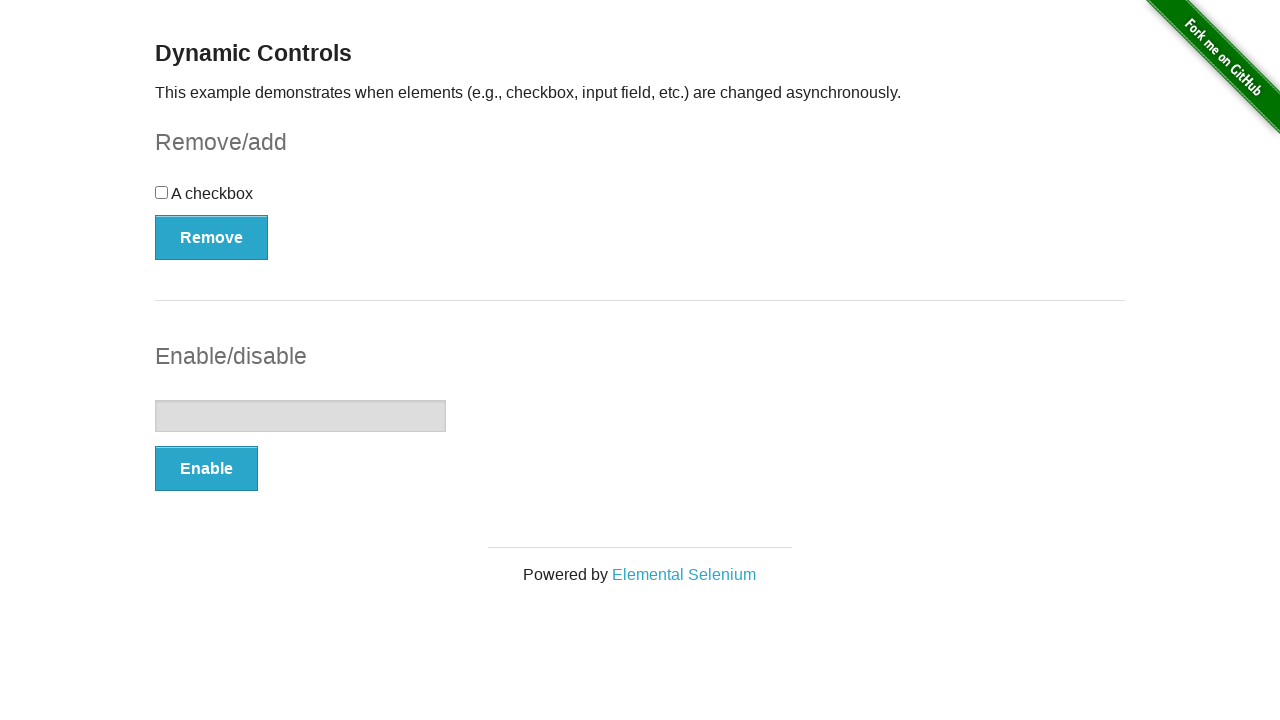

Navigated to example page: Dynamic Loading
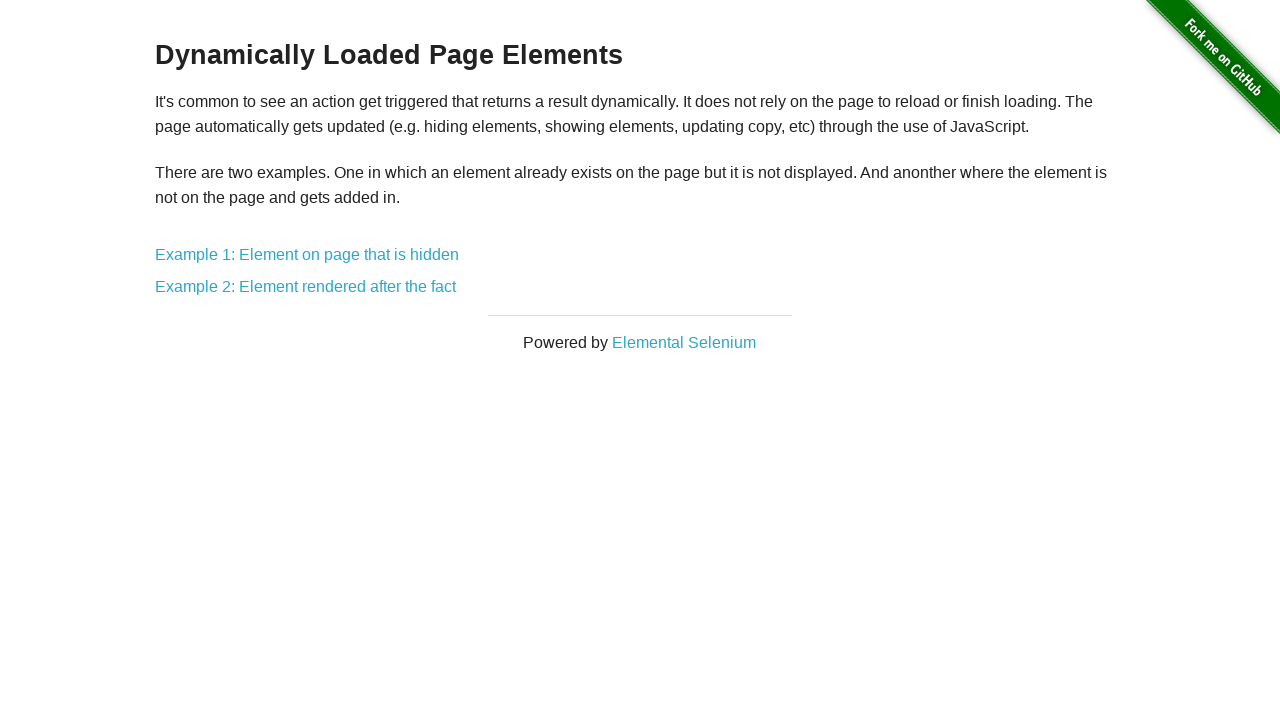

Example page 'Dynamic Loading' loaded successfully
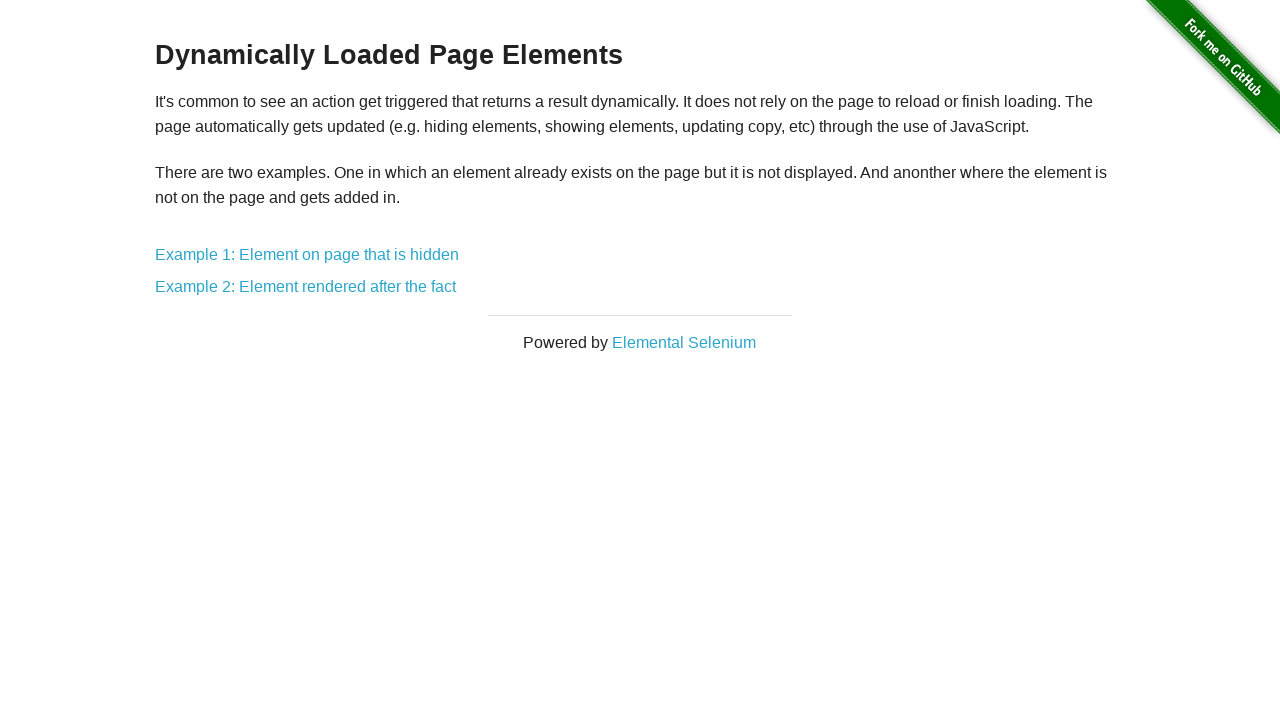

Navigated to example page: Entry Ad
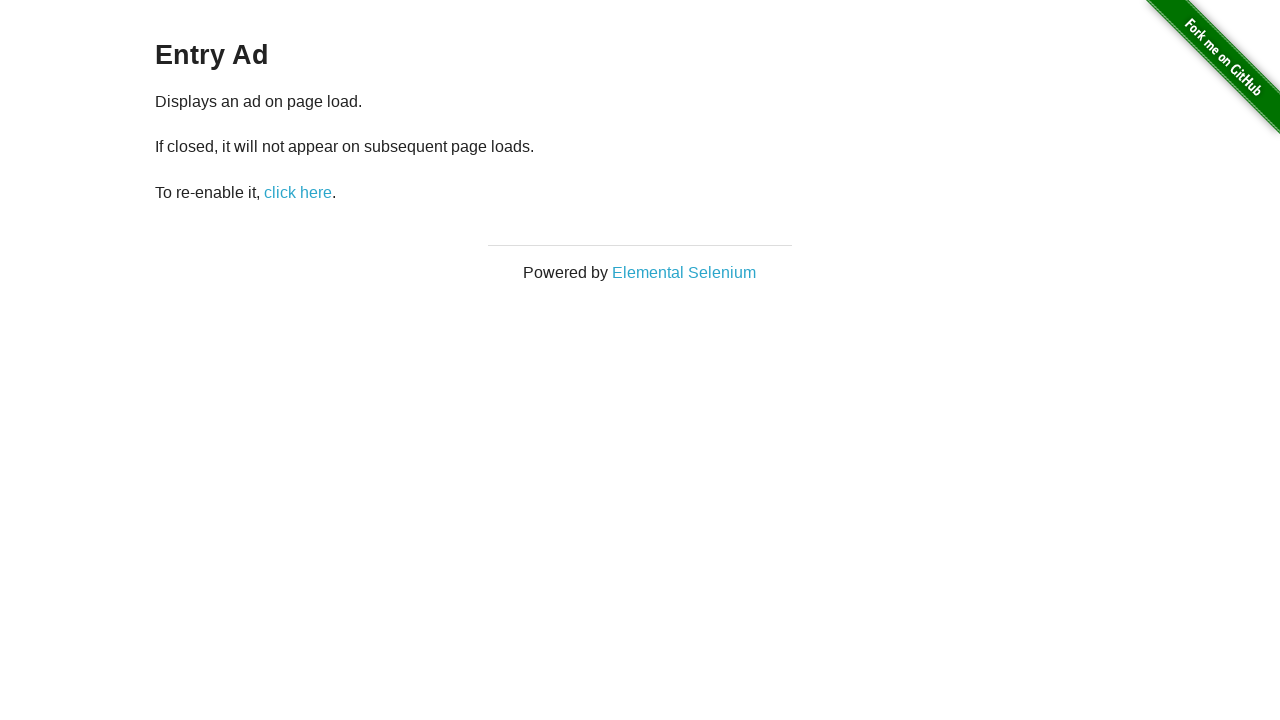

Example page 'Entry Ad' loaded successfully
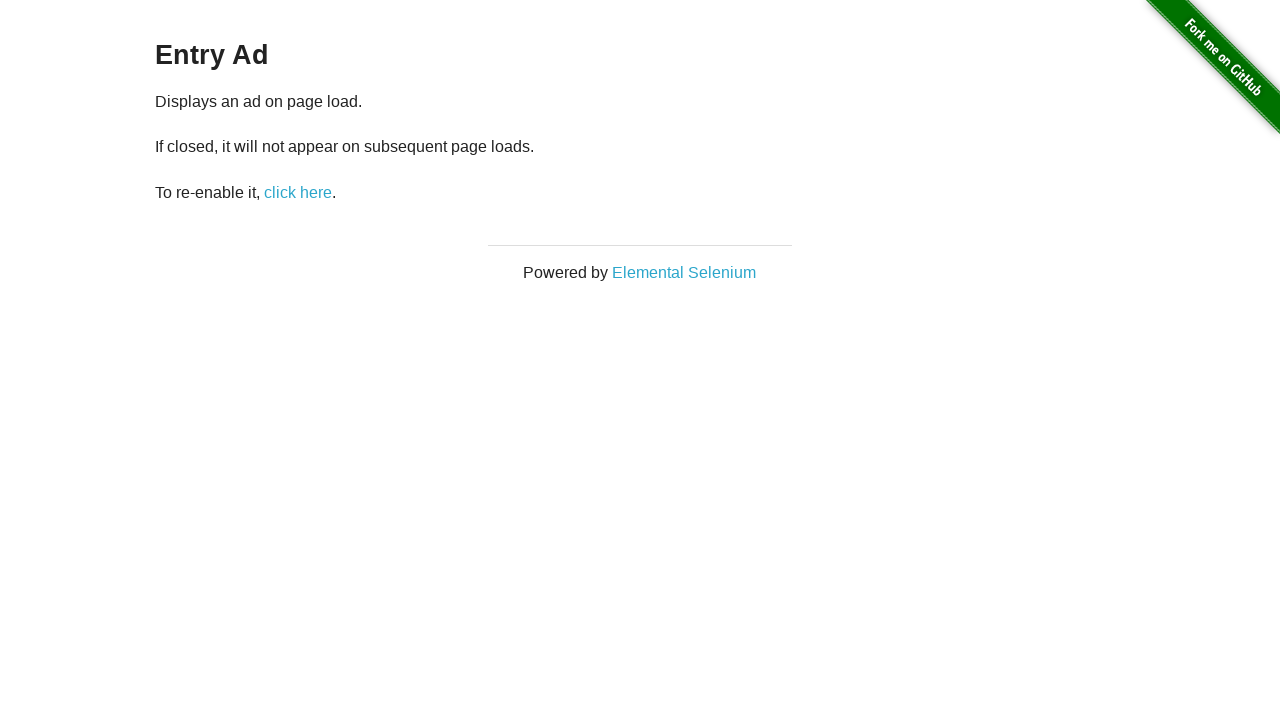

Navigated to example page: Exit Intent
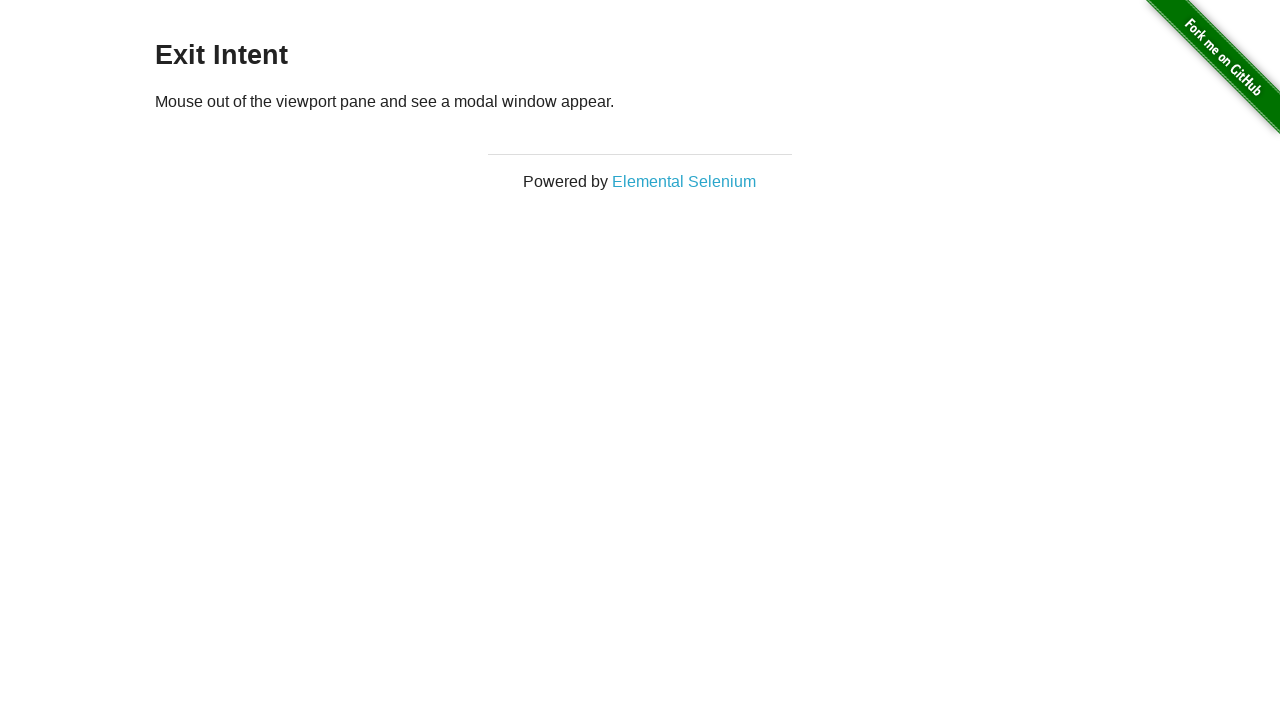

Example page 'Exit Intent' loaded successfully
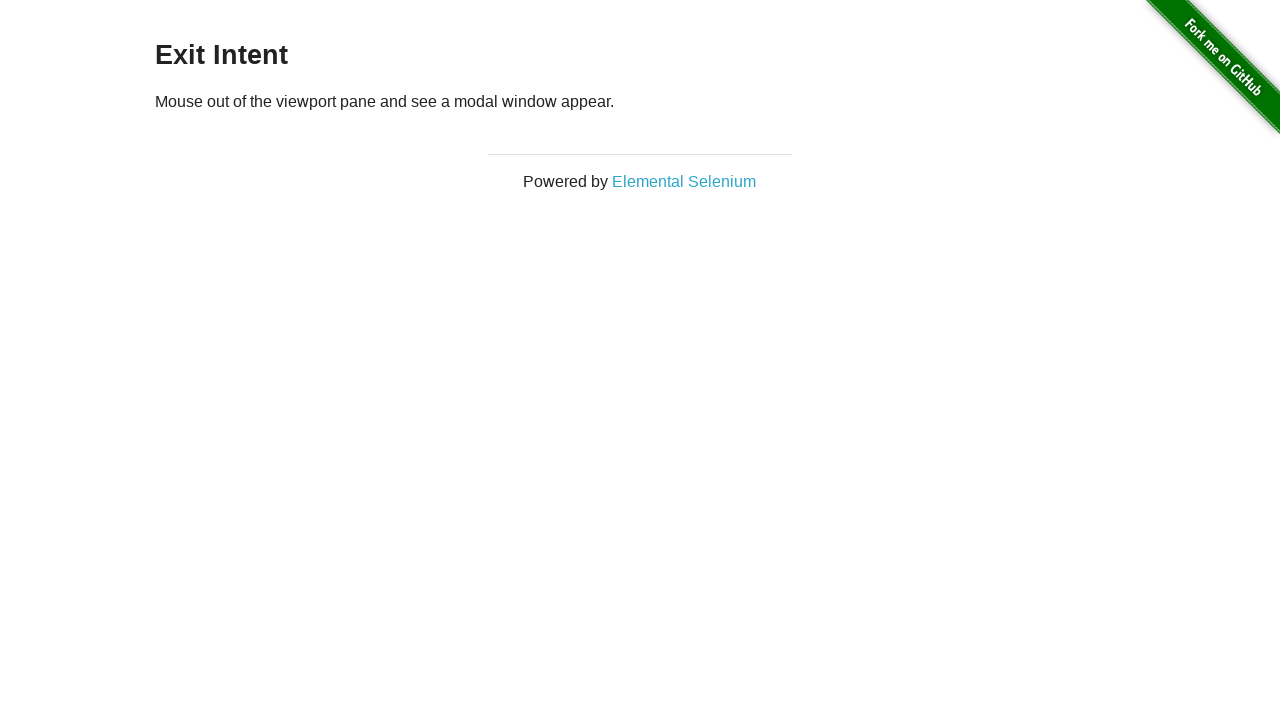

Navigated to example page: File Download
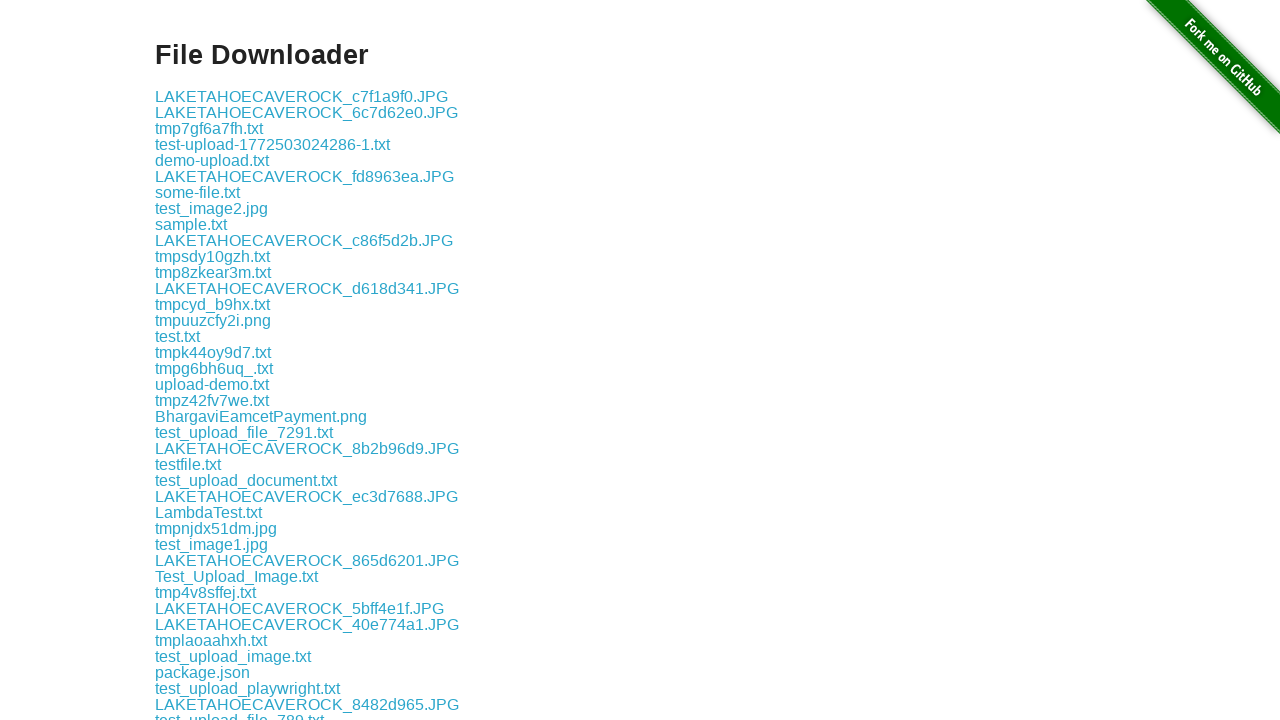

Example page 'File Download' loaded successfully
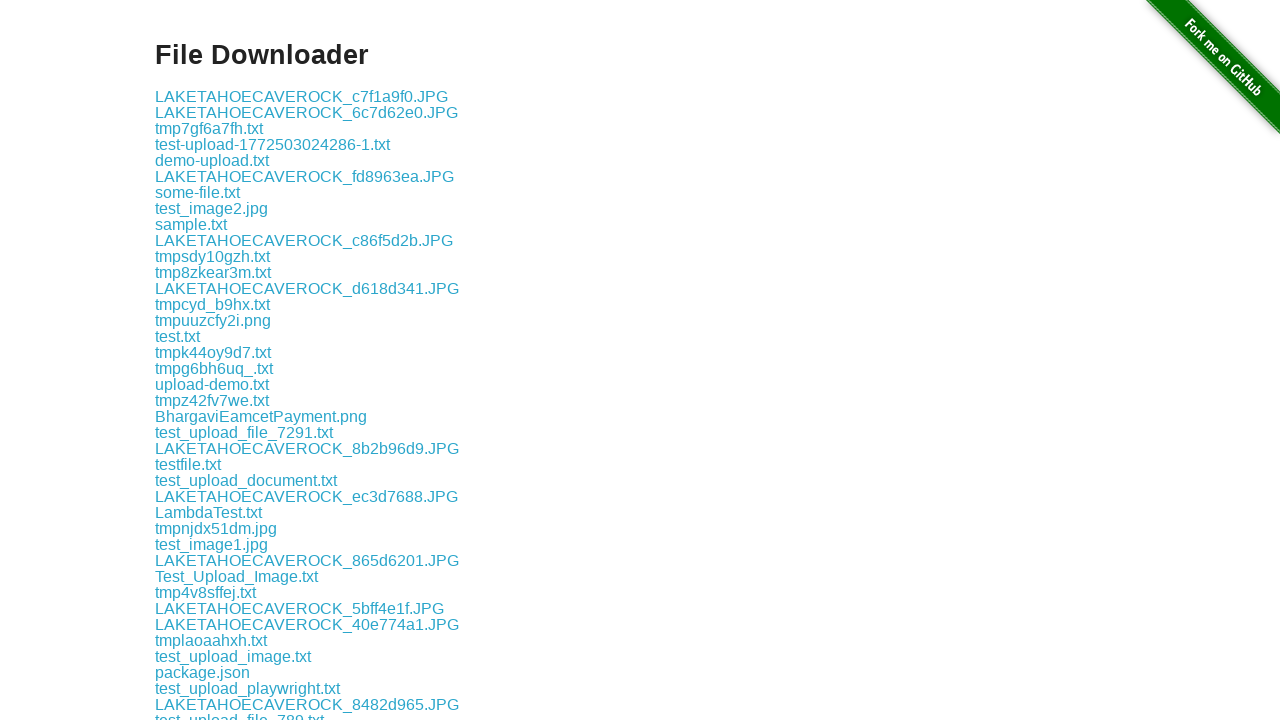

Navigated to example page: File Upload
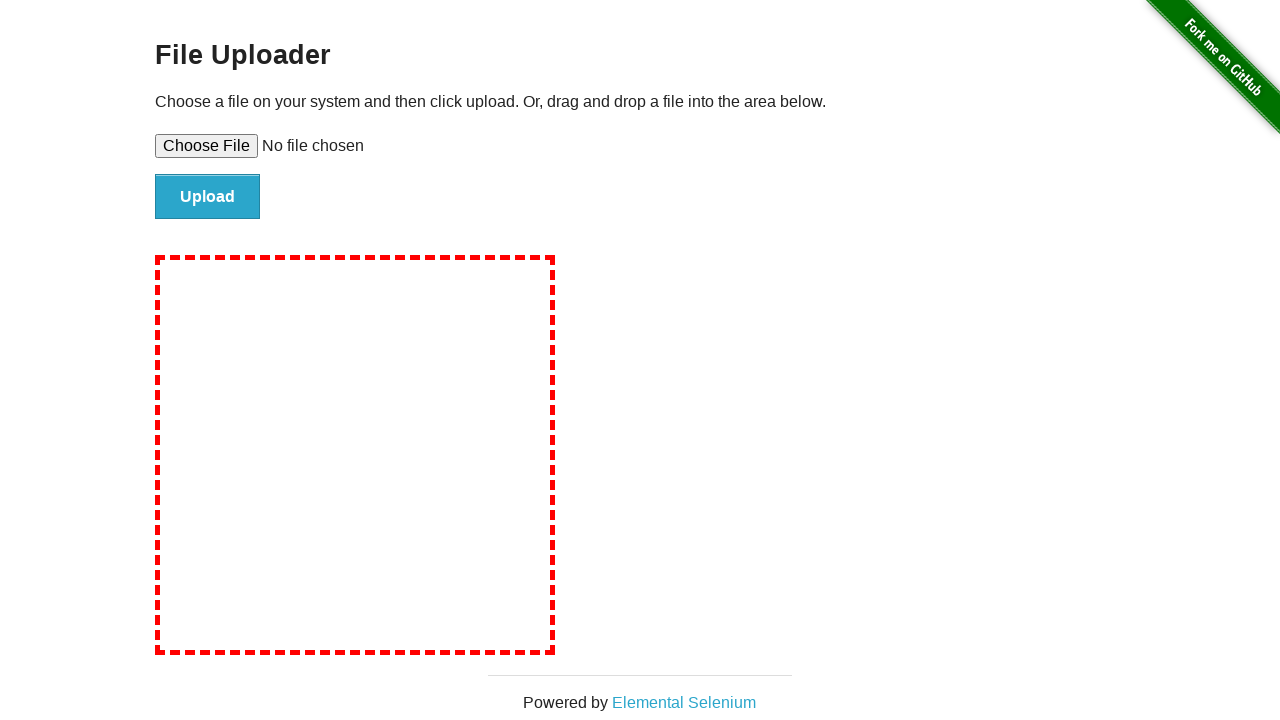

Example page 'File Upload' loaded successfully
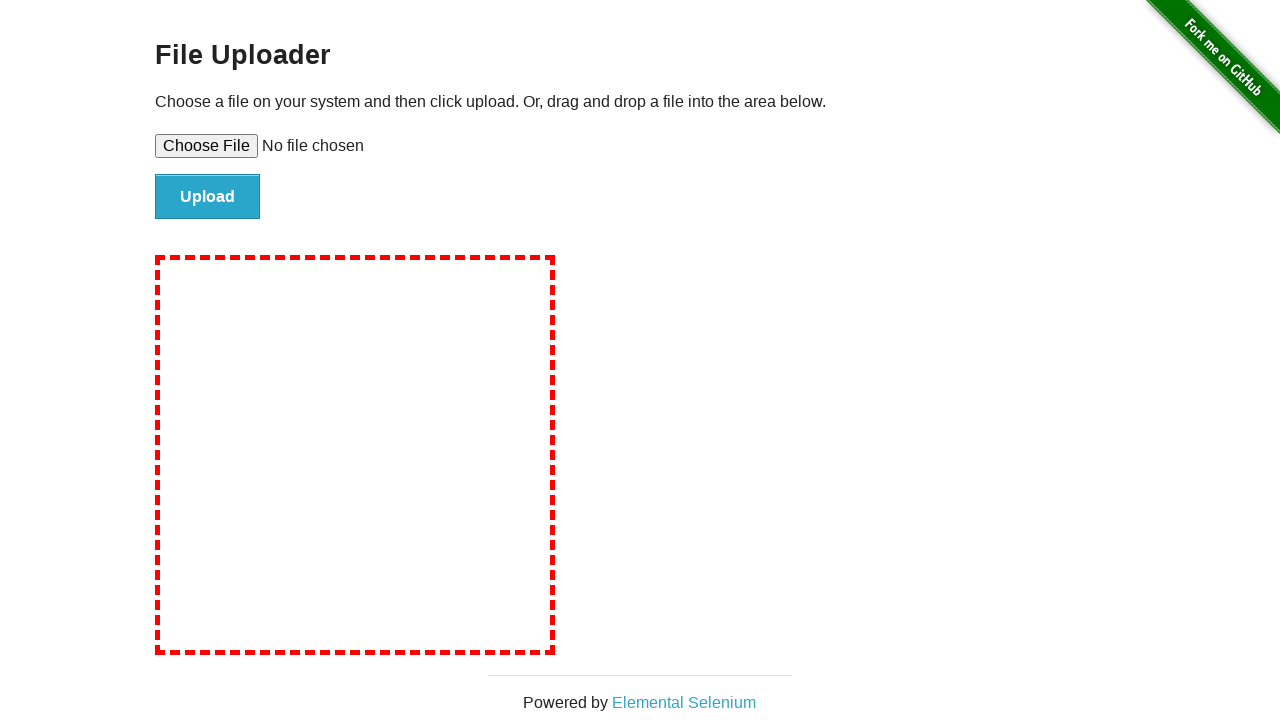

Navigated to example page: Floating Menu
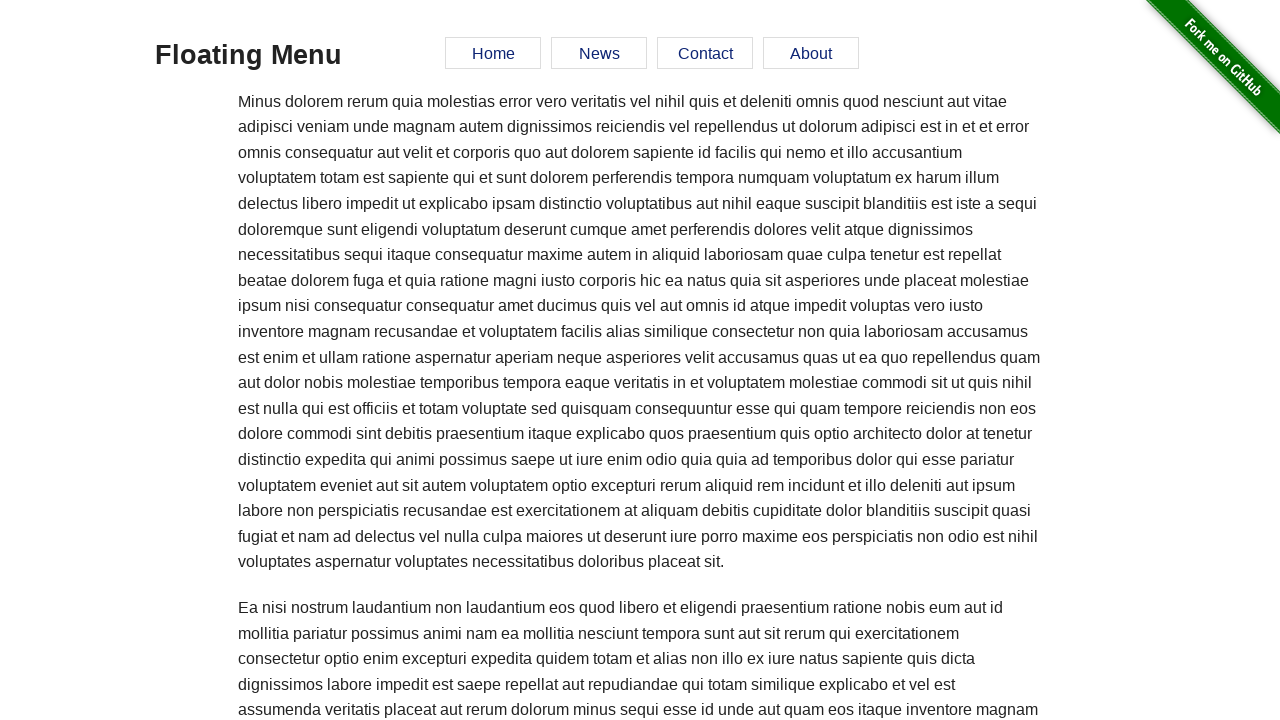

Example page 'Floating Menu' loaded successfully
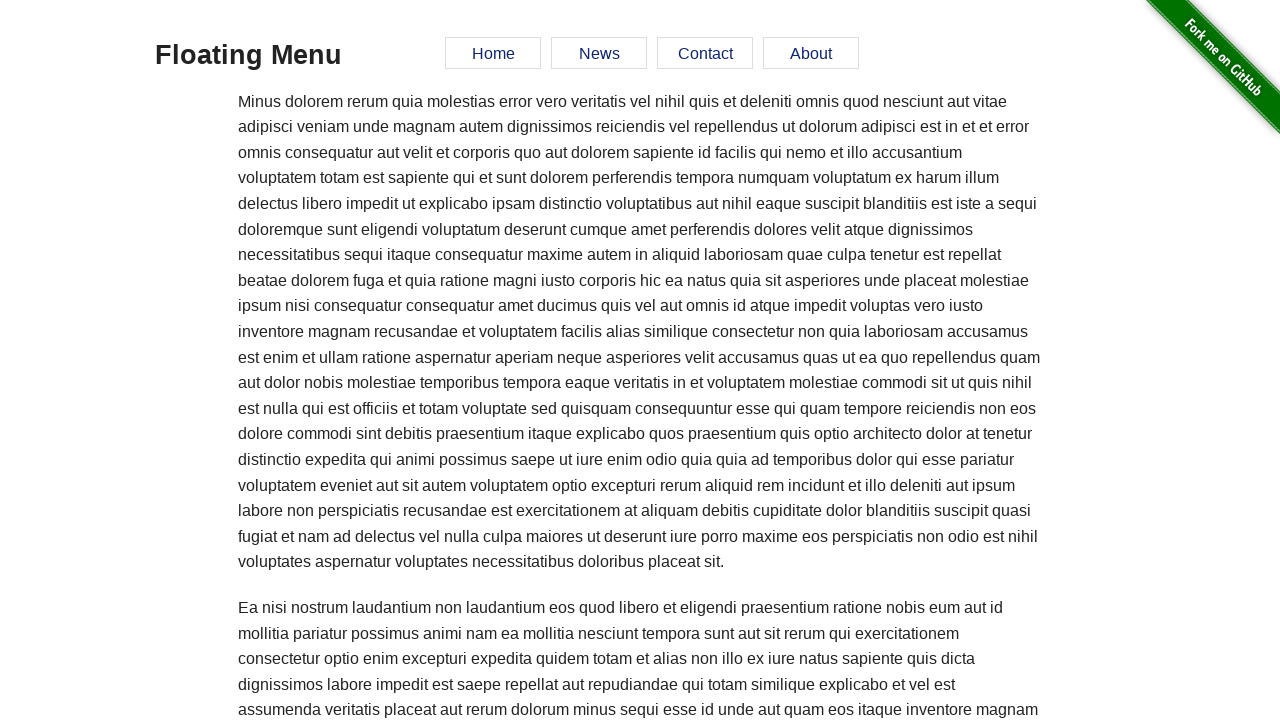

Navigated to example page: Forgot Password
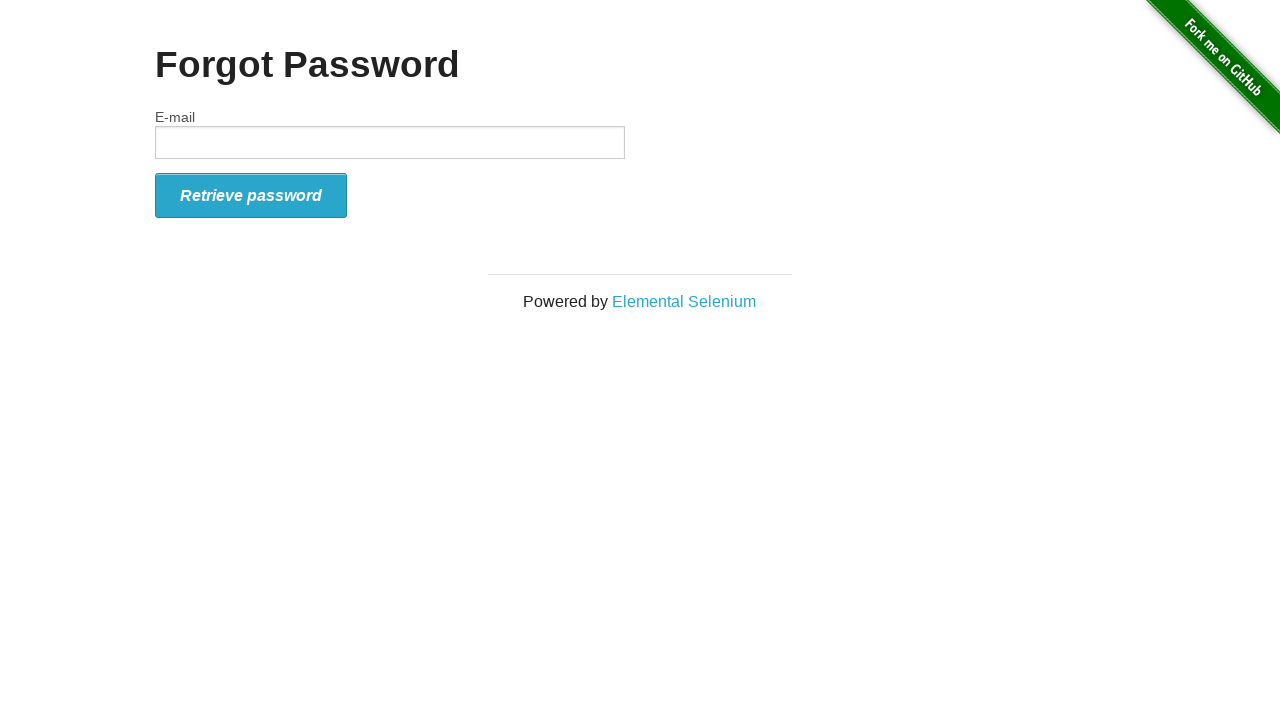

Example page 'Forgot Password' loaded successfully
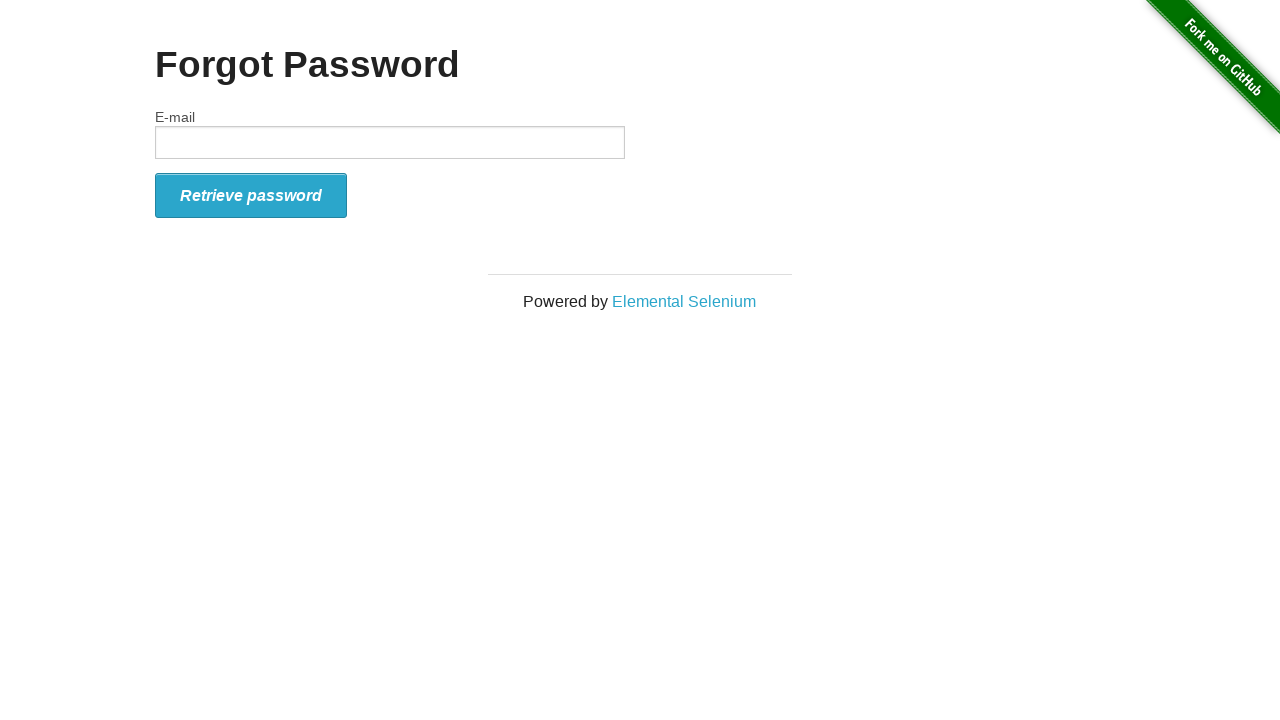

Navigated to example page: Form Authentication
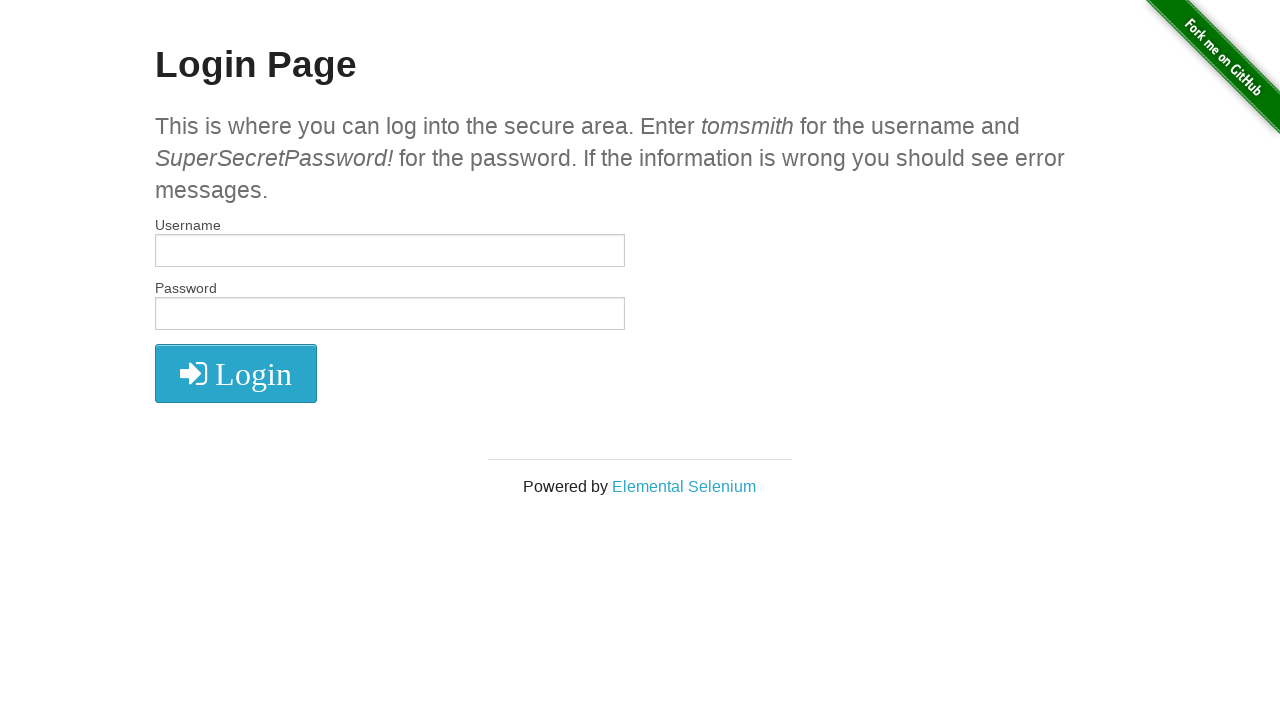

Example page 'Form Authentication' loaded successfully
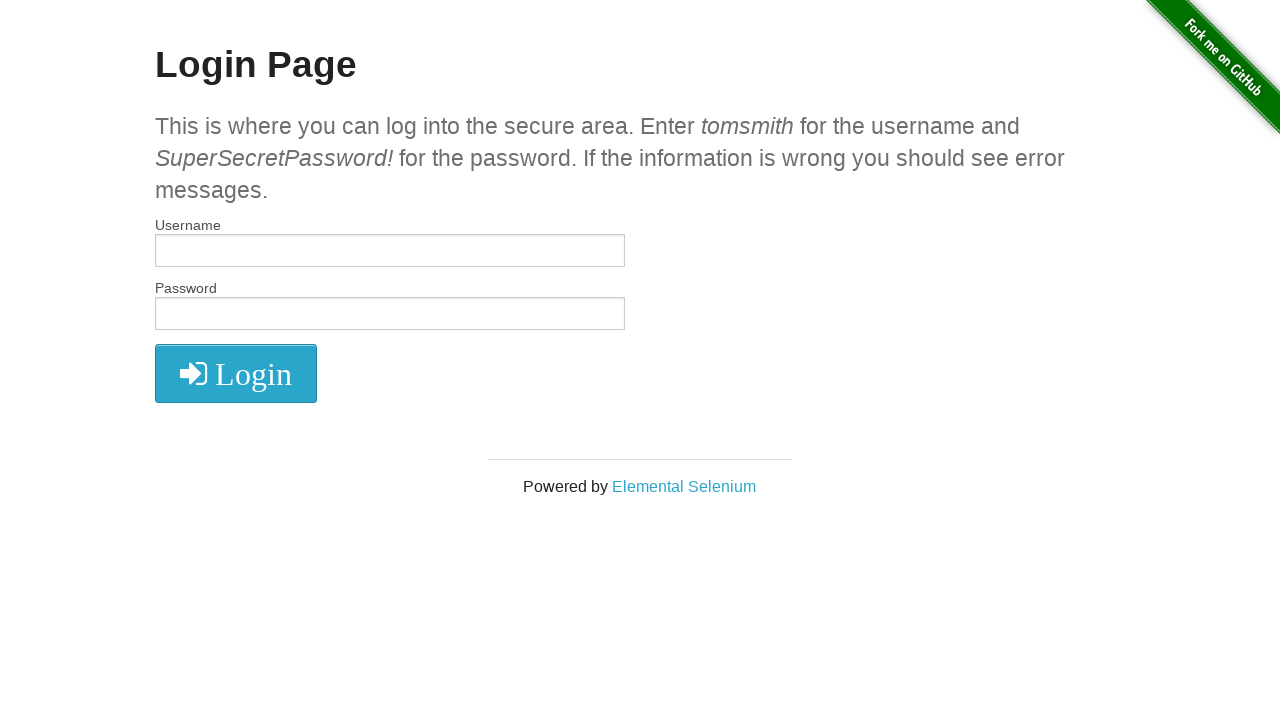

Navigated to example page: Frames
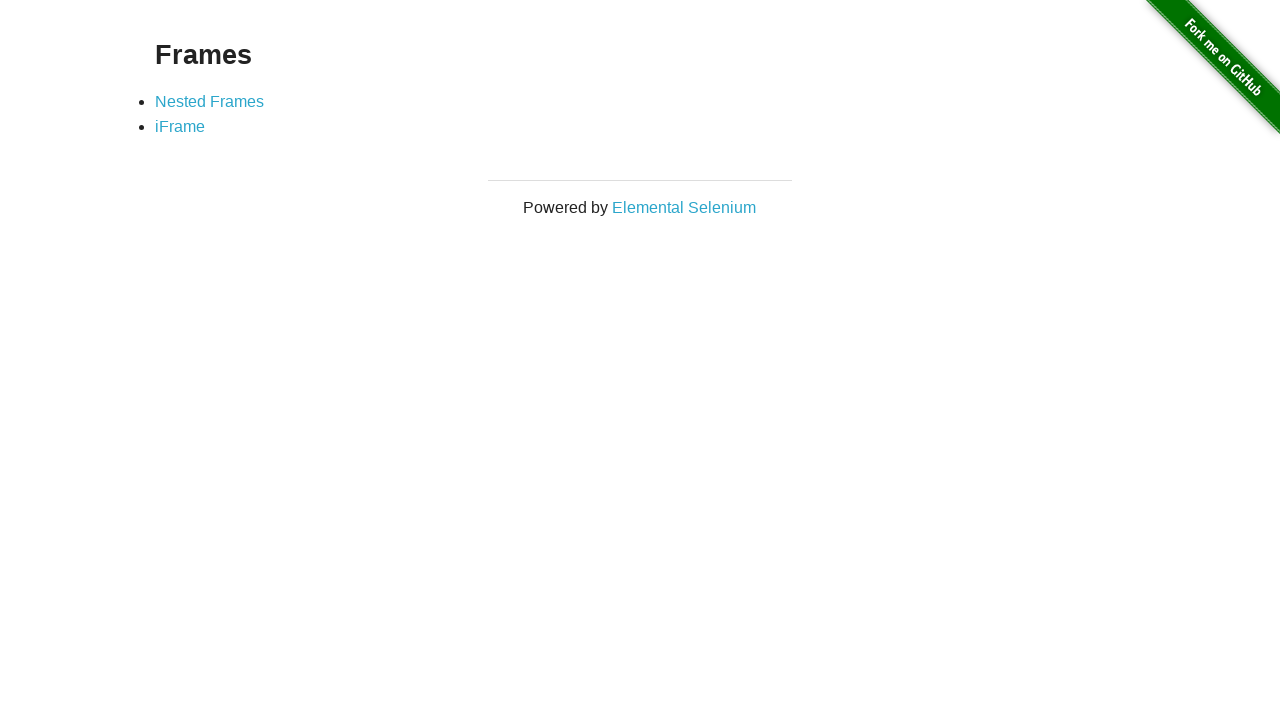

Example page 'Frames' loaded successfully
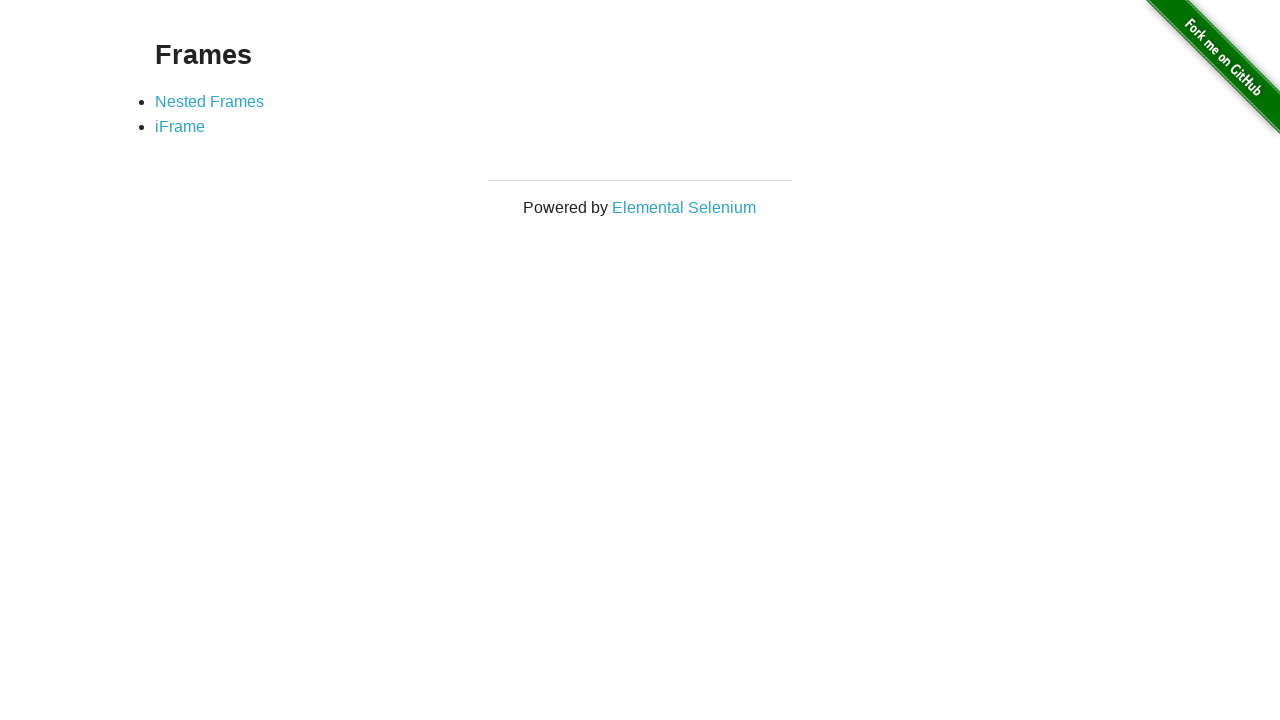

Navigated to example page: Geolocation
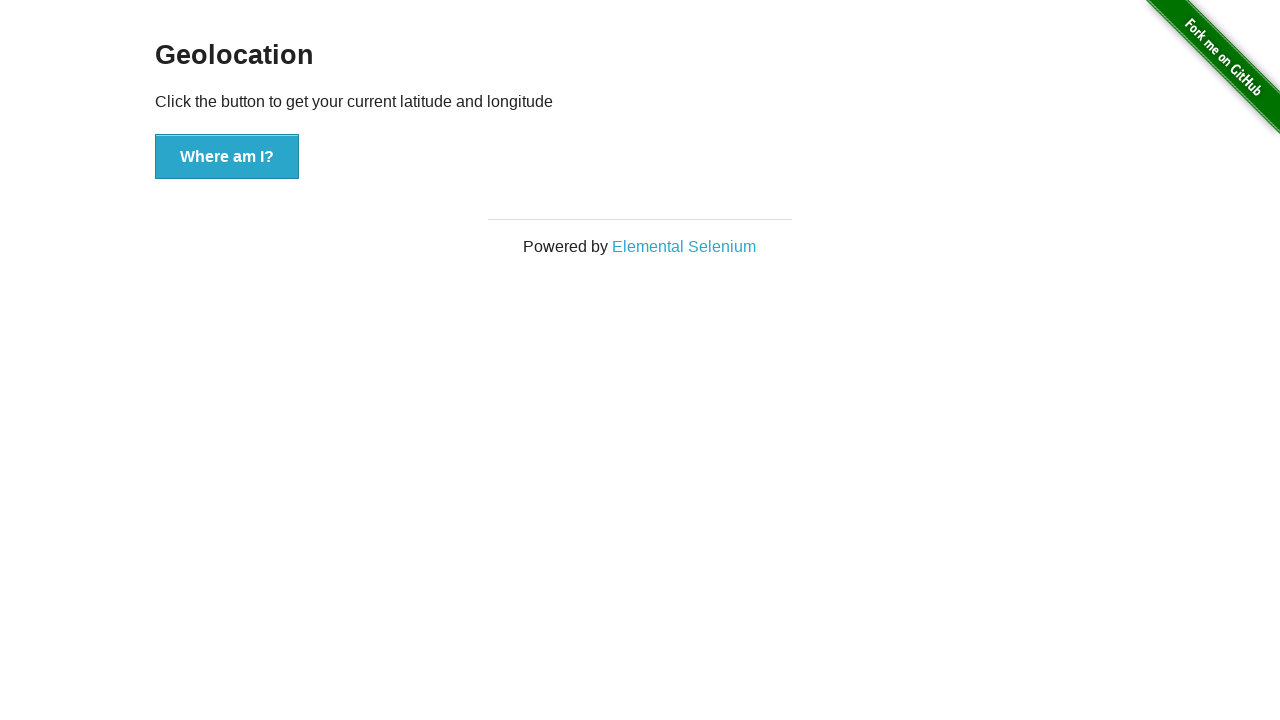

Example page 'Geolocation' loaded successfully
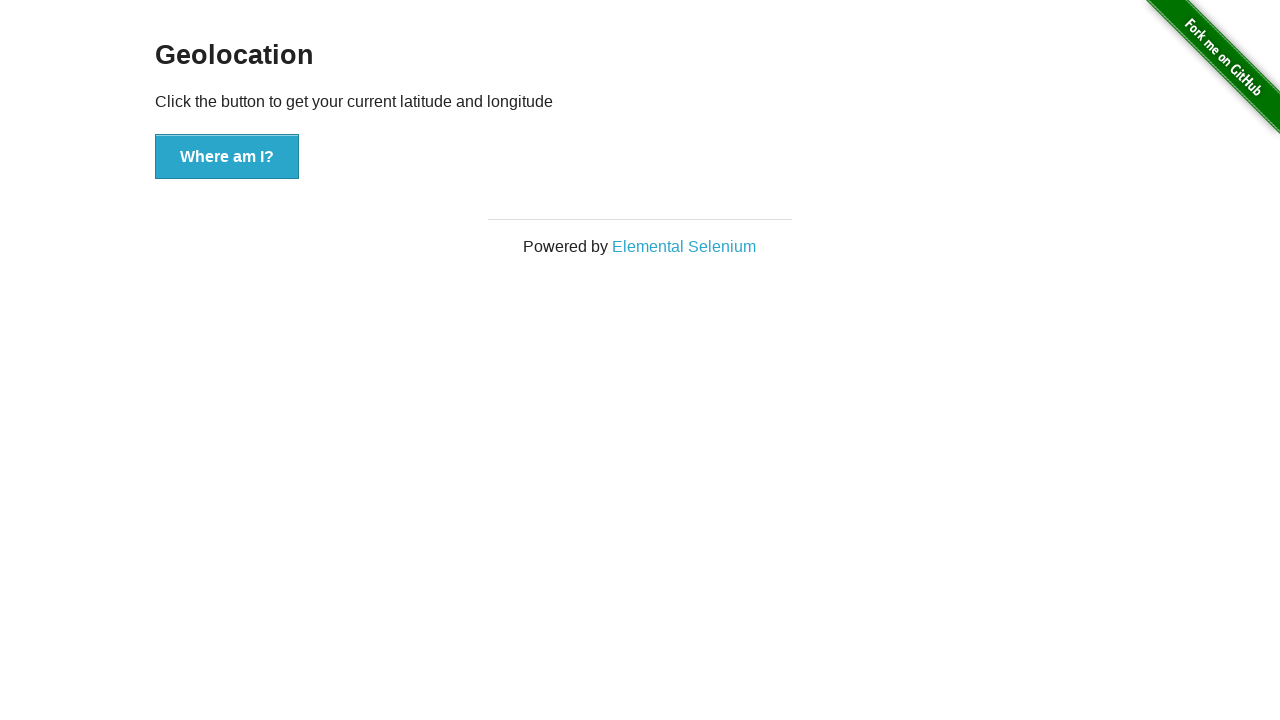

Navigated to example page: Horizontal Slider
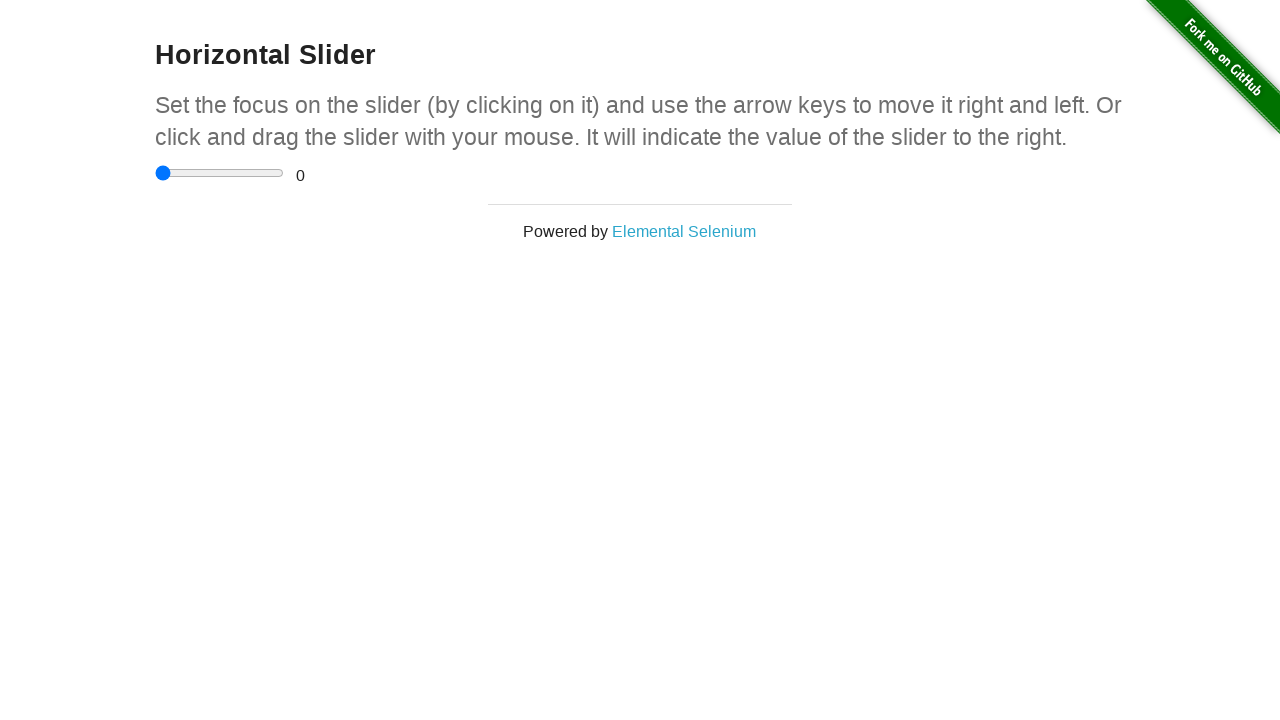

Example page 'Horizontal Slider' loaded successfully
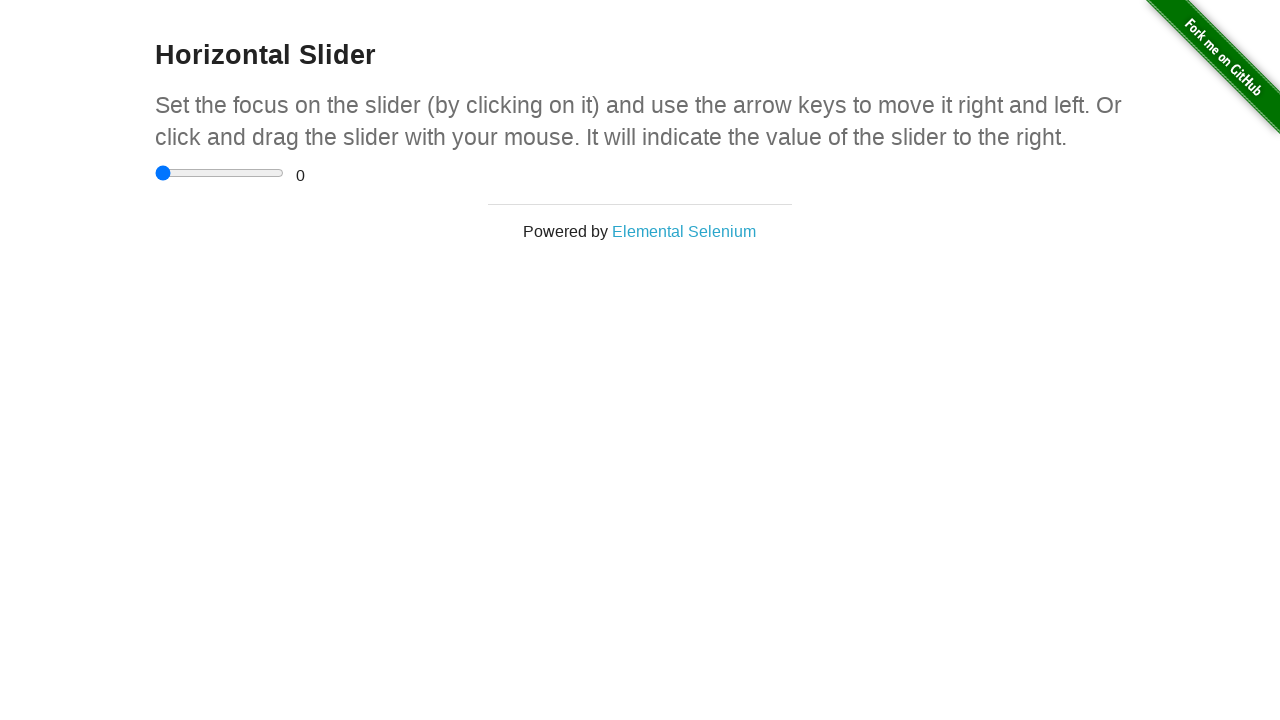

Navigated to example page: Hovers
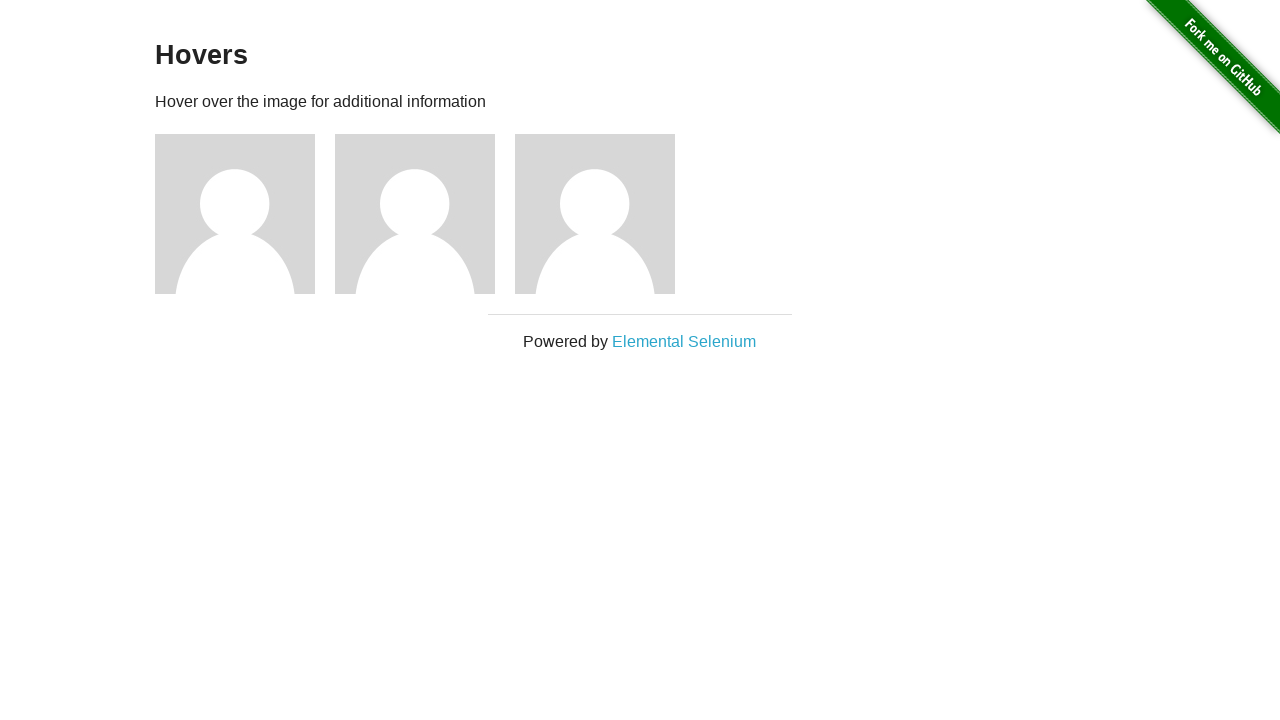

Example page 'Hovers' loaded successfully
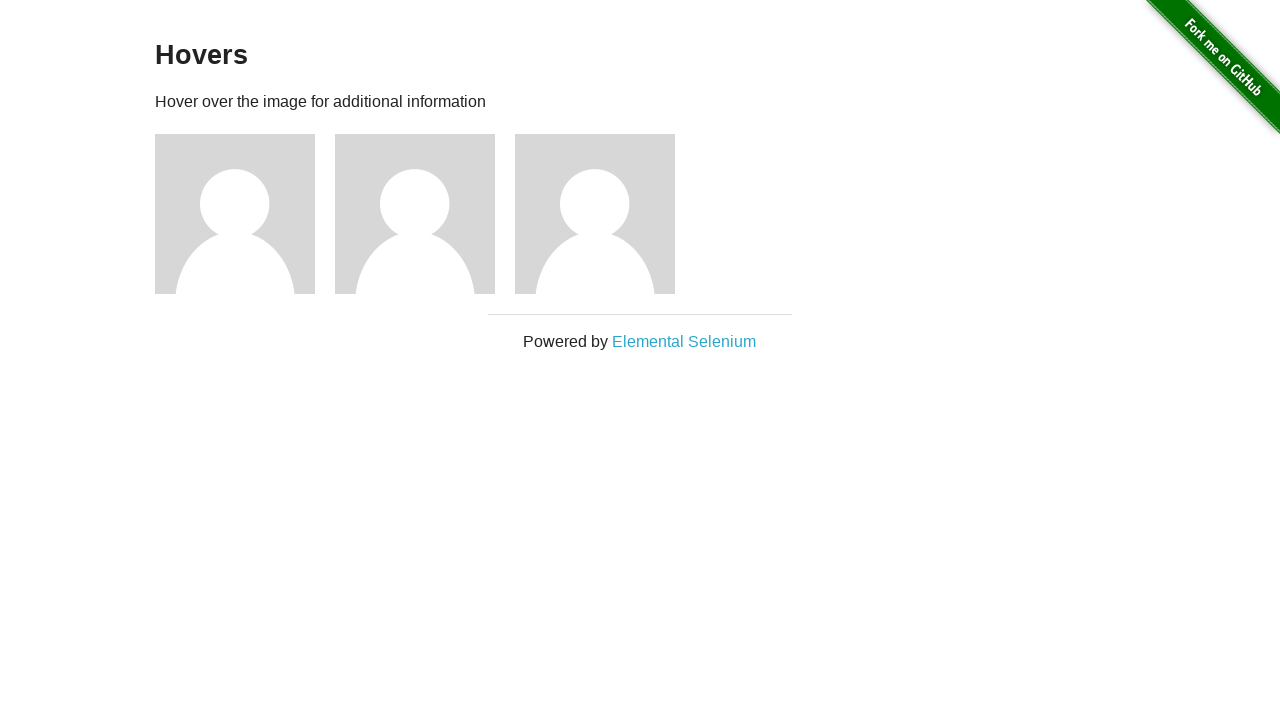

Navigated to example page: Infinite Scroll
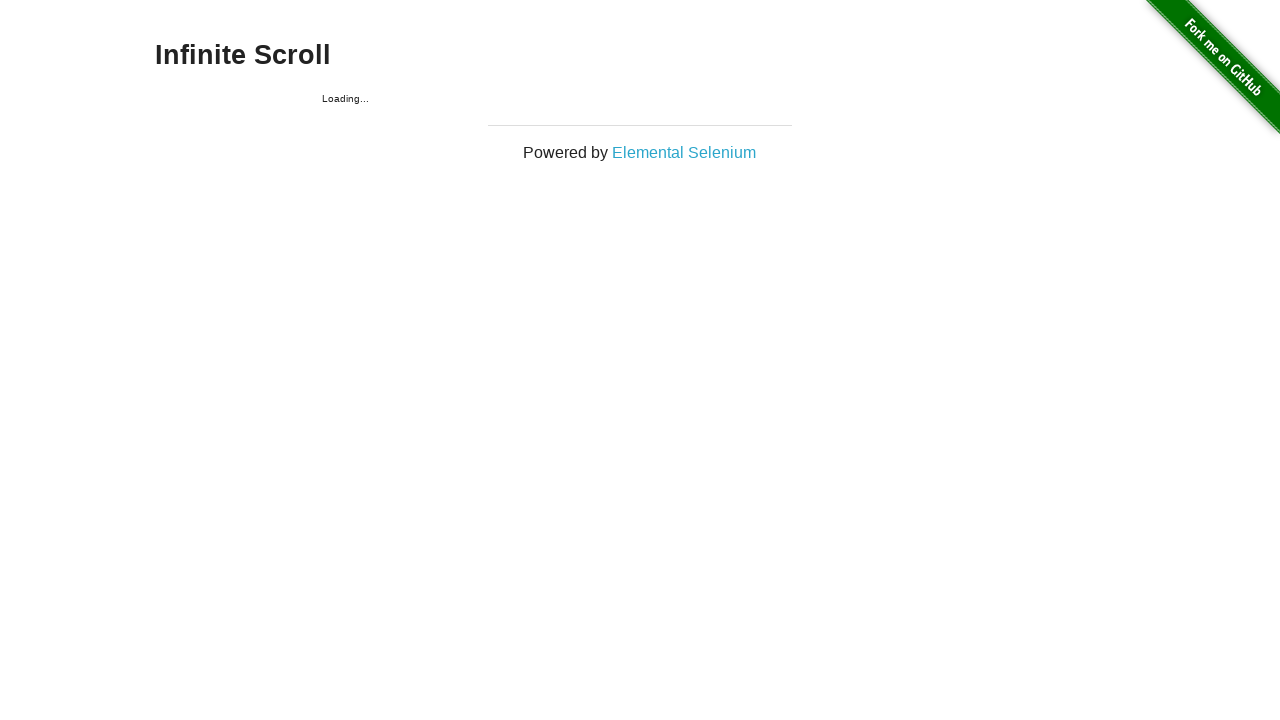

Example page 'Infinite Scroll' loaded successfully
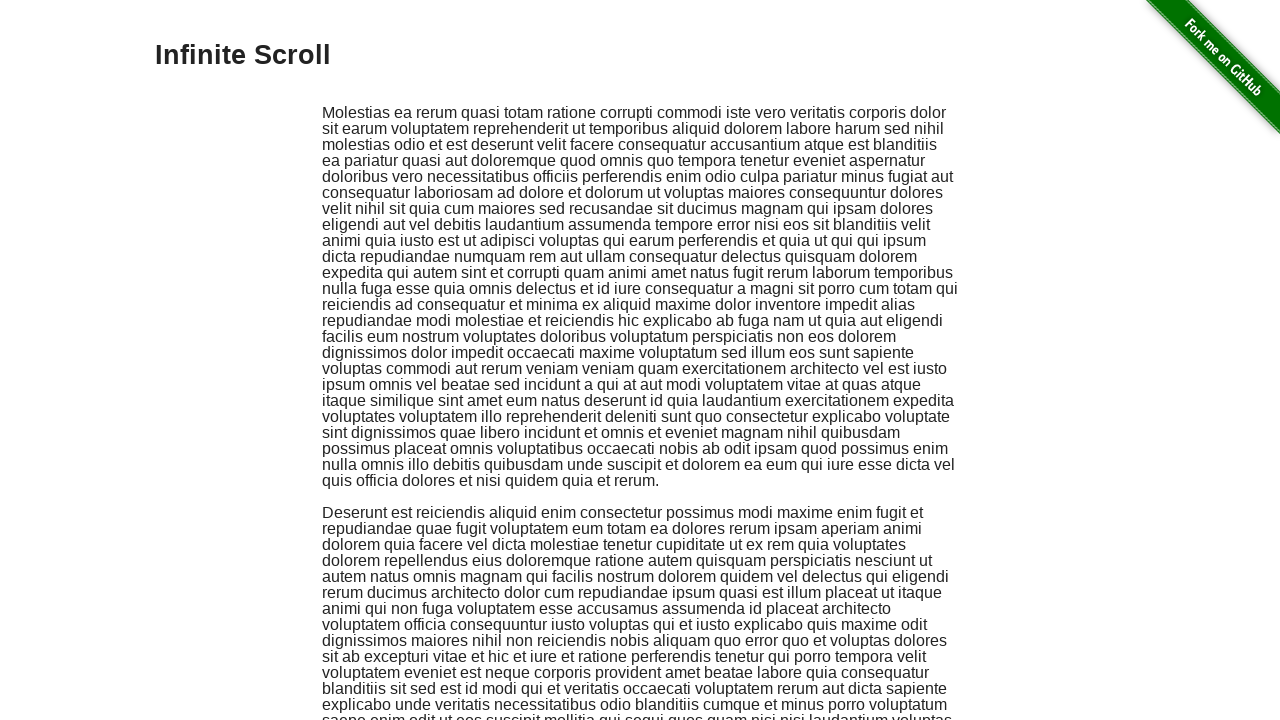

Navigated to example page: Inputs
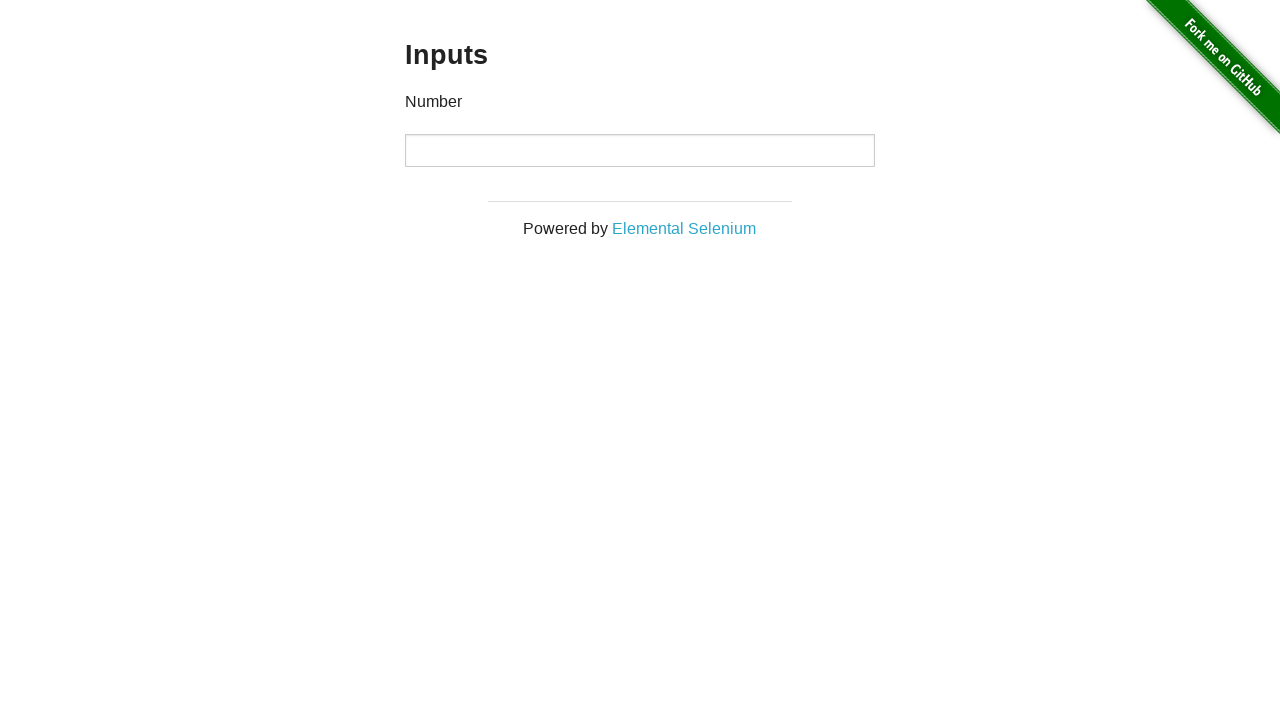

Example page 'Inputs' loaded successfully
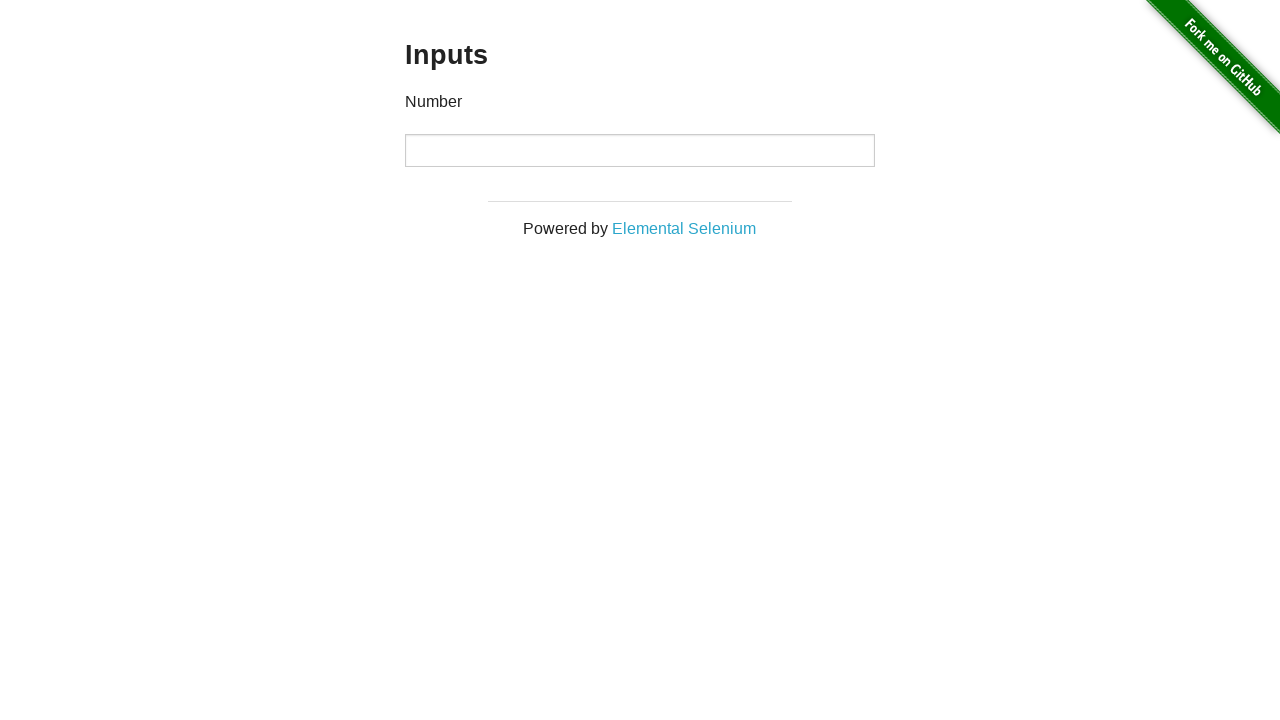

Navigated to example page: JQuery UI Menus
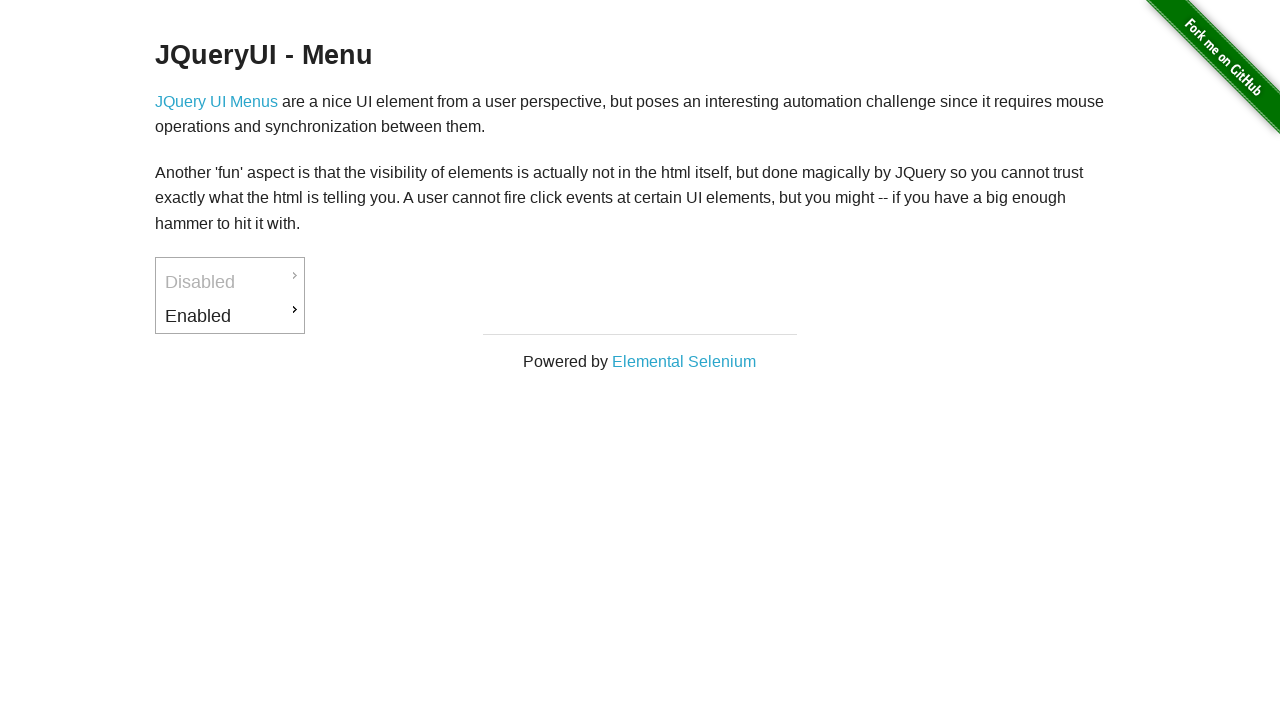

Example page 'JQuery UI Menus' loaded successfully
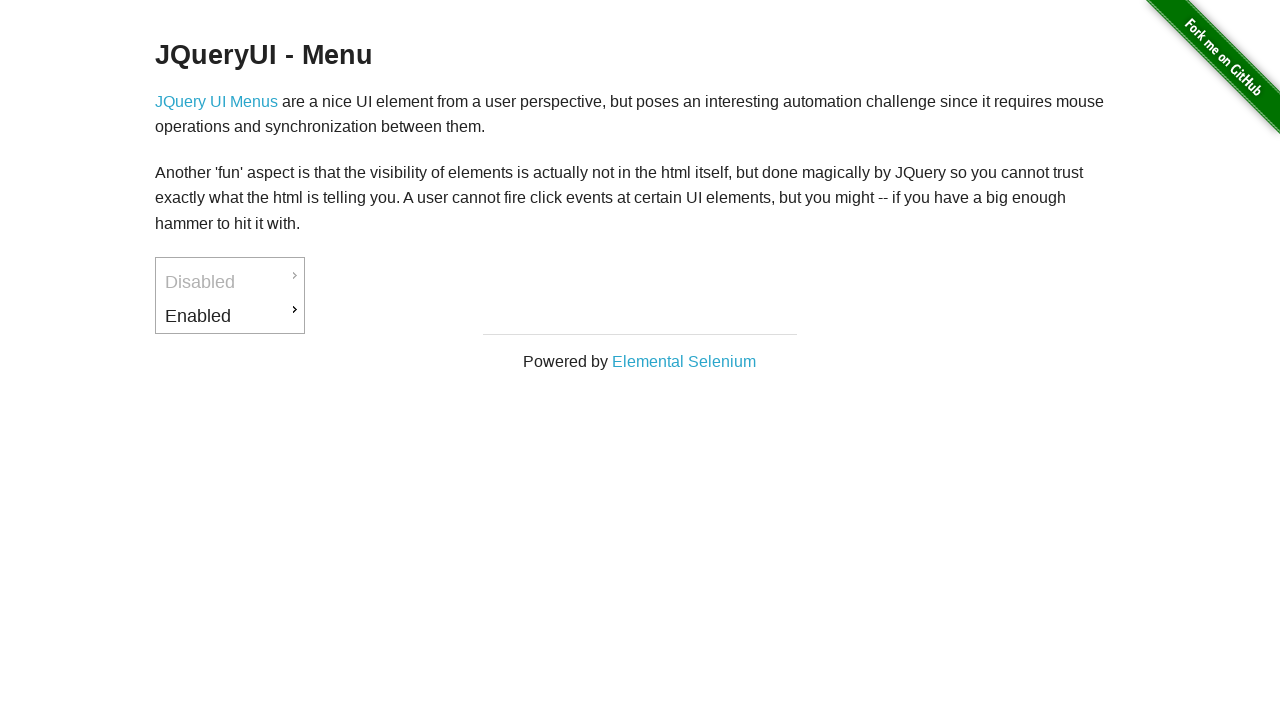

Navigated to example page: JavaScript Alerts
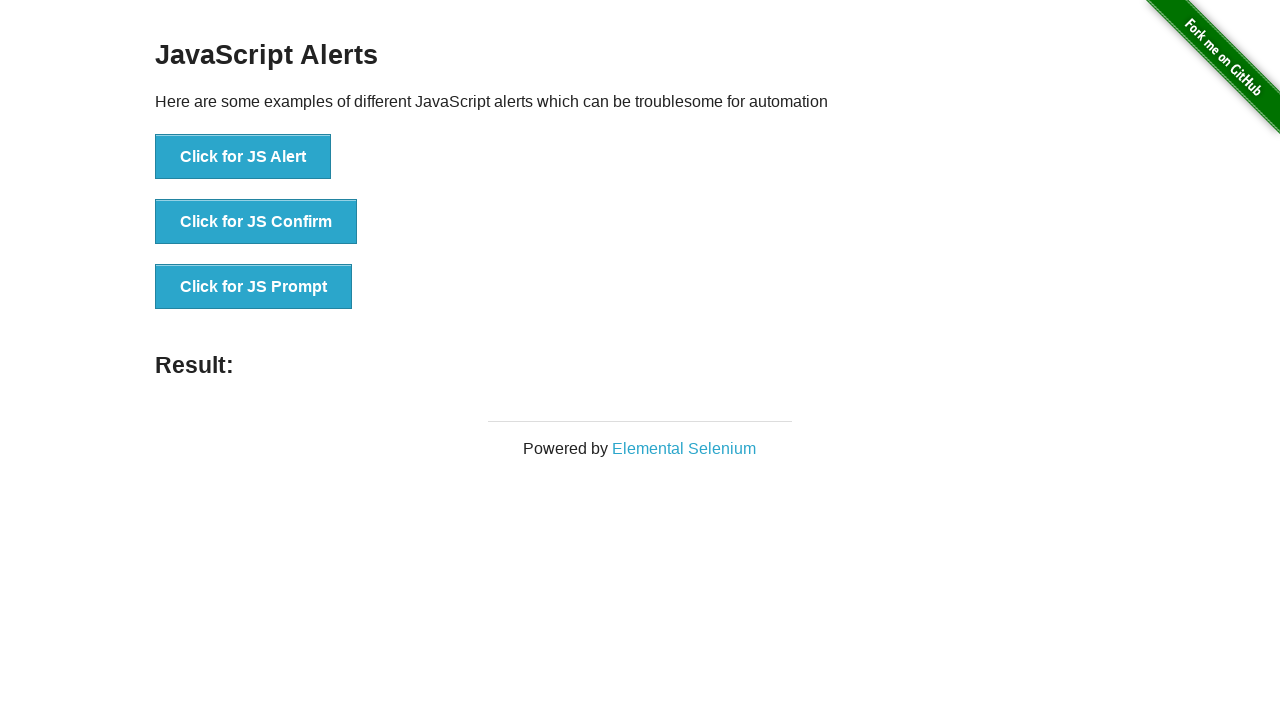

Example page 'JavaScript Alerts' loaded successfully
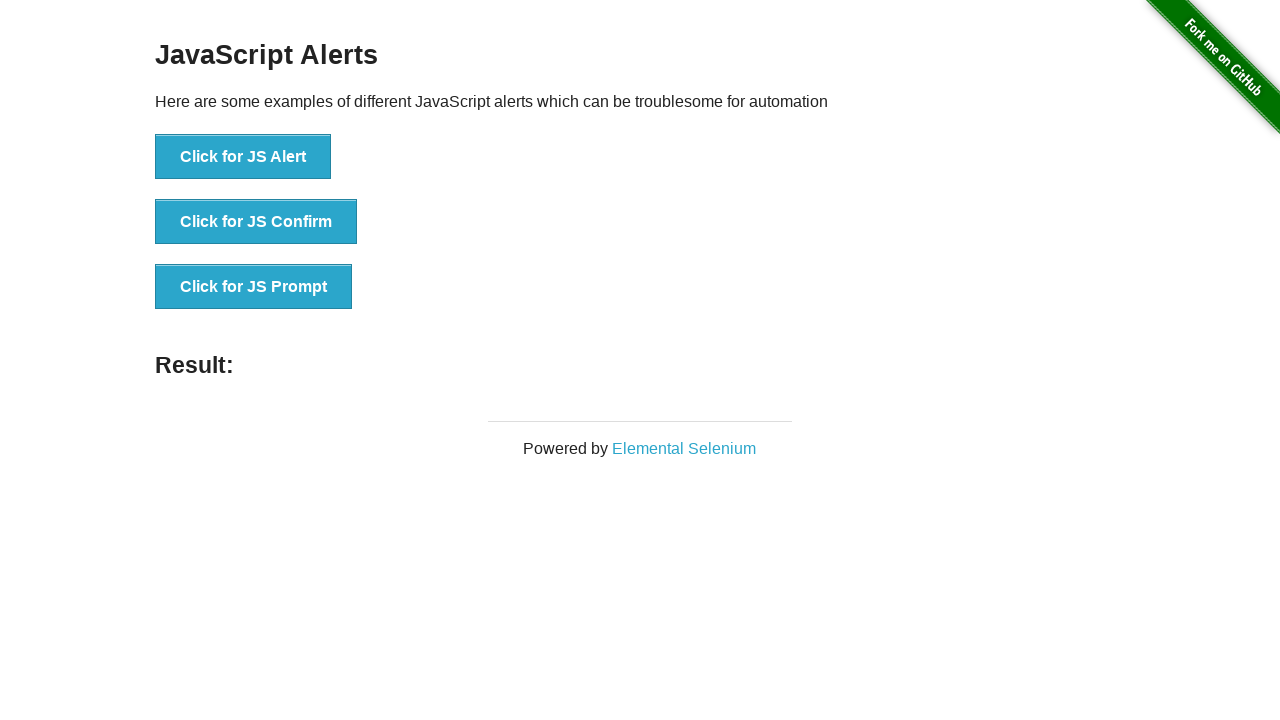

Navigated to example page: JavaScript onload event error
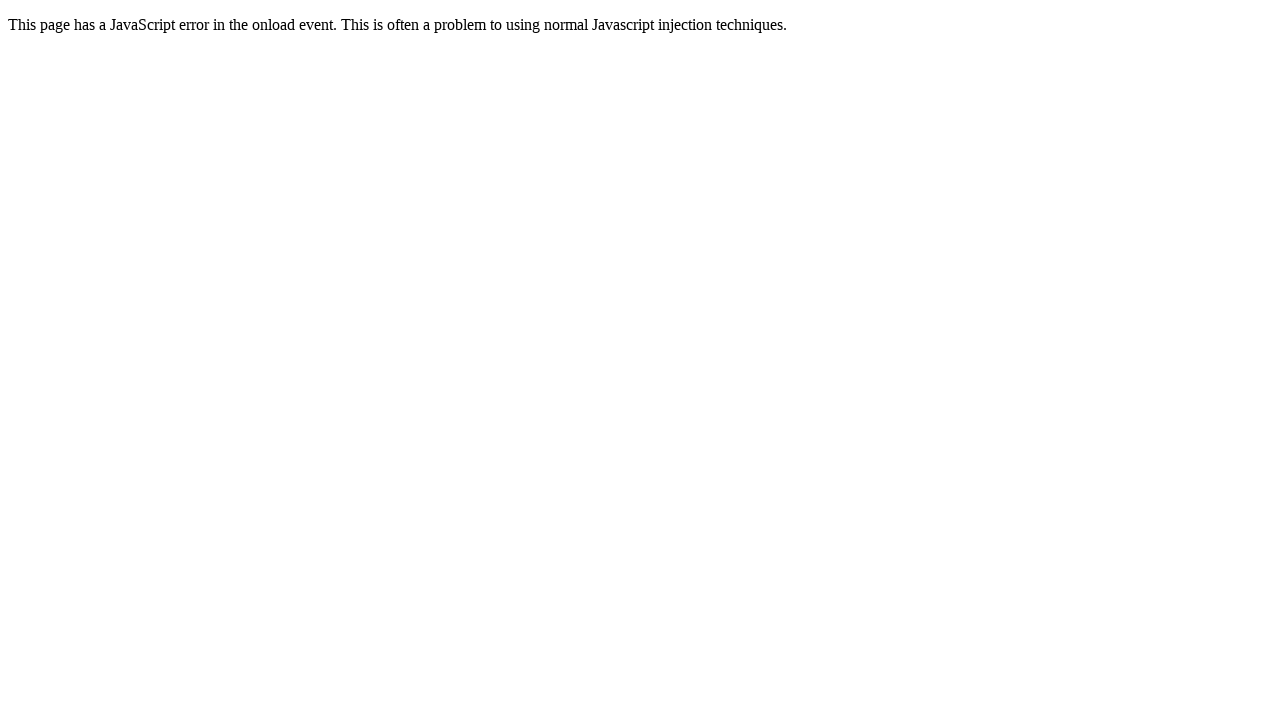

Example page 'JavaScript onload event error' loaded successfully
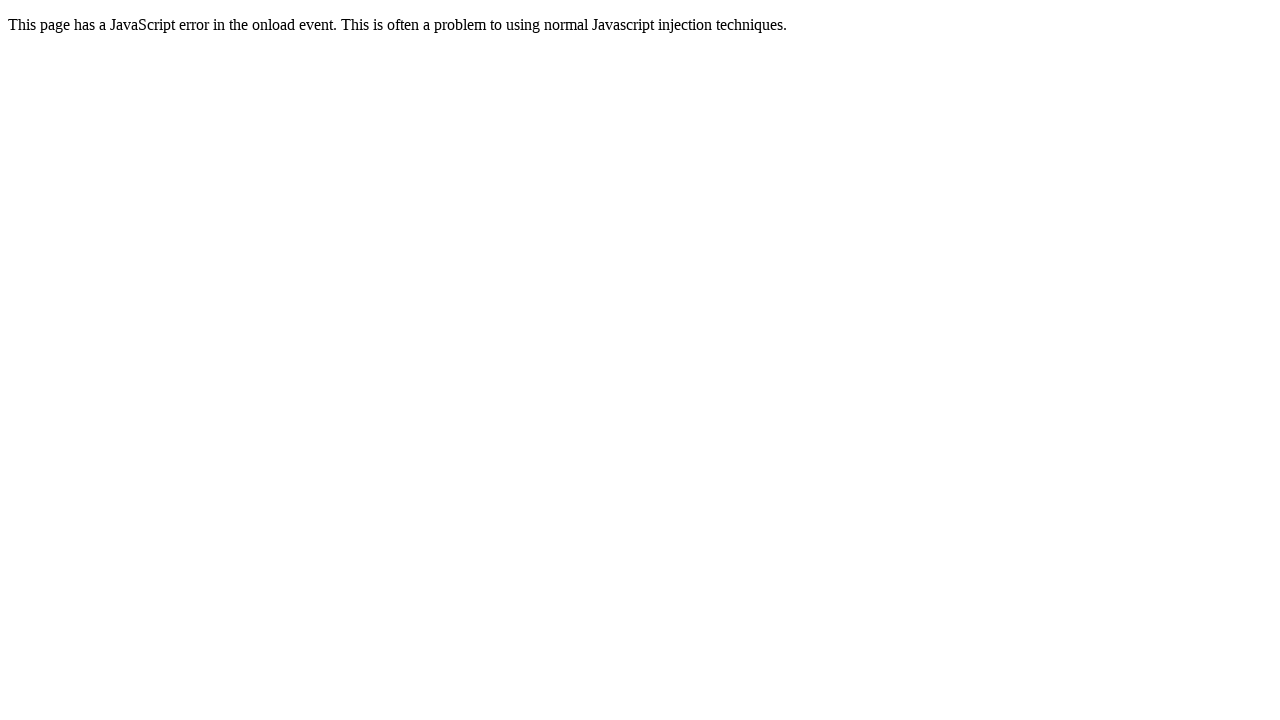

Navigated to example page: Key Presses
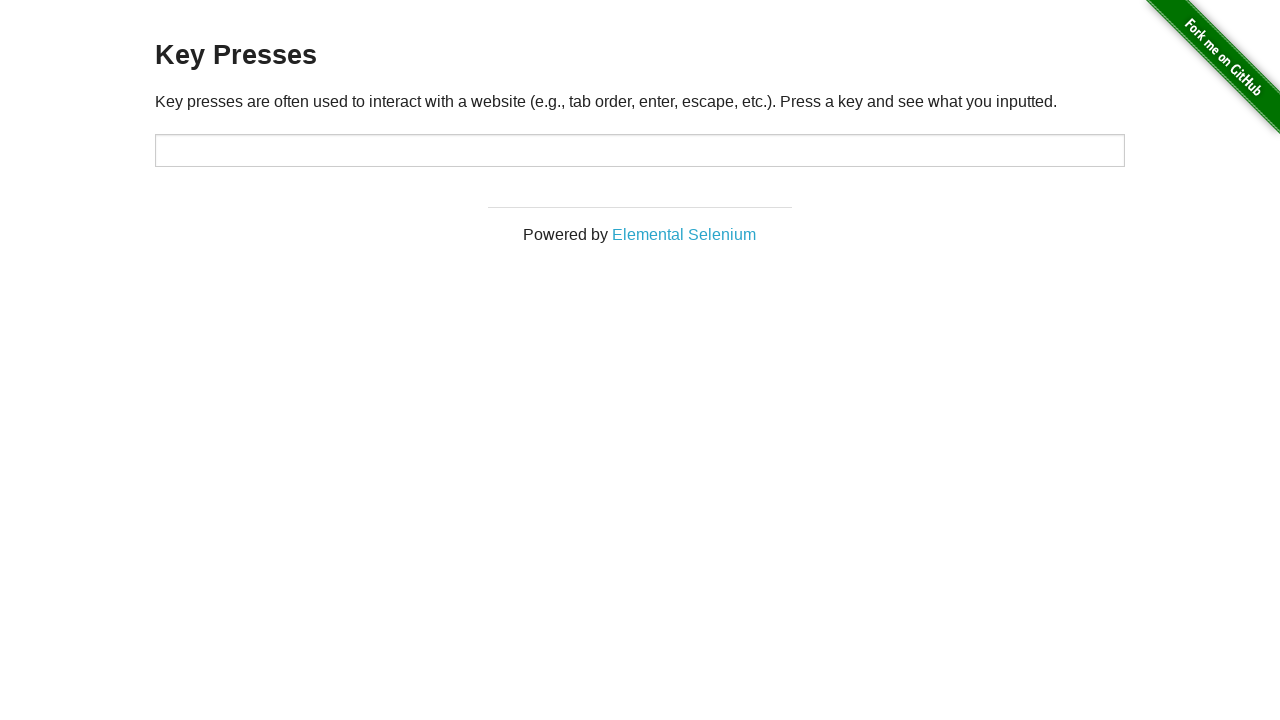

Example page 'Key Presses' loaded successfully
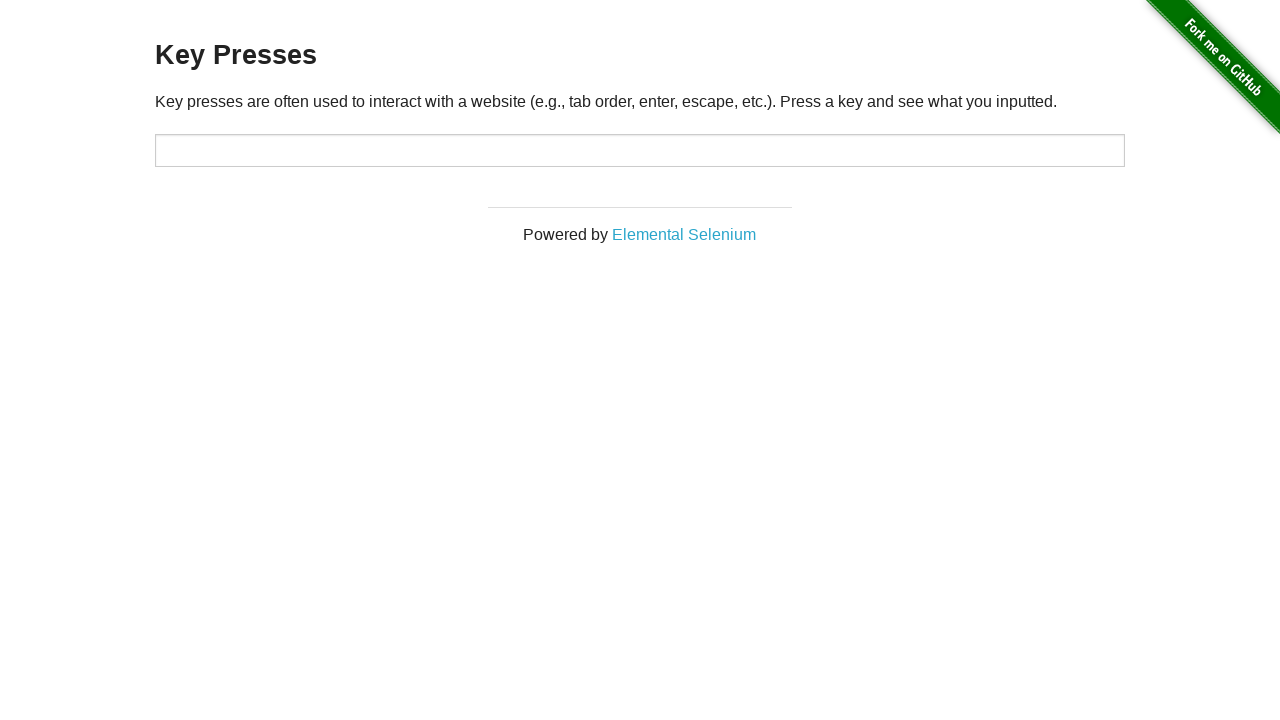

Navigated to example page: Large & Deep DOM
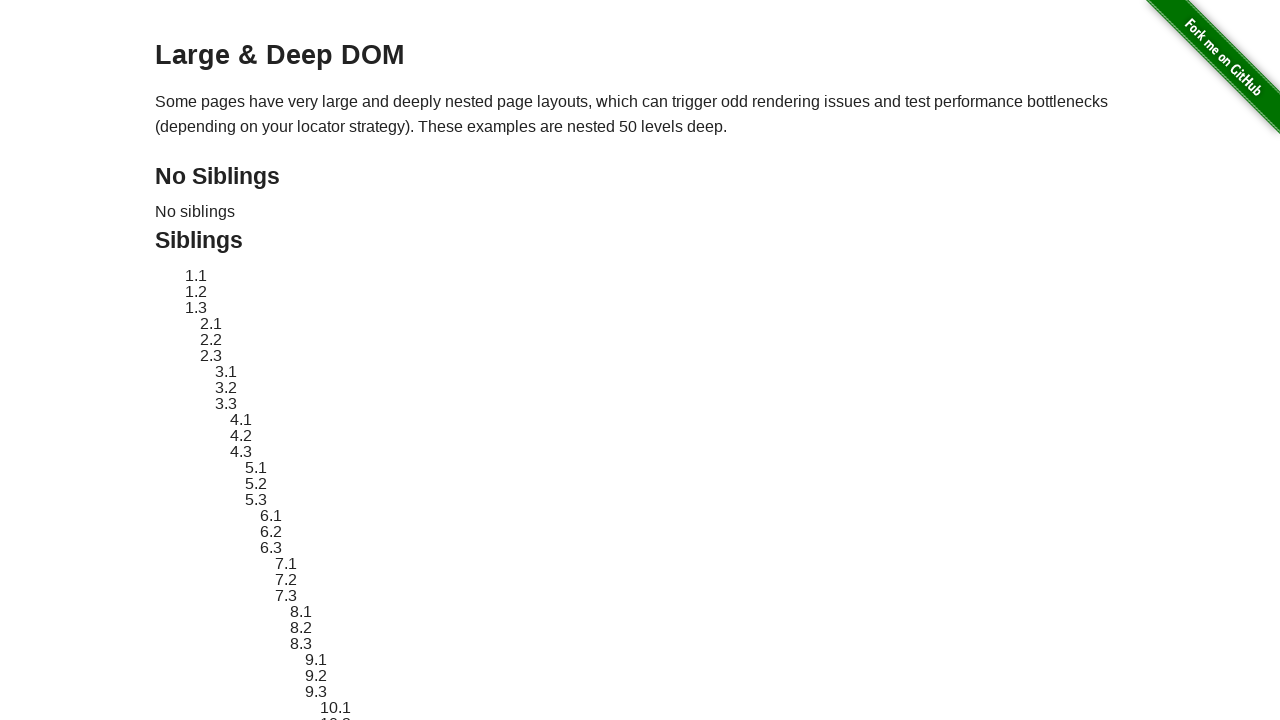

Example page 'Large & Deep DOM' loaded successfully
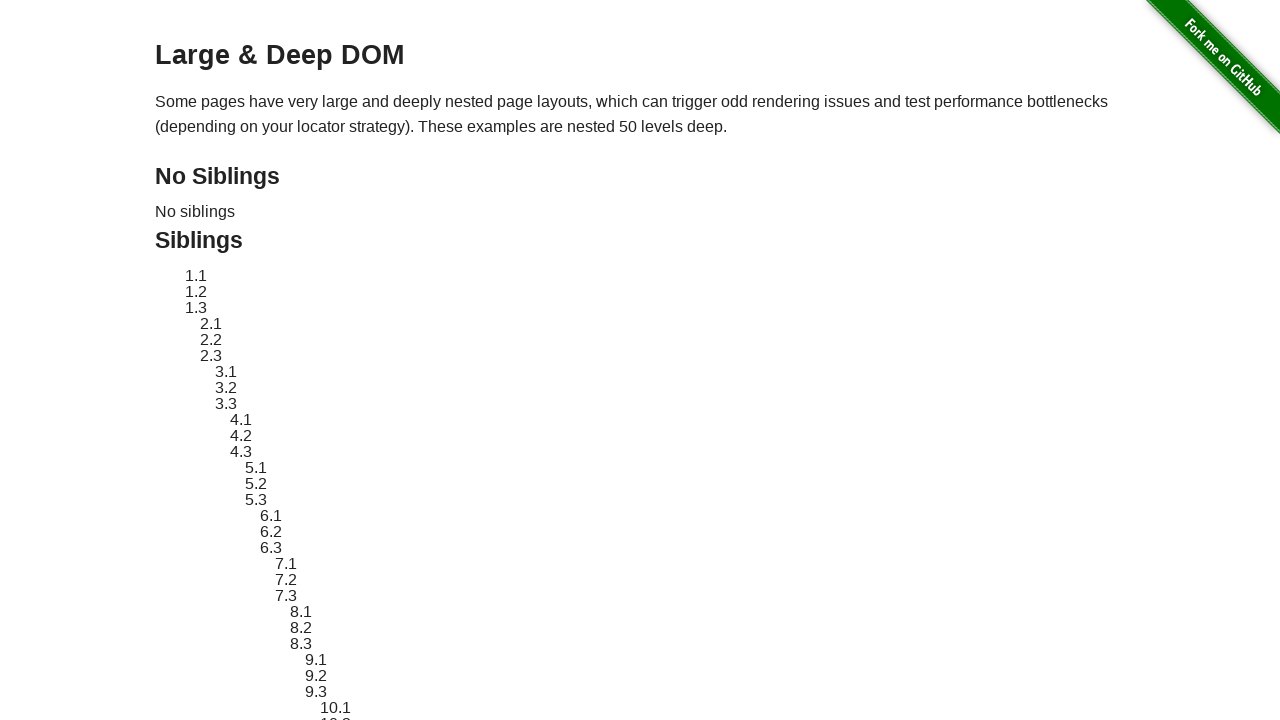

Navigated to example page: Multiple Windows
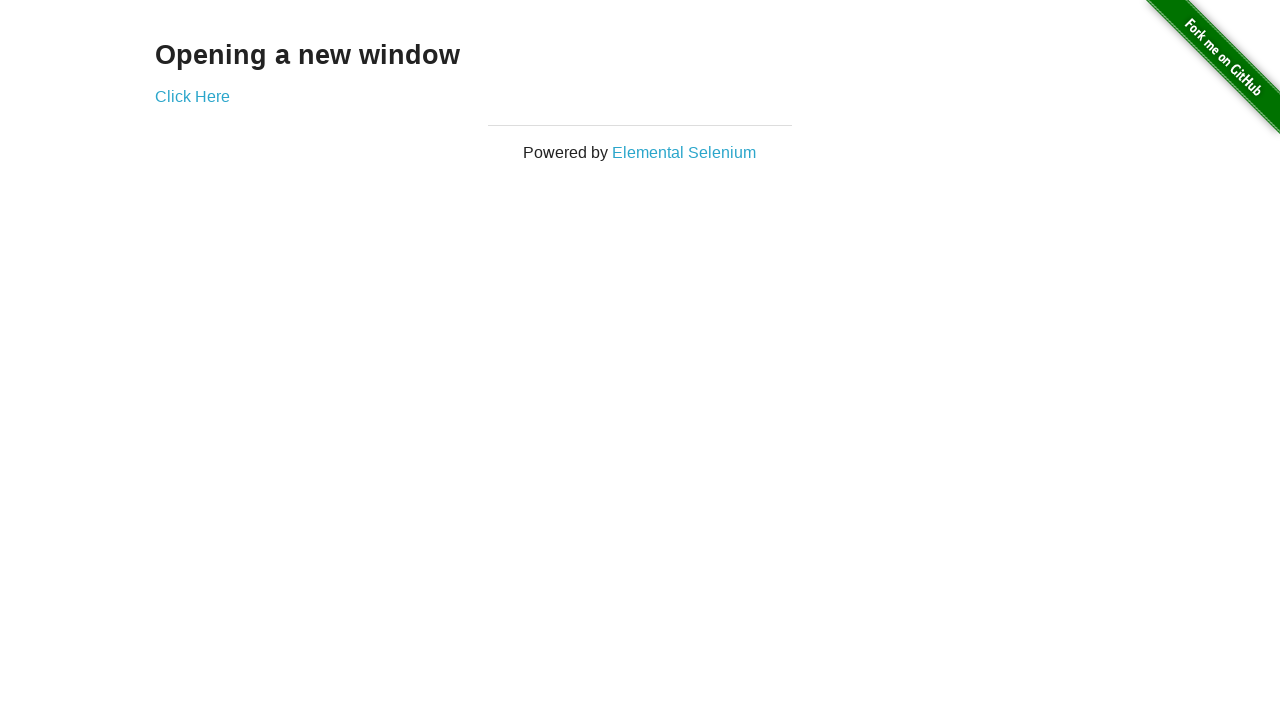

Example page 'Multiple Windows' loaded successfully
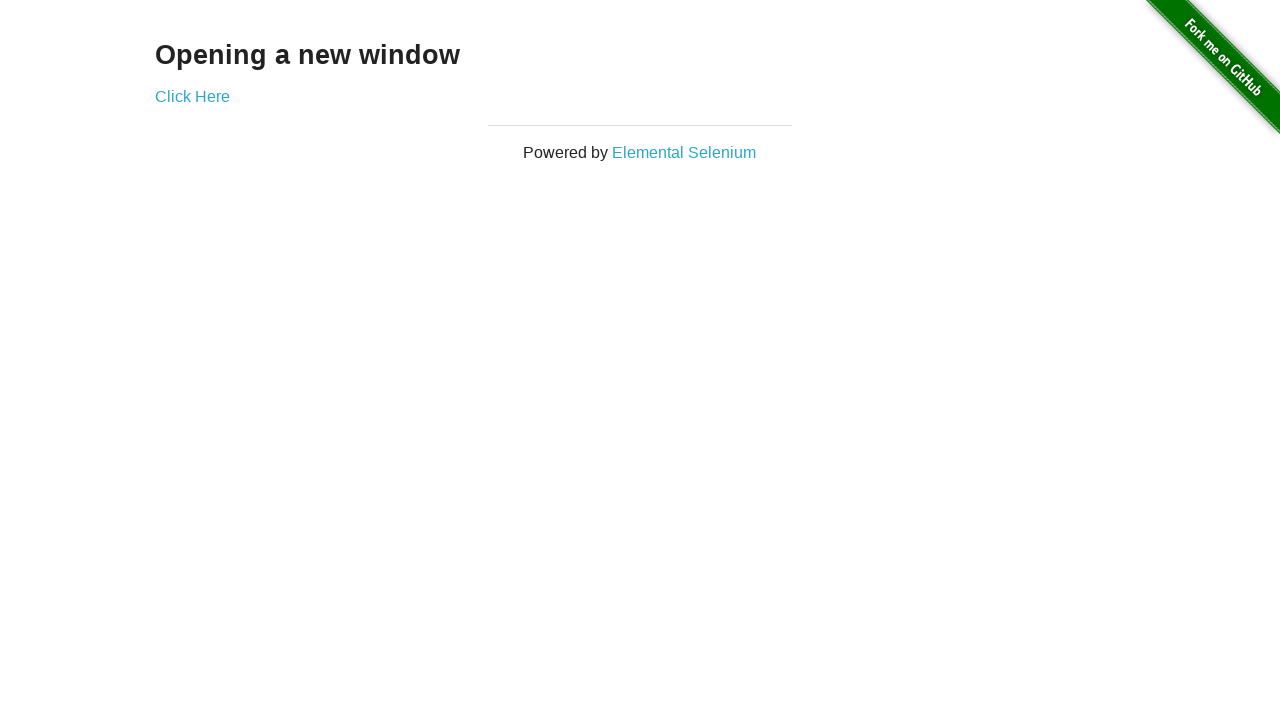

Navigated to example page: Nested Frames
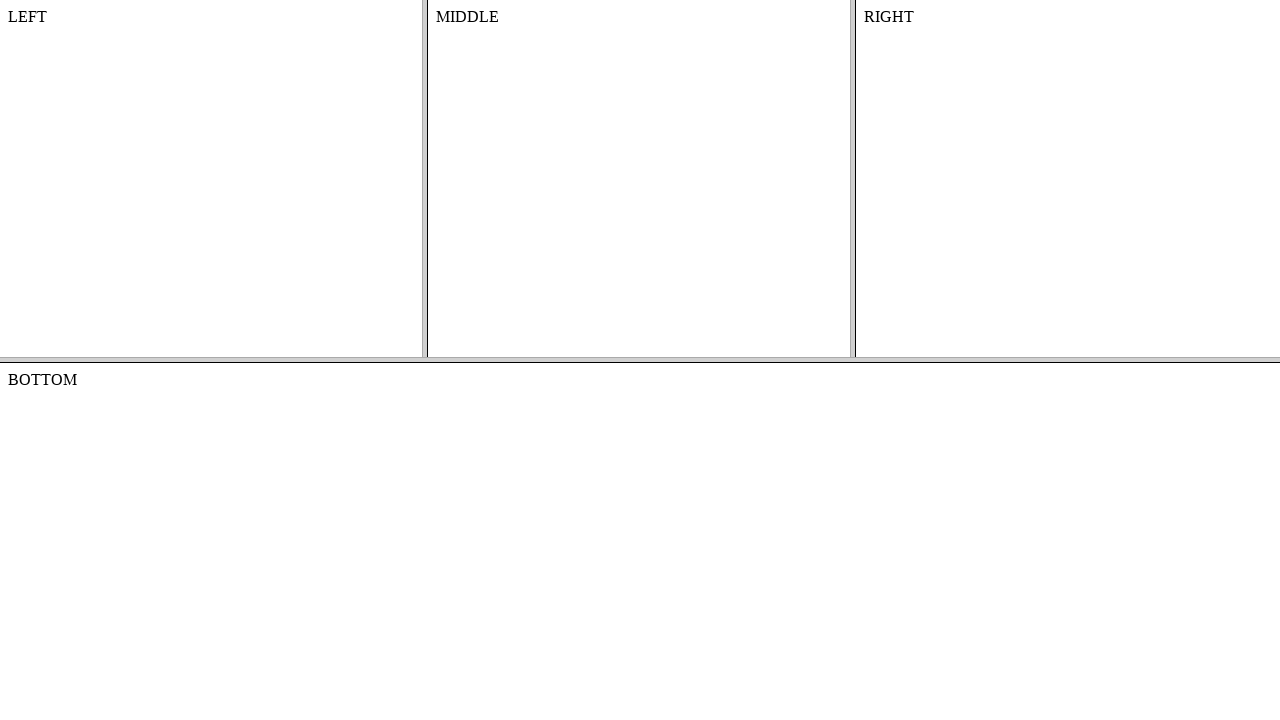

Example page 'Nested Frames' loaded successfully
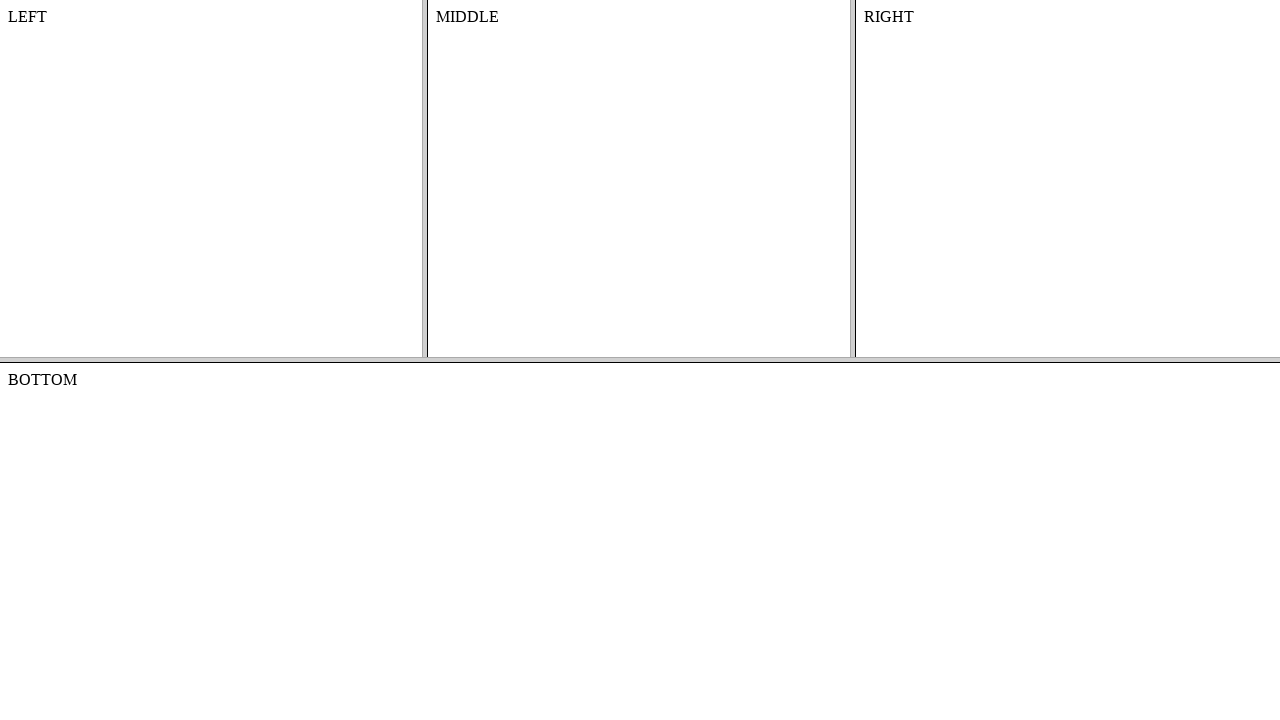

Navigated to example page: Notification Messages
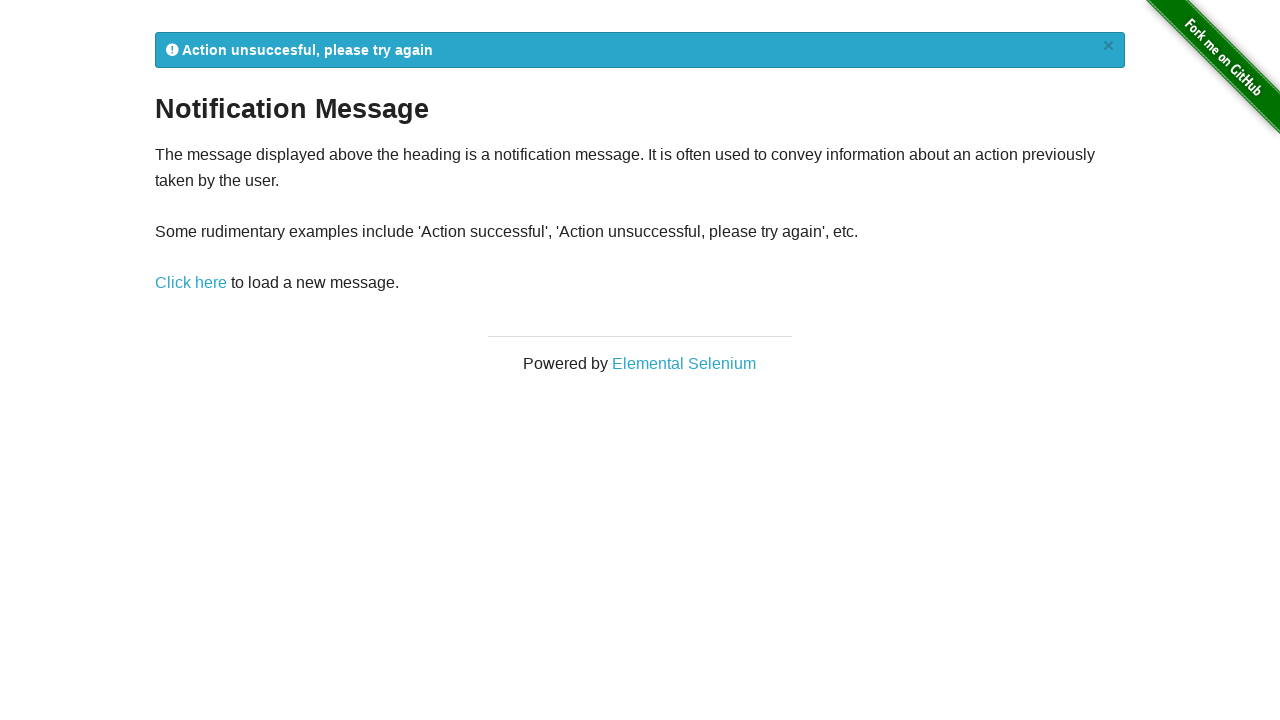

Example page 'Notification Messages' loaded successfully
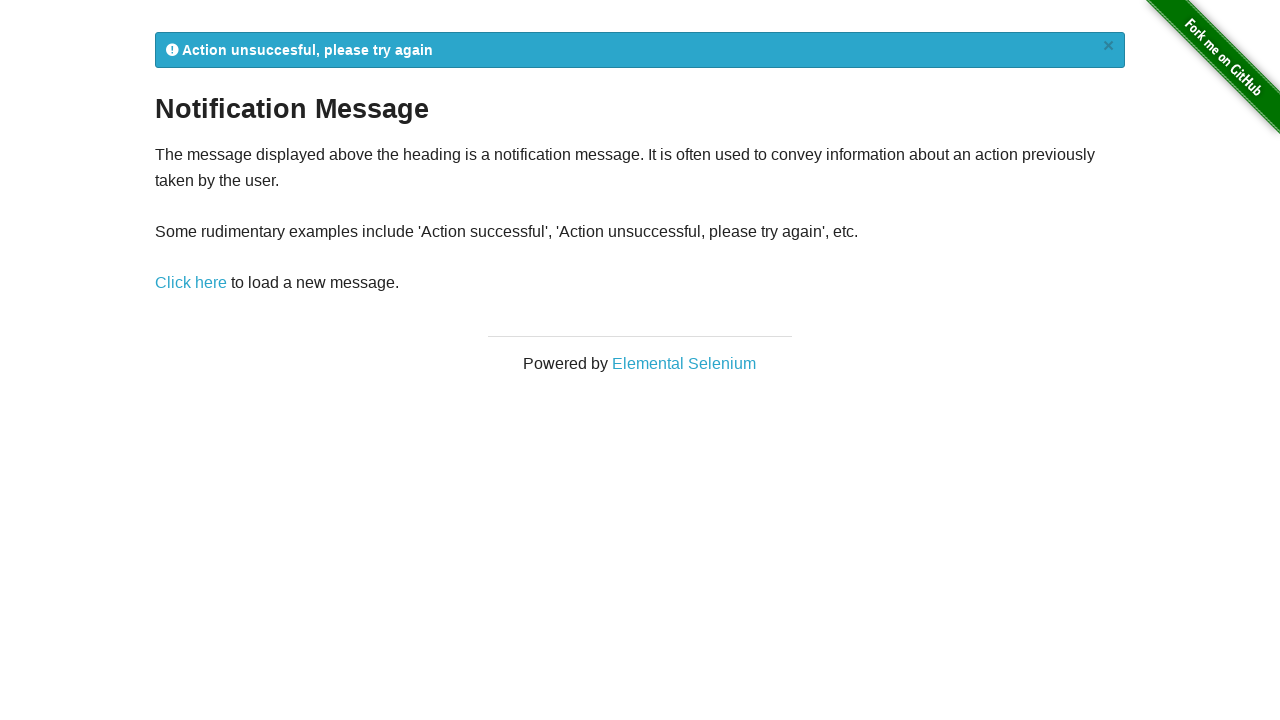

Navigated to example page: Redirect Link
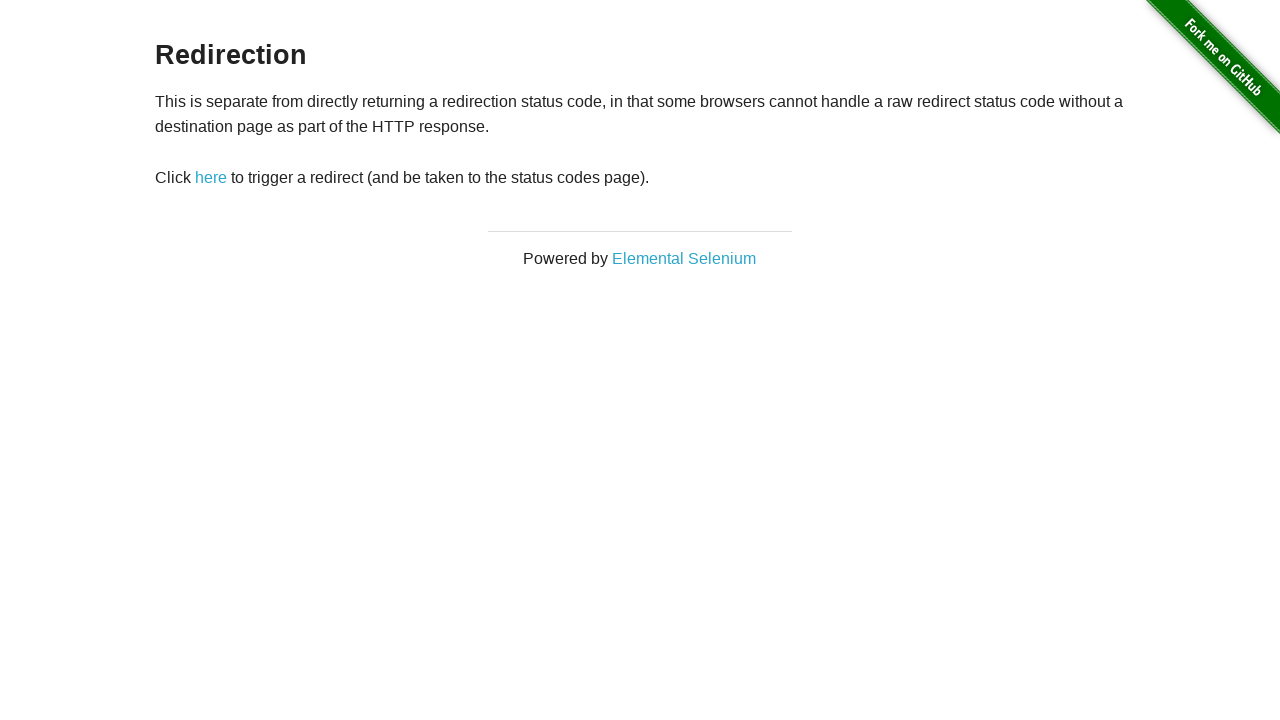

Example page 'Redirect Link' loaded successfully
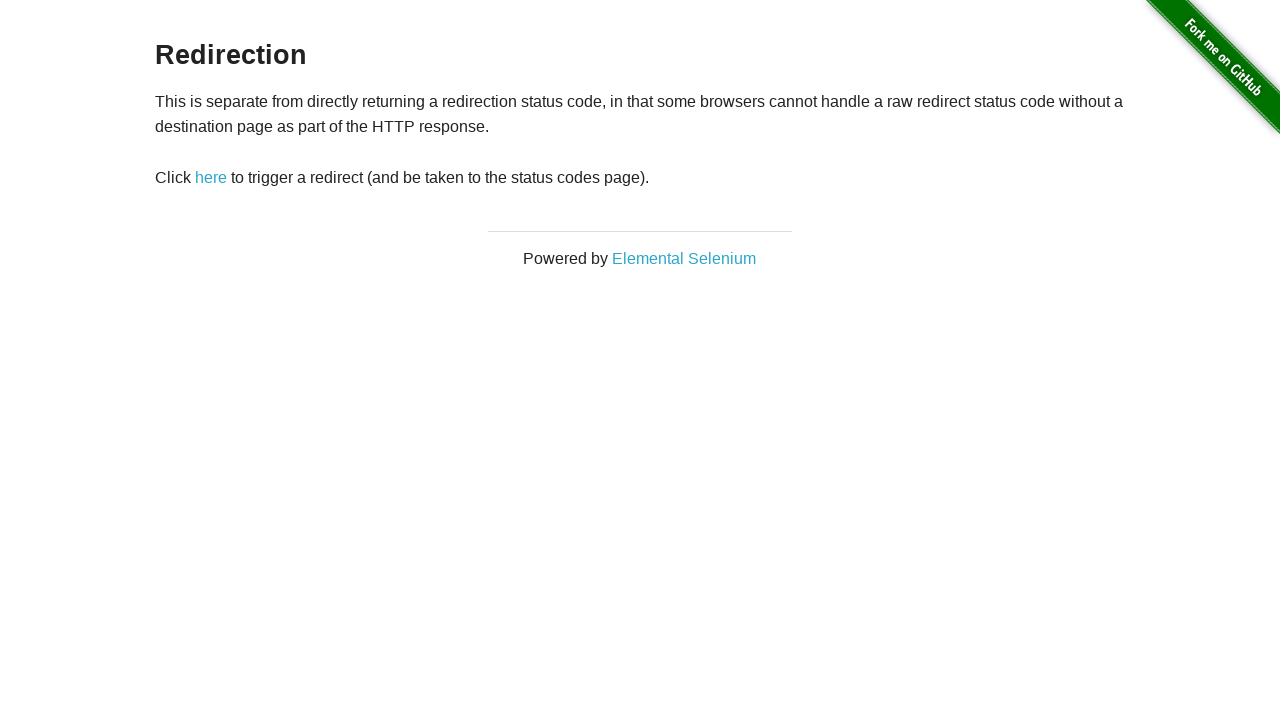

Navigated to example page: Shadow DOM
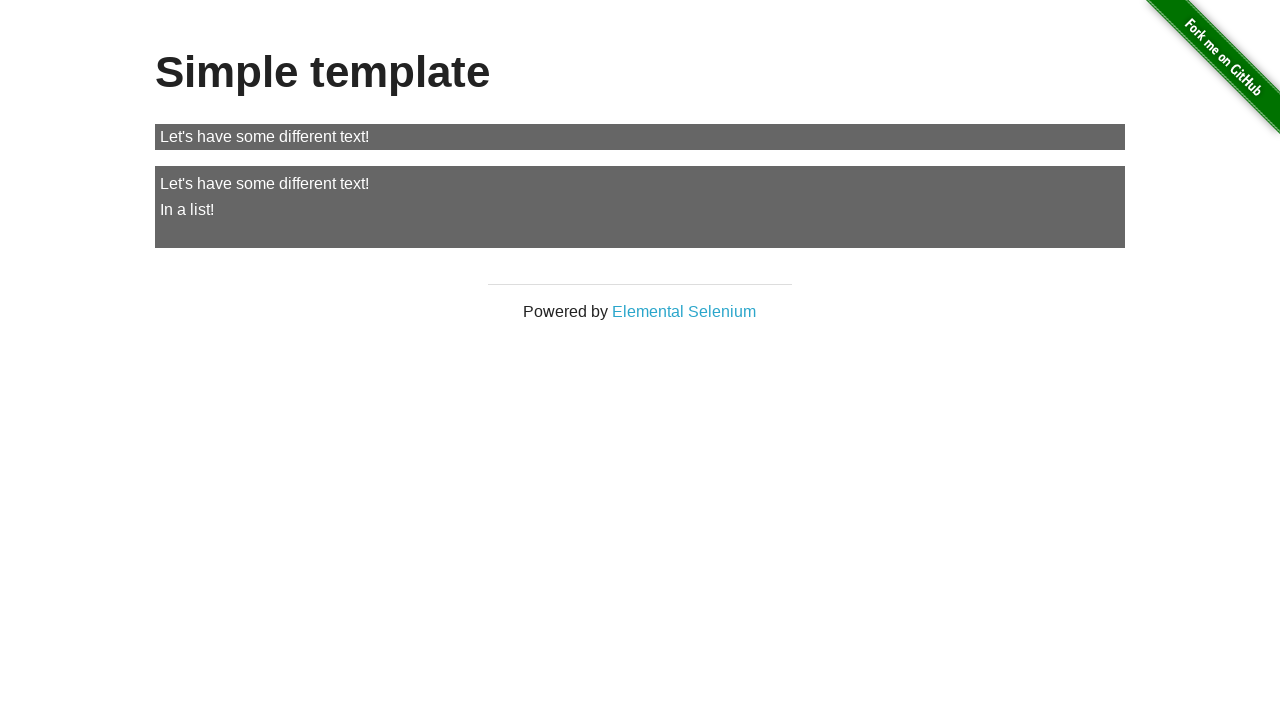

Example page 'Shadow DOM' loaded successfully
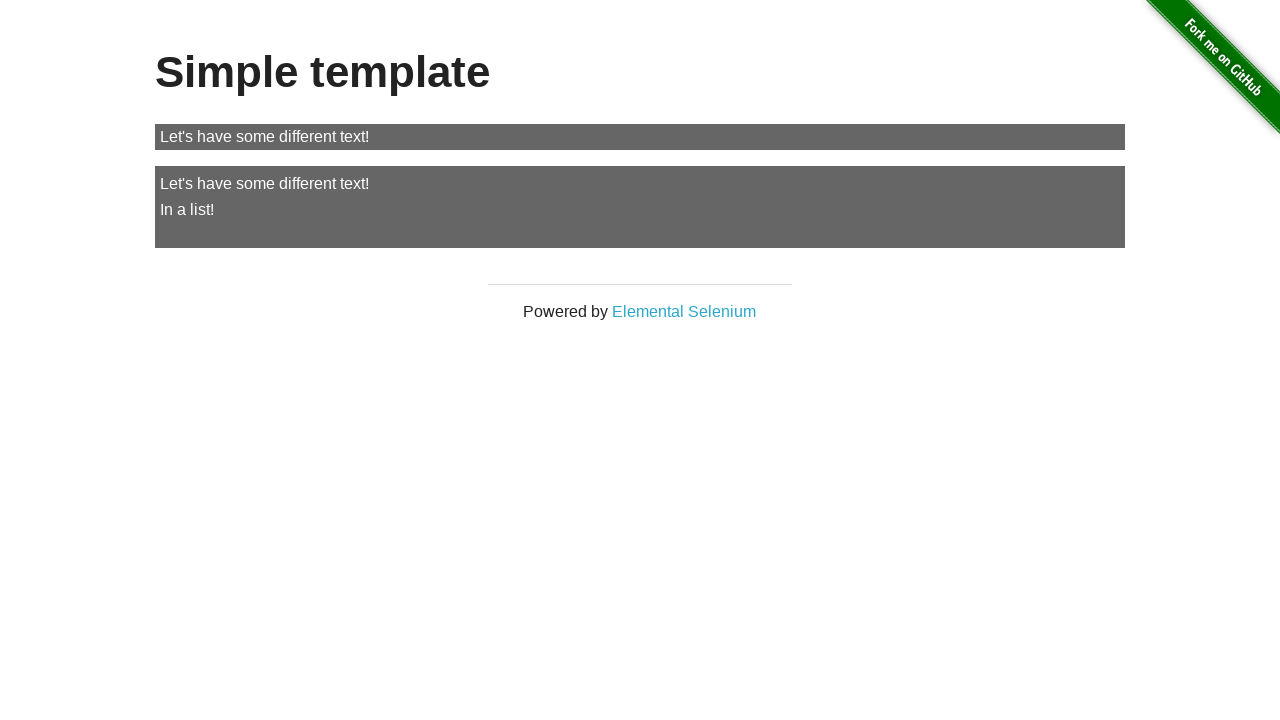

Navigated to example page: Shifting Content
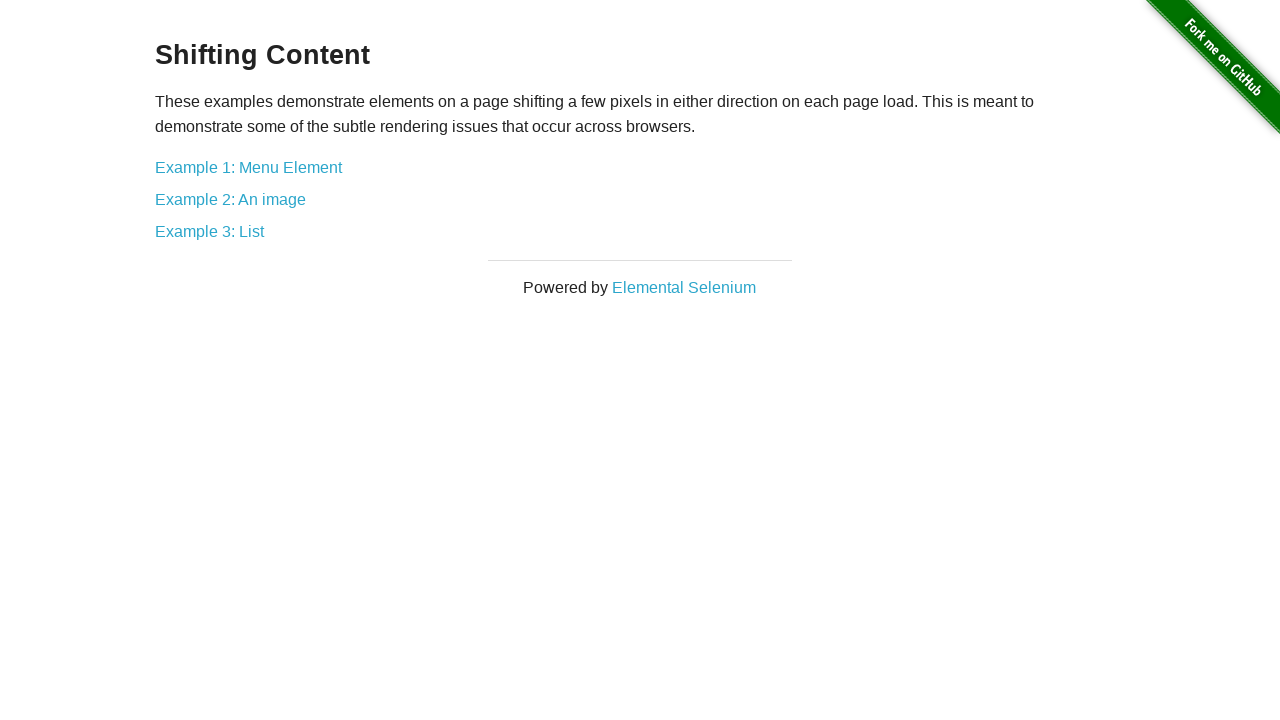

Example page 'Shifting Content' loaded successfully
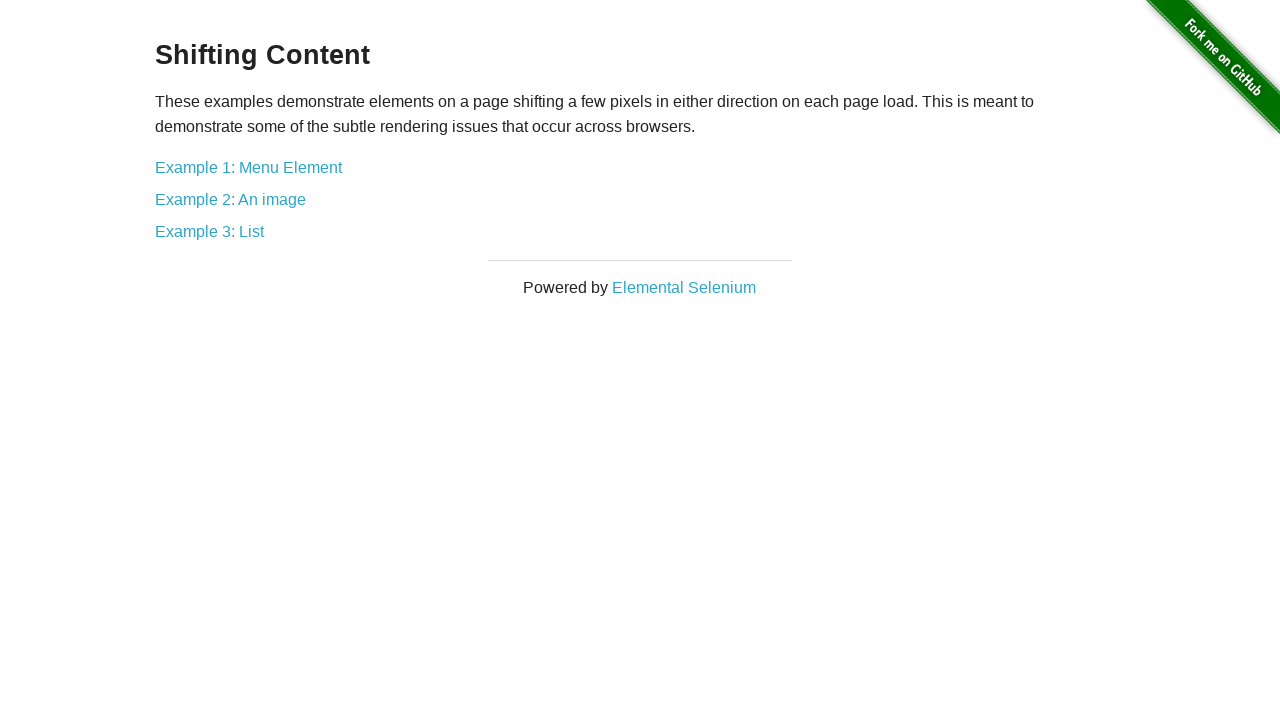

Navigated to example page: Slow Resources
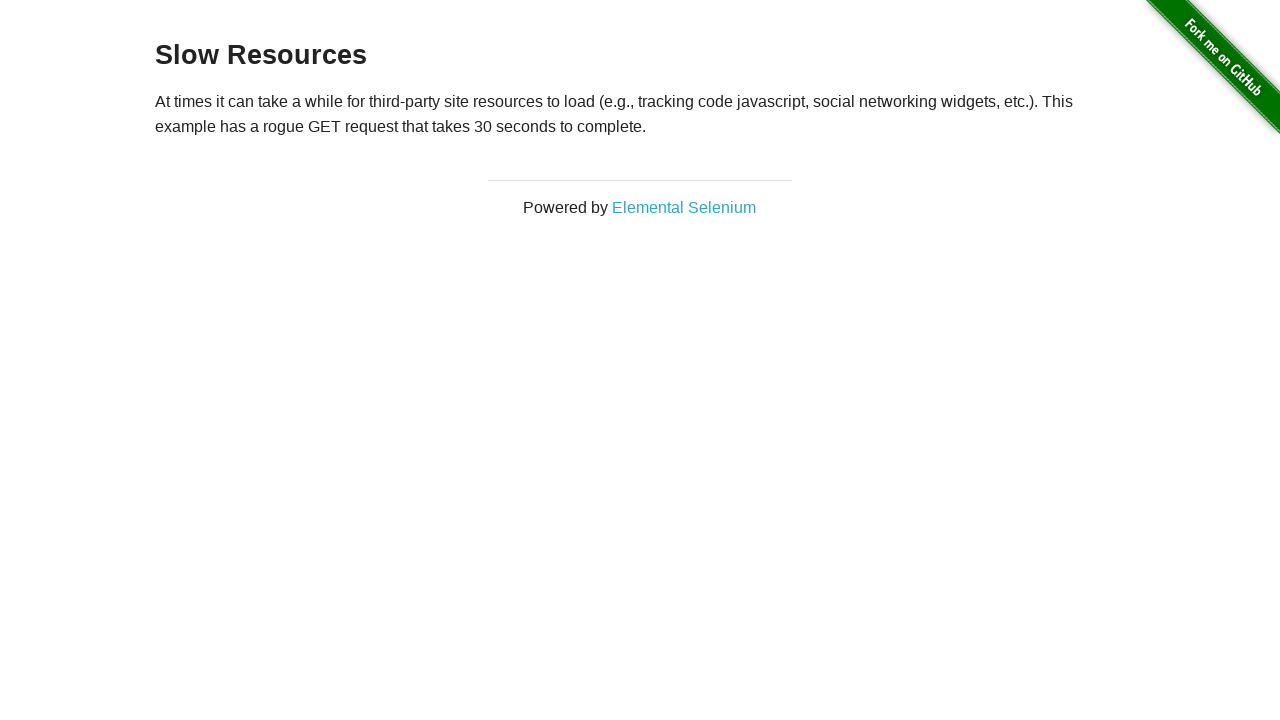

Example page 'Slow Resources' loaded successfully
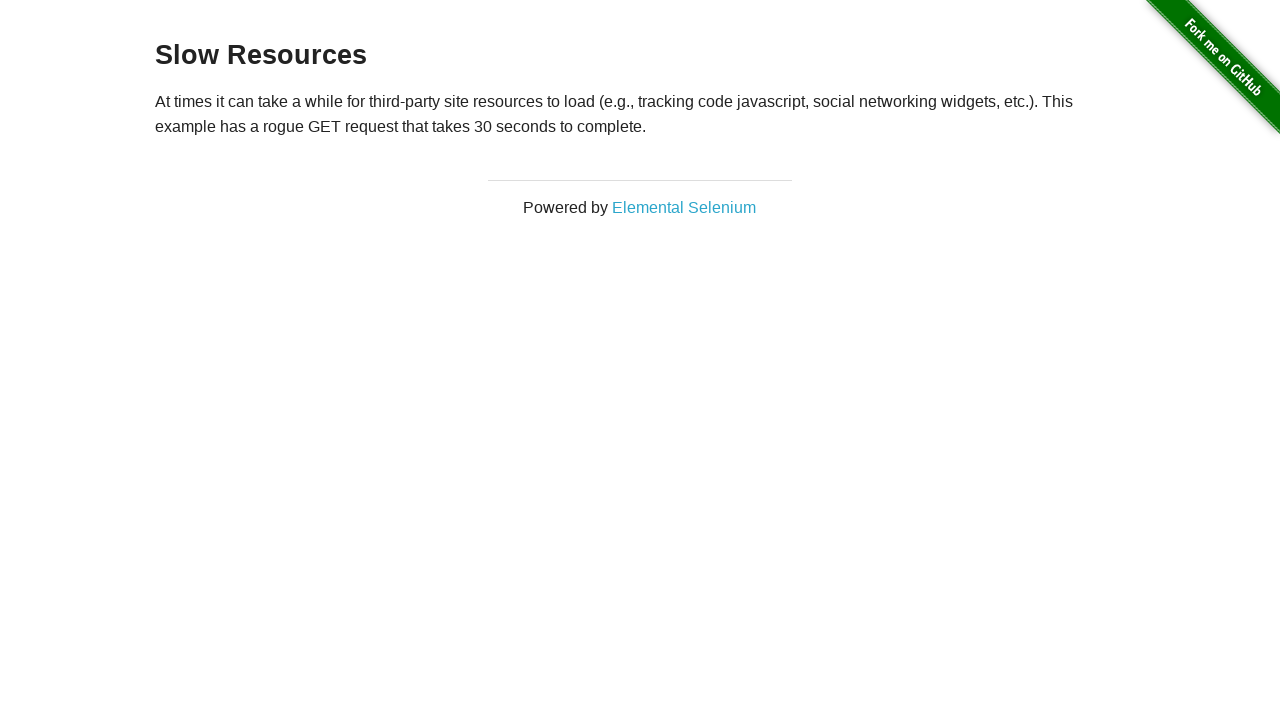

Navigated to example page: Sortable Data Tables
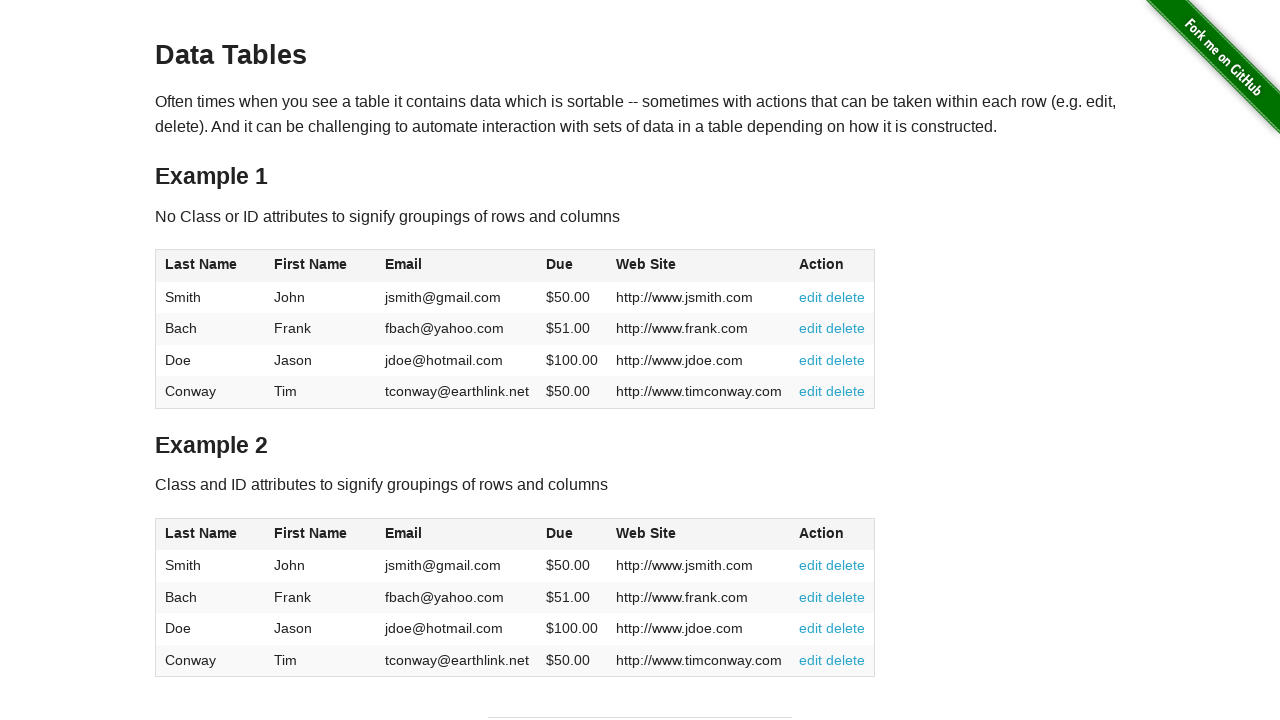

Example page 'Sortable Data Tables' loaded successfully
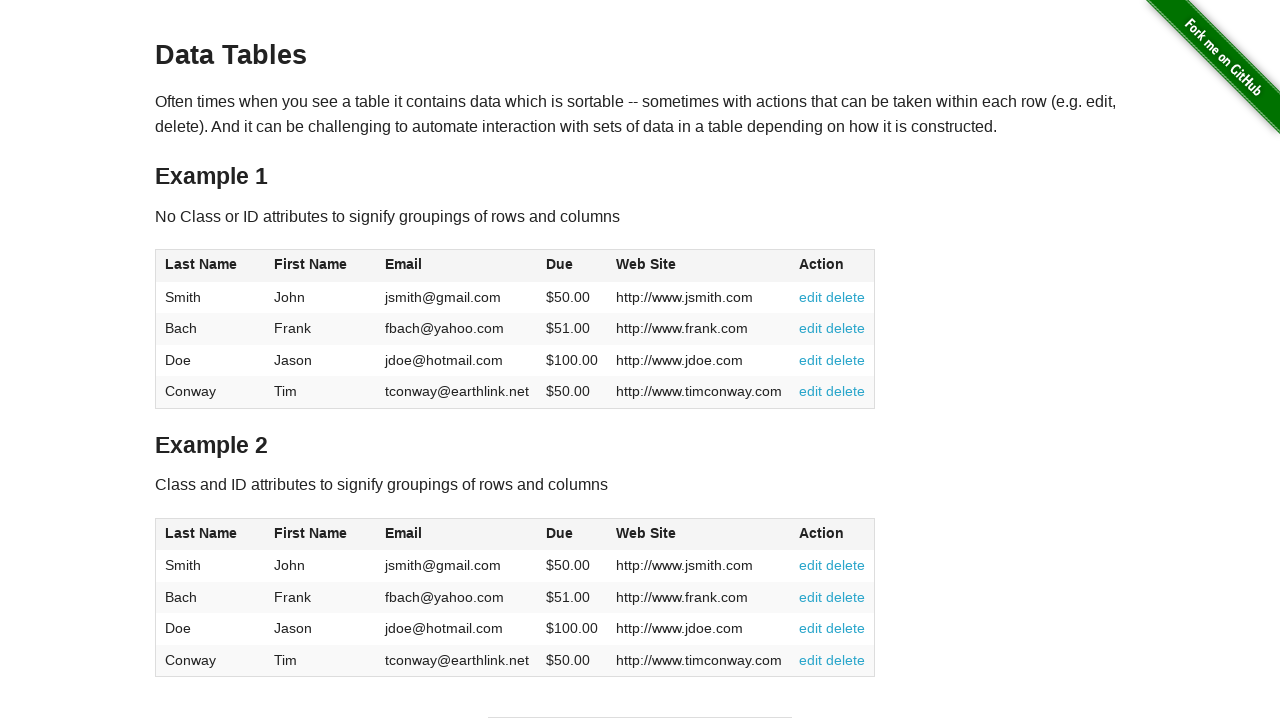

Navigated to example page: Status Codes
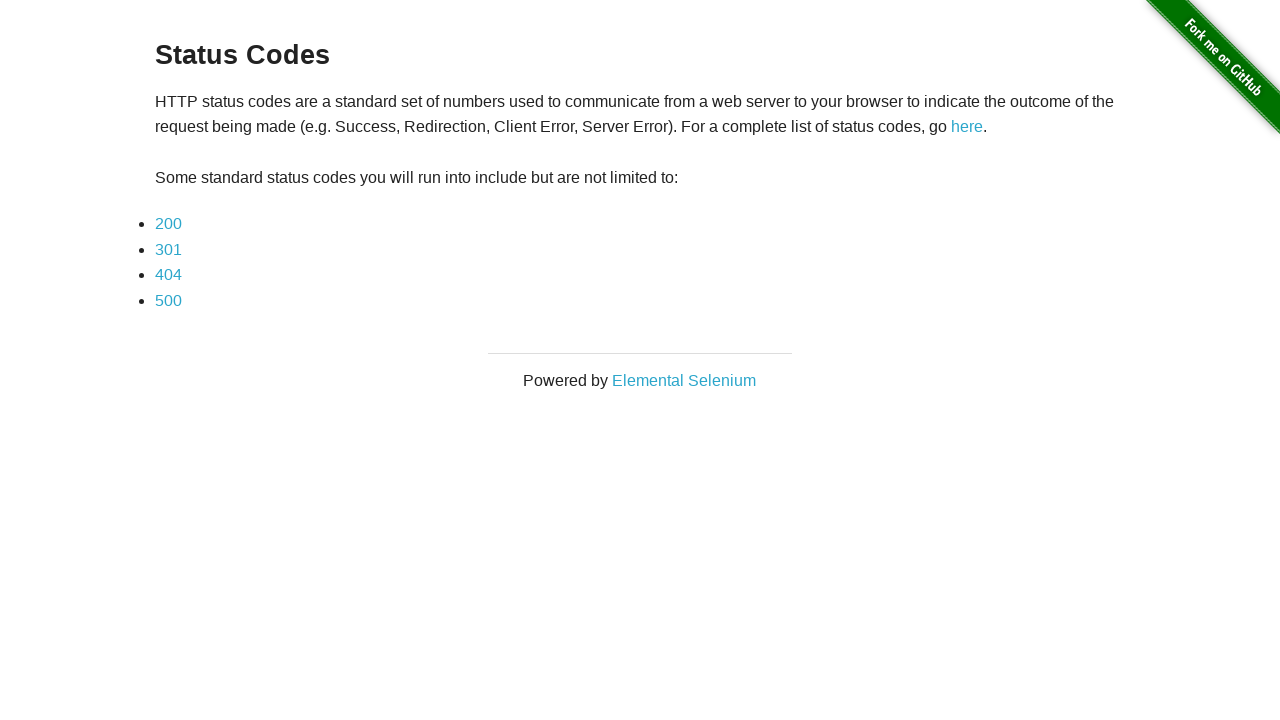

Example page 'Status Codes' loaded successfully
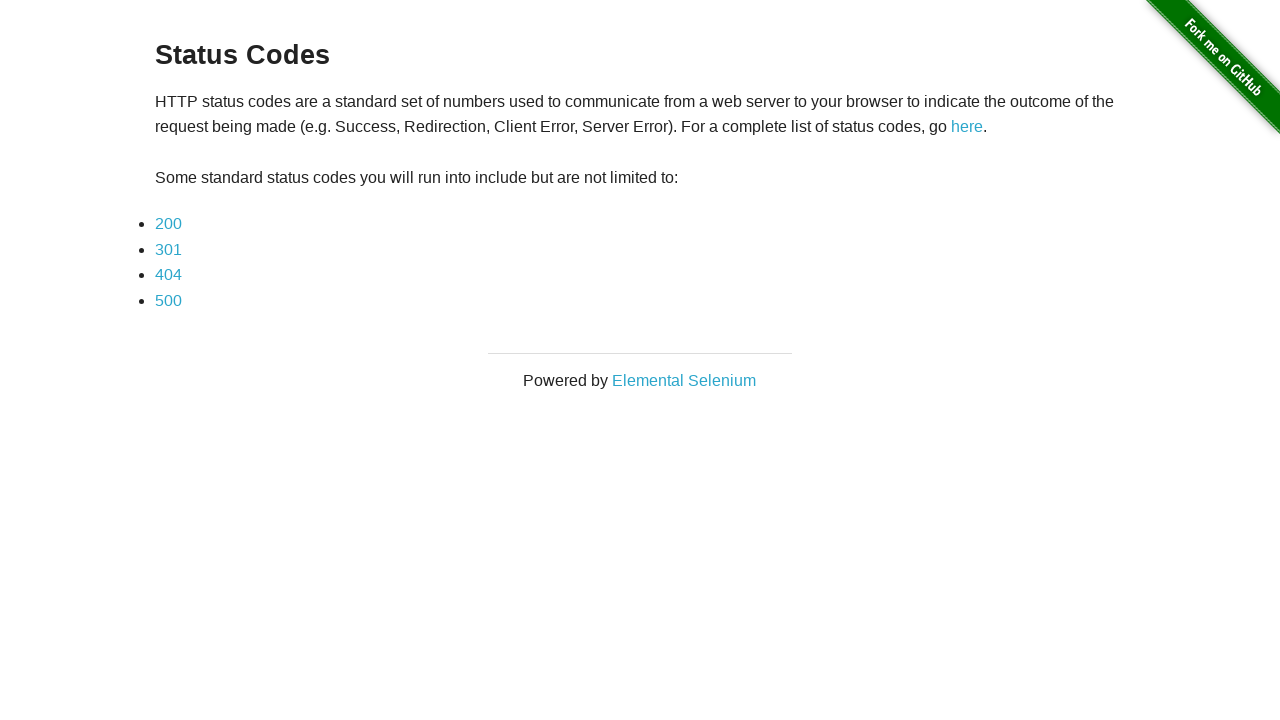

Navigated to example page: Typos
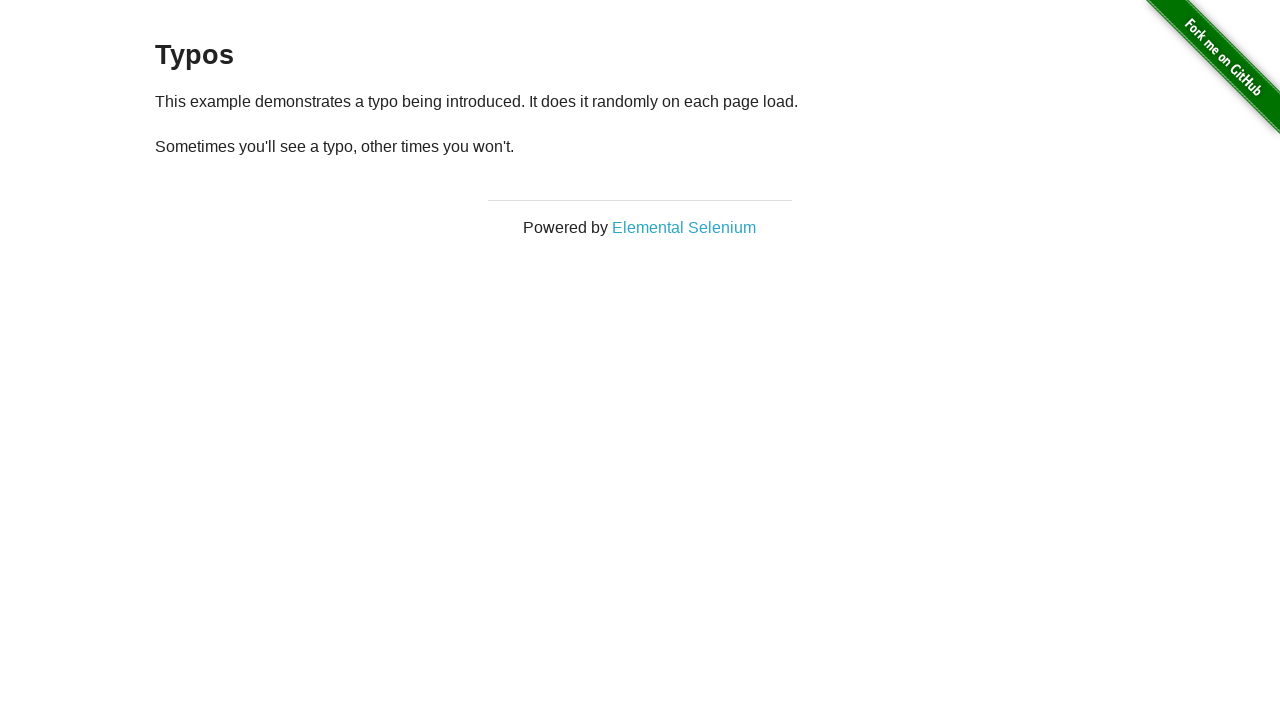

Example page 'Typos' loaded successfully
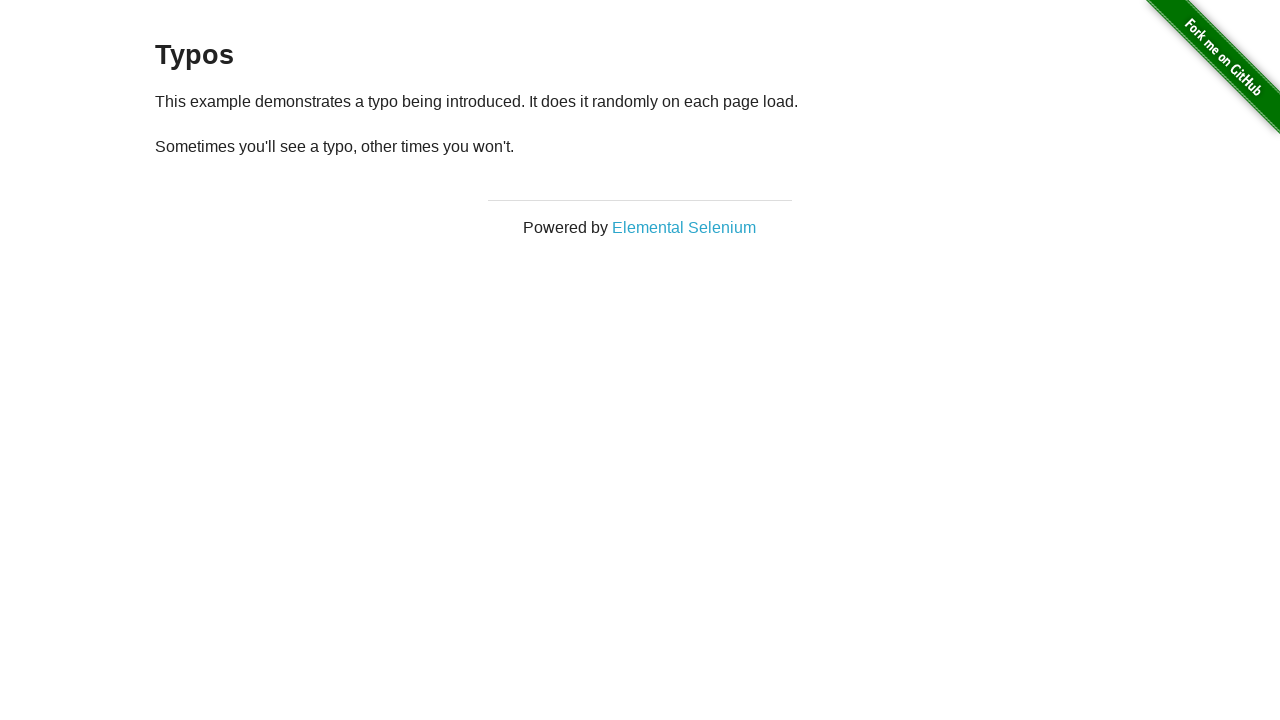

Navigated to example page: WYSIWYG Editor
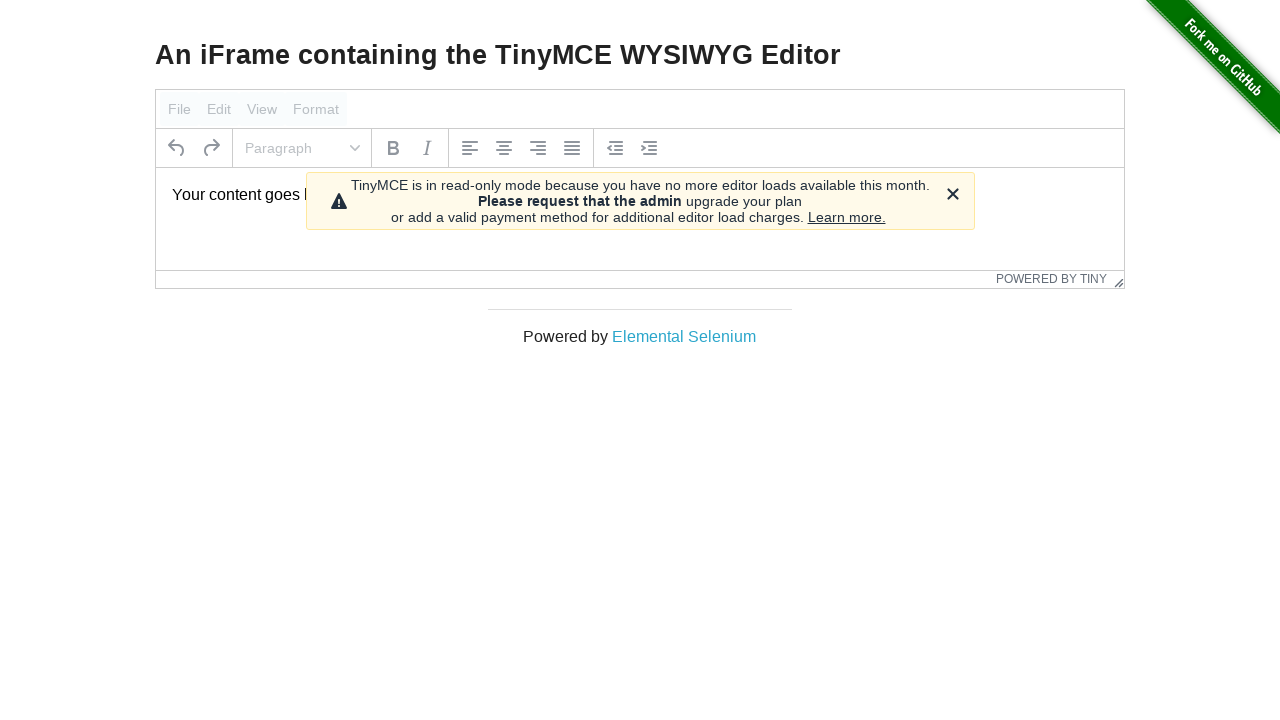

Example page 'WYSIWYG Editor' loaded successfully
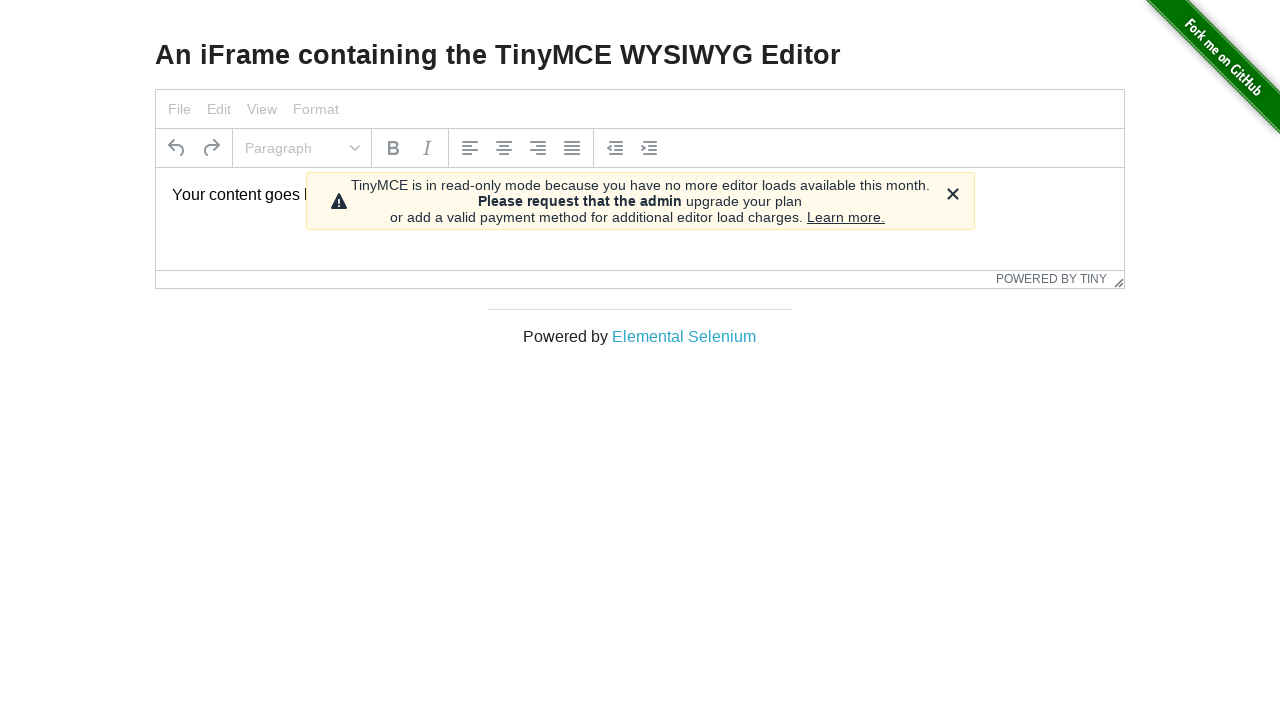

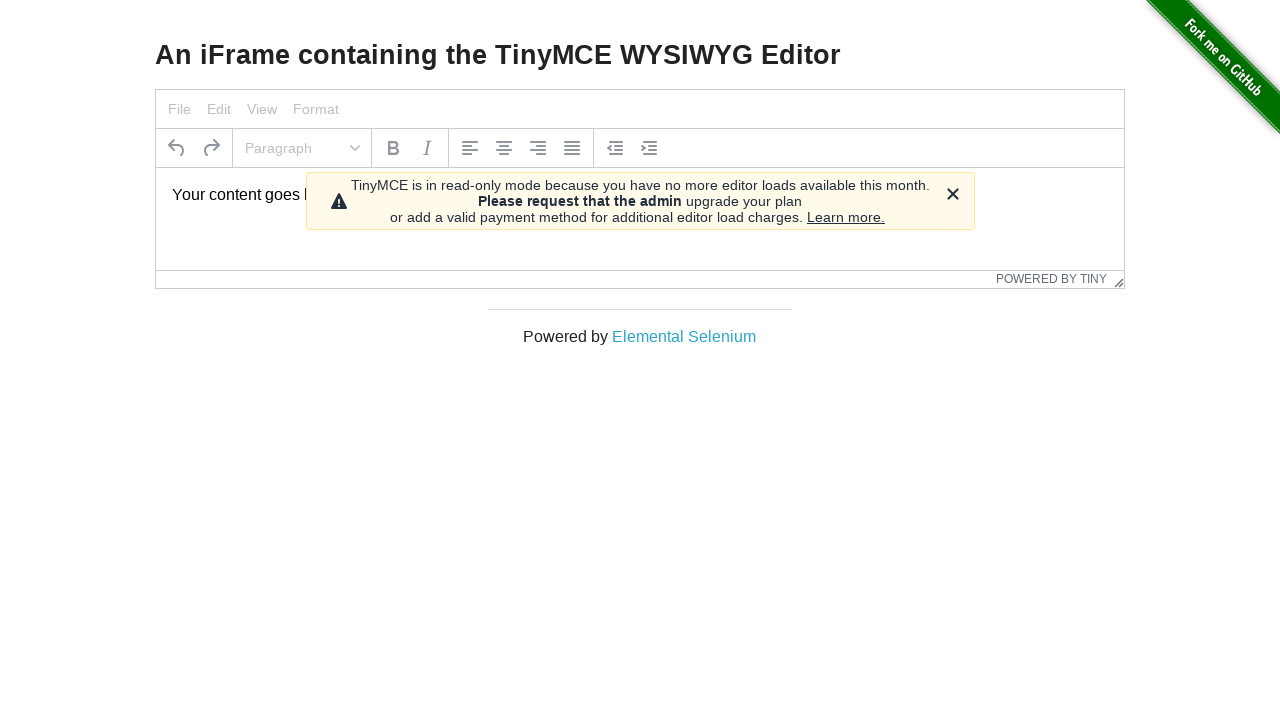